Navigates to the UWW athletes results page, clicks through weight class tabs (57kg through 125kg), and clicks "Load More" buttons to load all athletes in each weight class.

Starting URL: https://uww.org/athletes-results

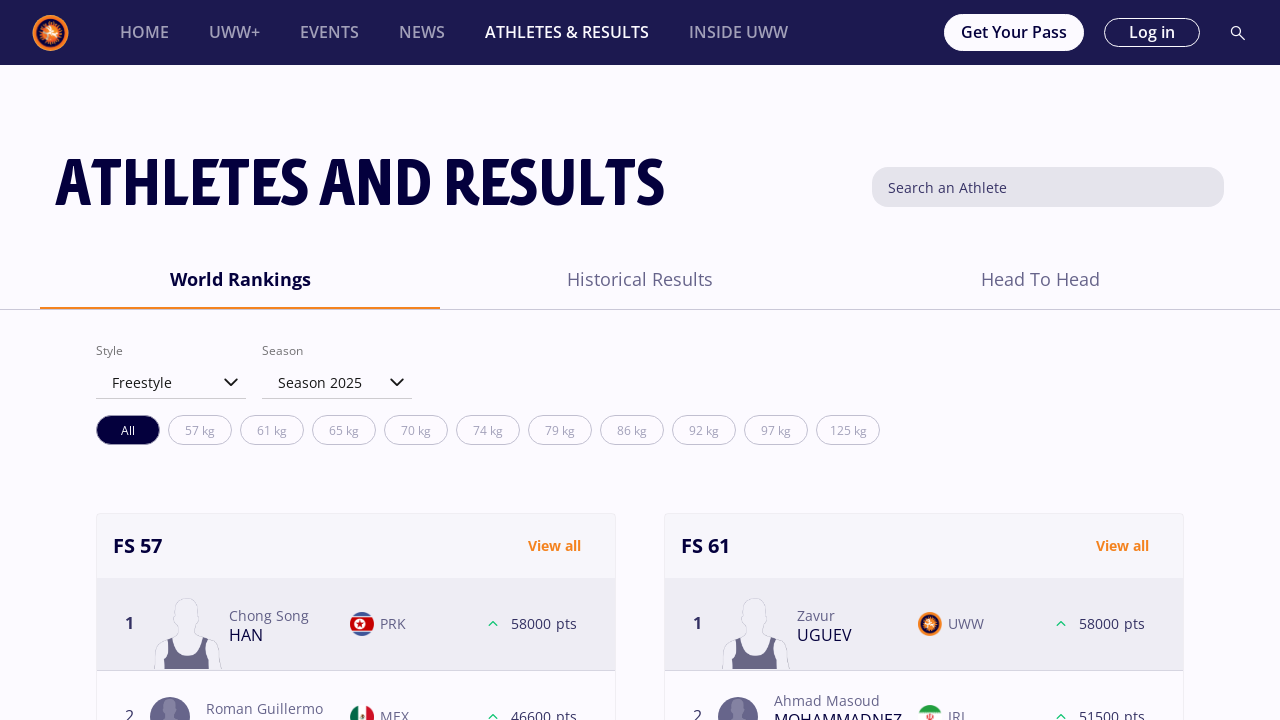

Waited for weight class tabs to load
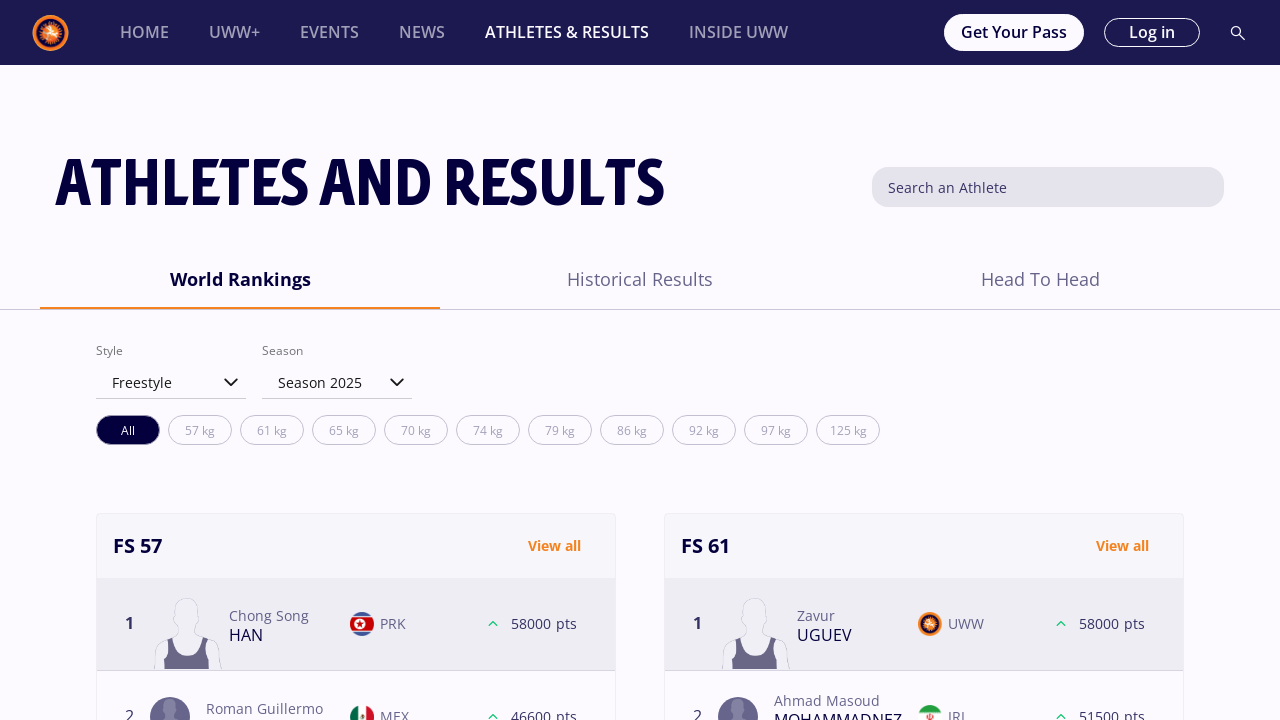

Clicked on 57 kg weight class tab at (200, 430) on .tab-name>.tab-text >> nth=1
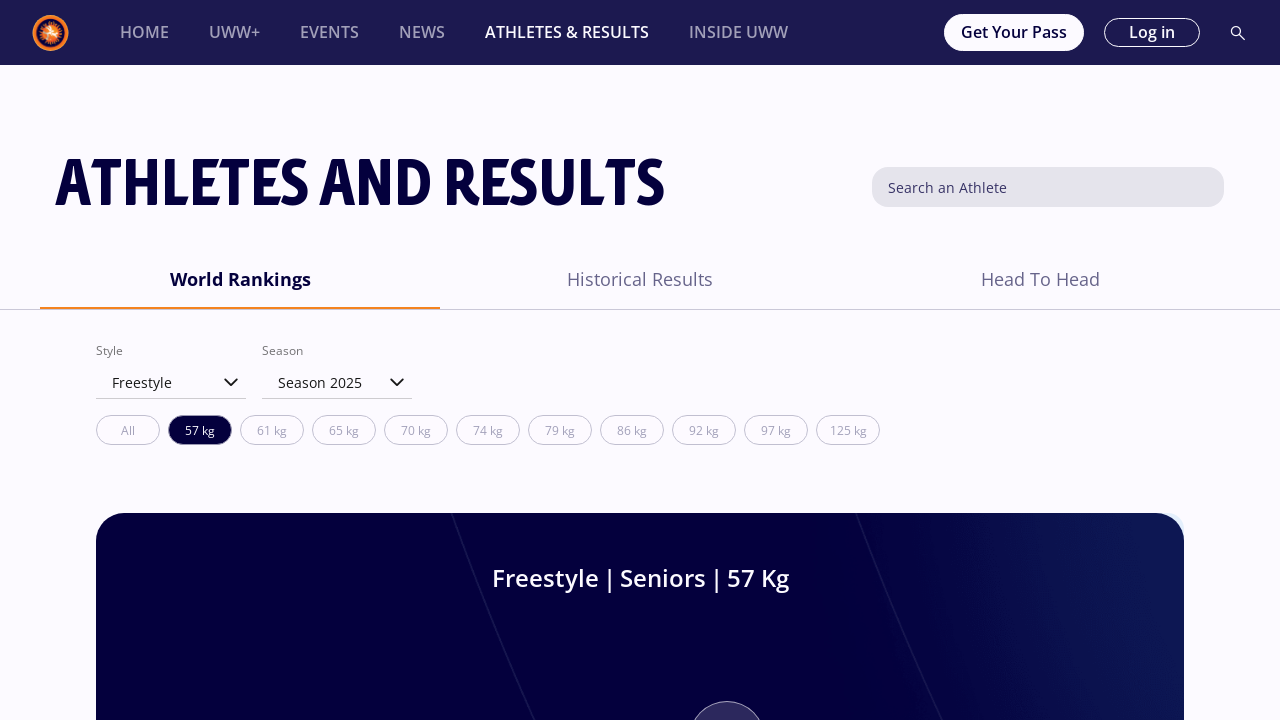

Waited for 57 kg content to load
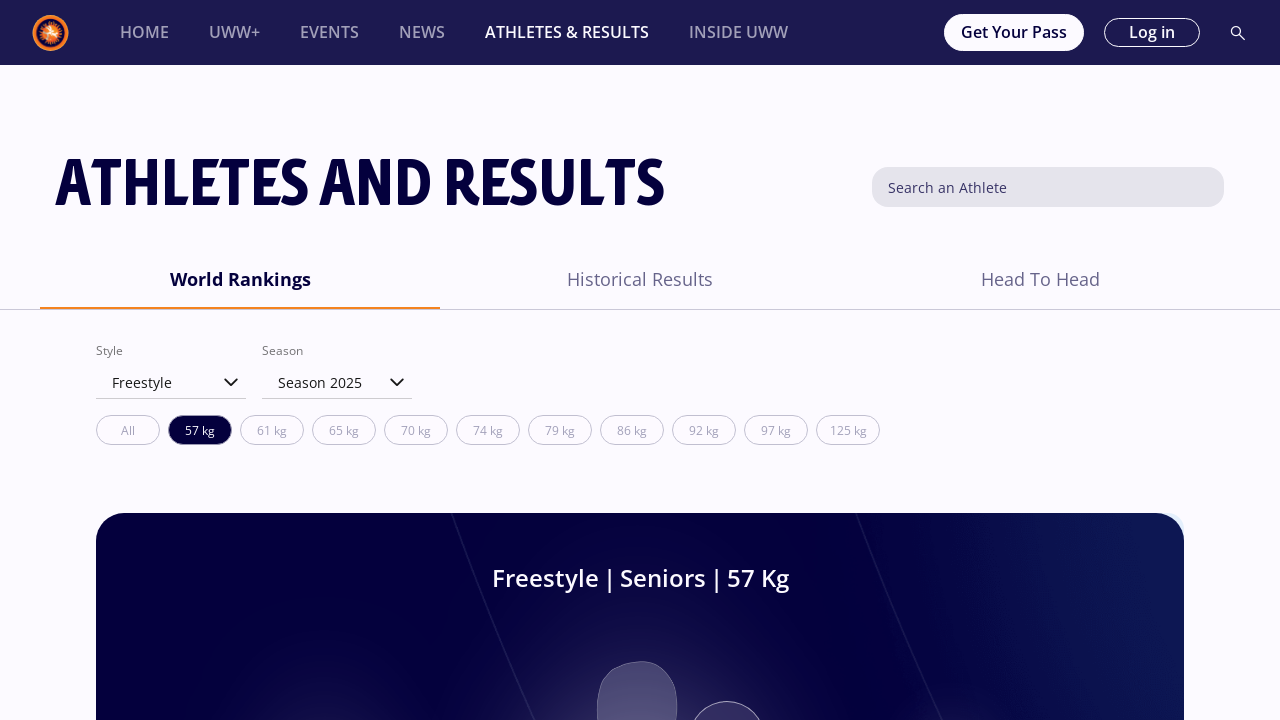

Scrolled 'Load More' button into view for 57 kg
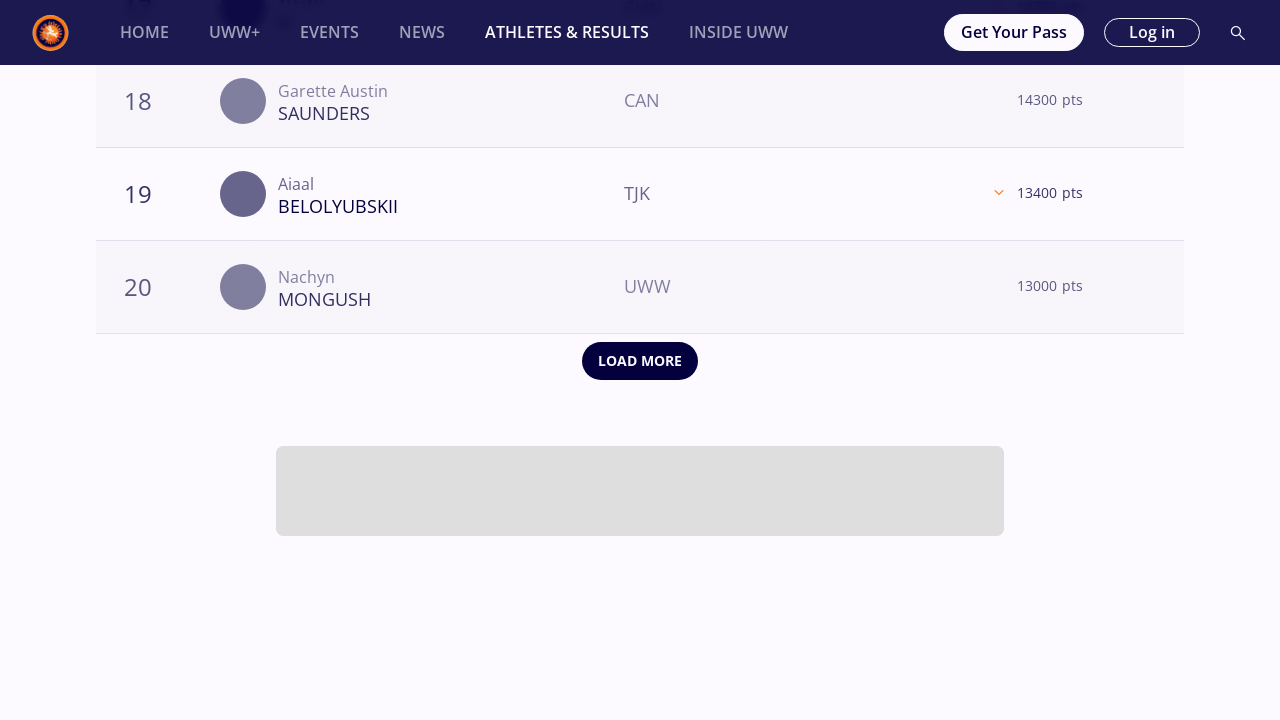

Clicked 'Load More' button for 57 kg at (640, 361) on button[aria-label='Load More'] >> nth=0
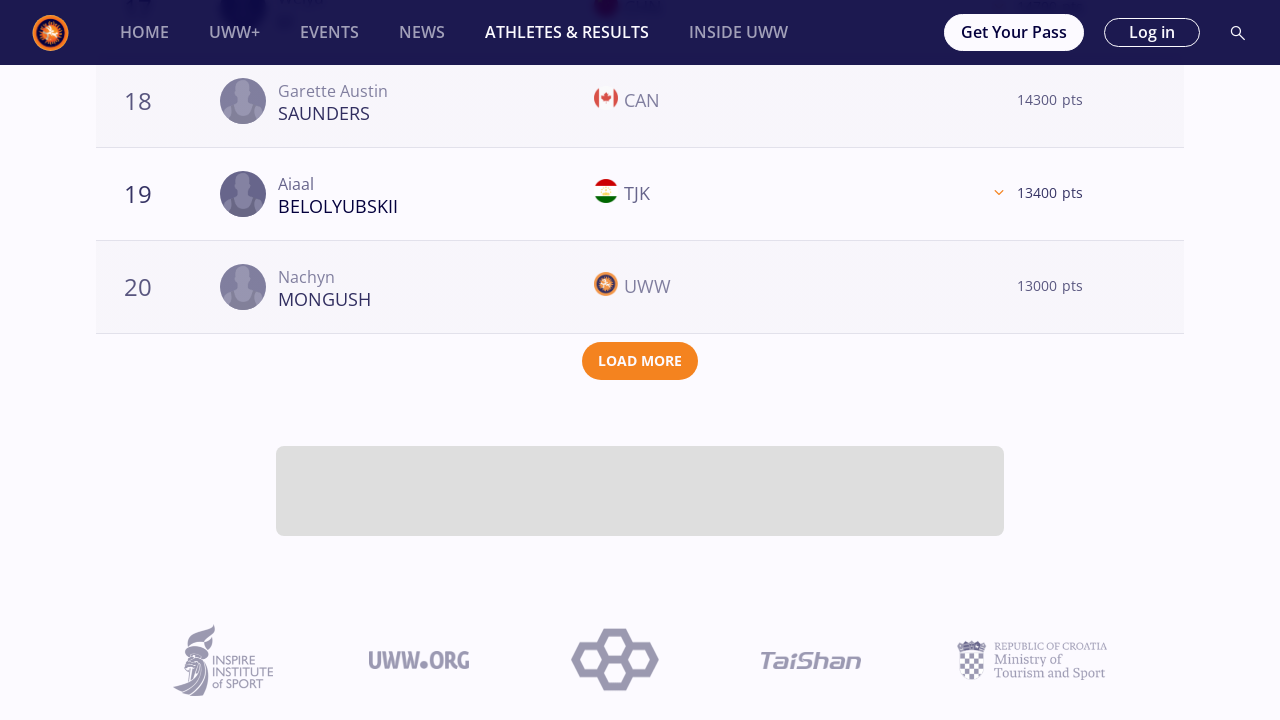

Waited for athletes to load for 57 kg
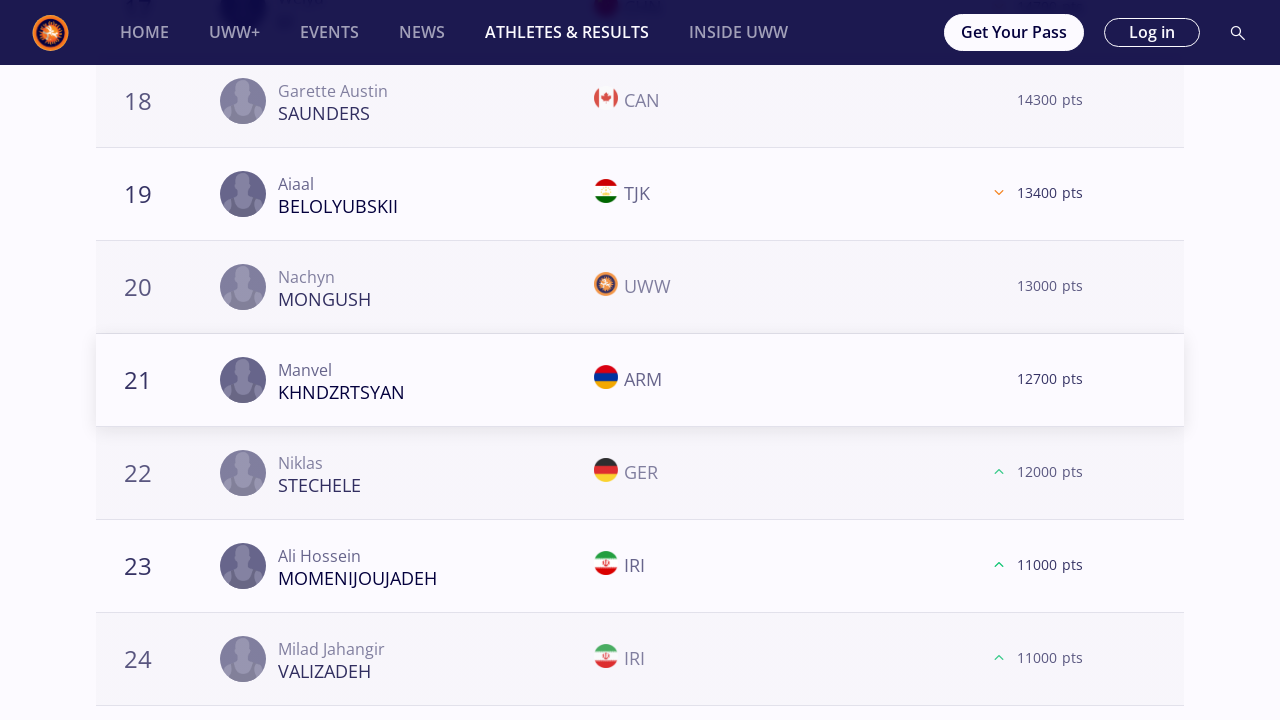

Scrolled 'Load More' button into view for 57 kg
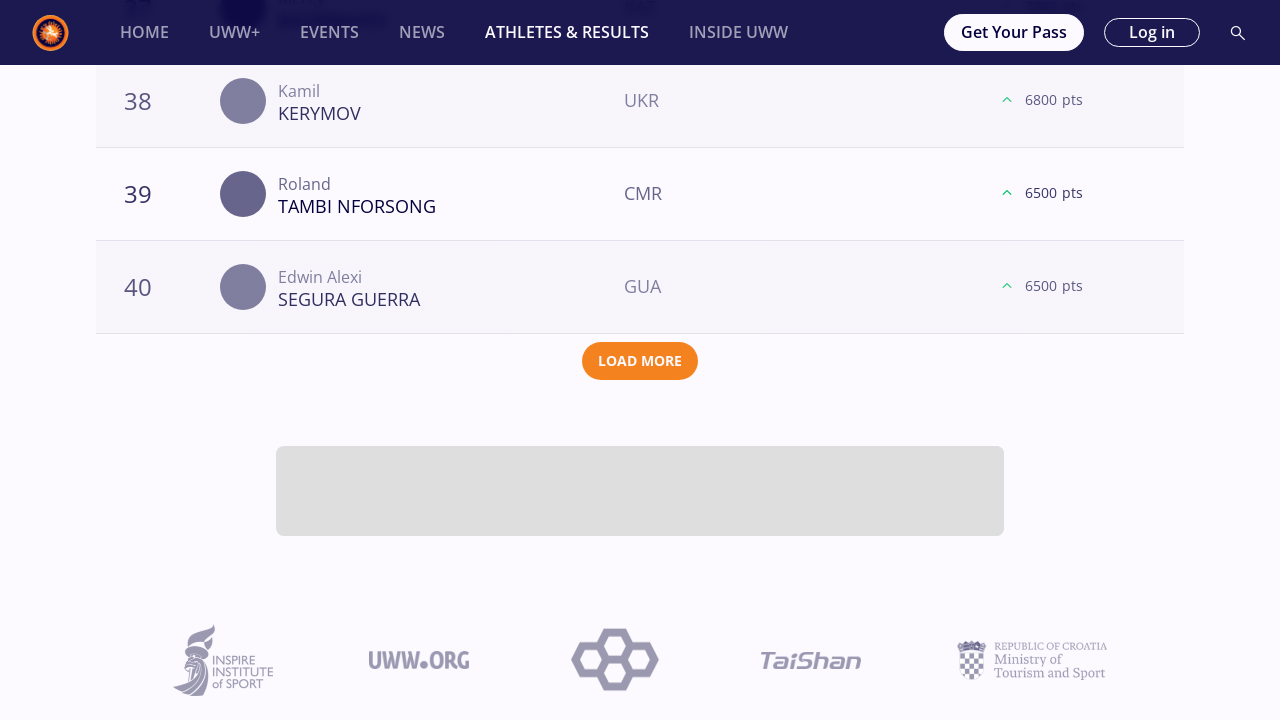

Clicked 'Load More' button for 57 kg at (640, 361) on button[aria-label='Load More'] >> nth=0
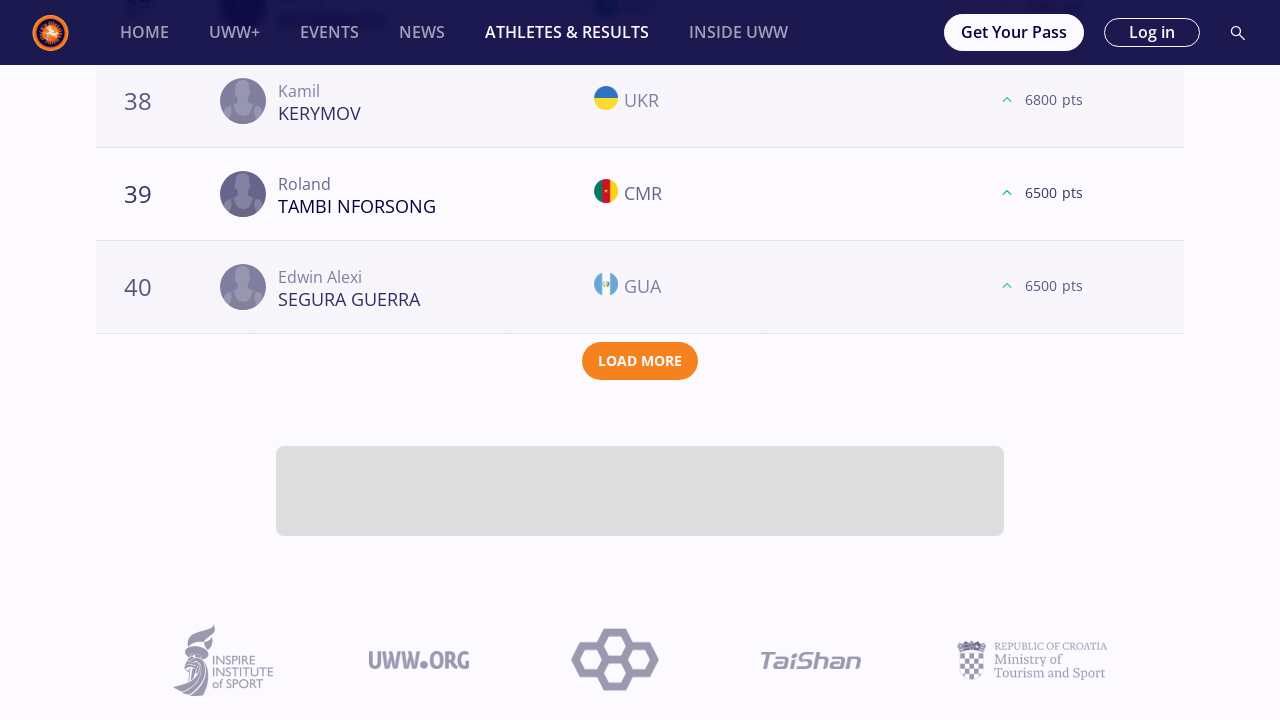

Waited for athletes to load for 57 kg
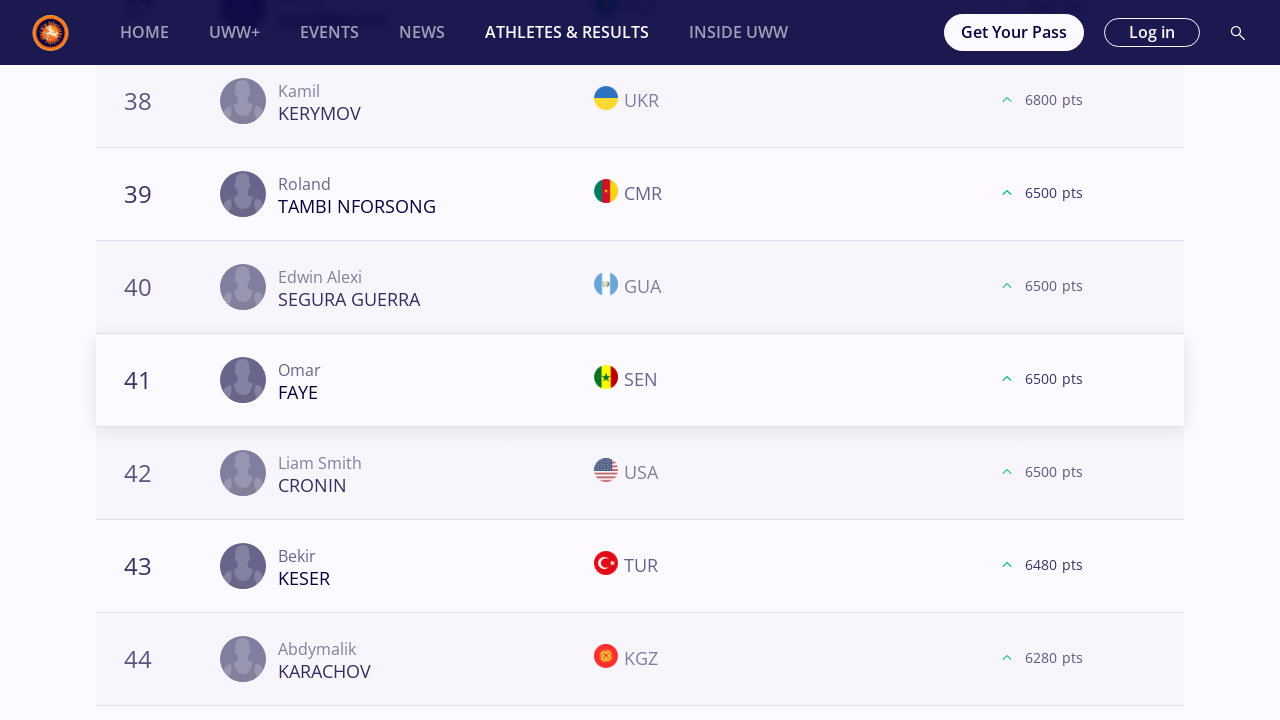

Scrolled 'Load More' button into view for 57 kg
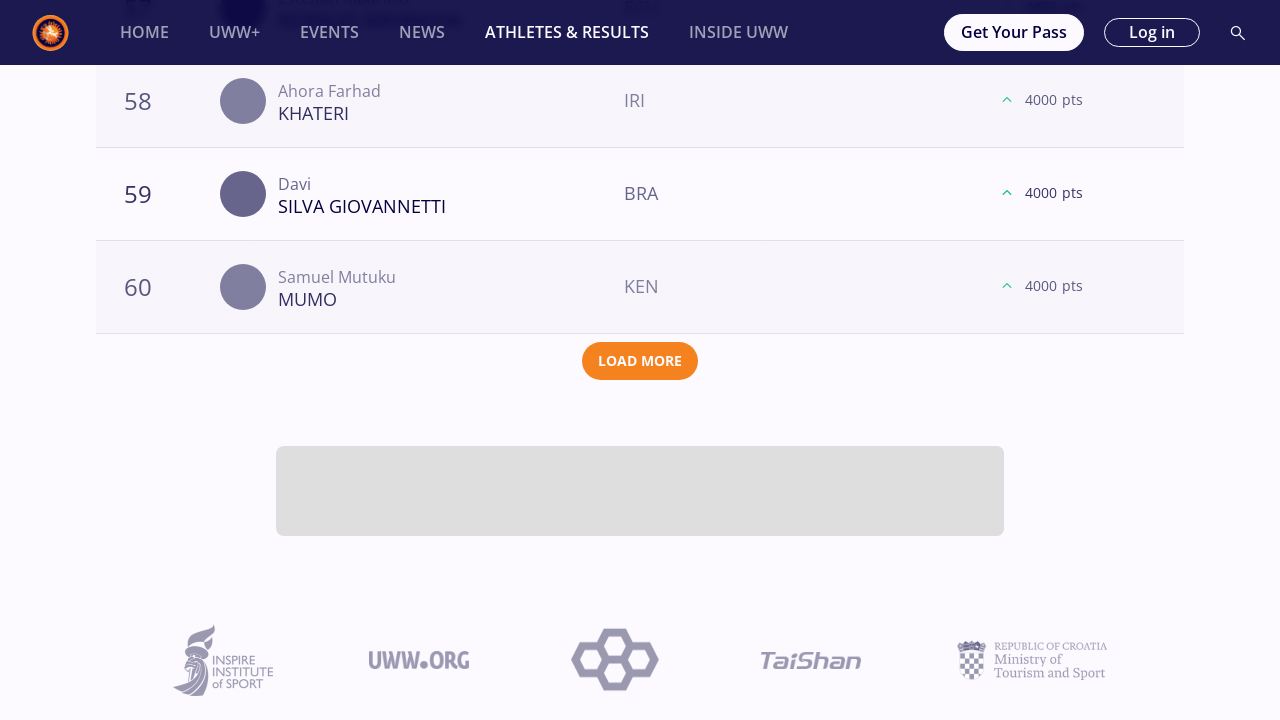

Clicked 'Load More' button for 57 kg at (640, 361) on button[aria-label='Load More'] >> nth=0
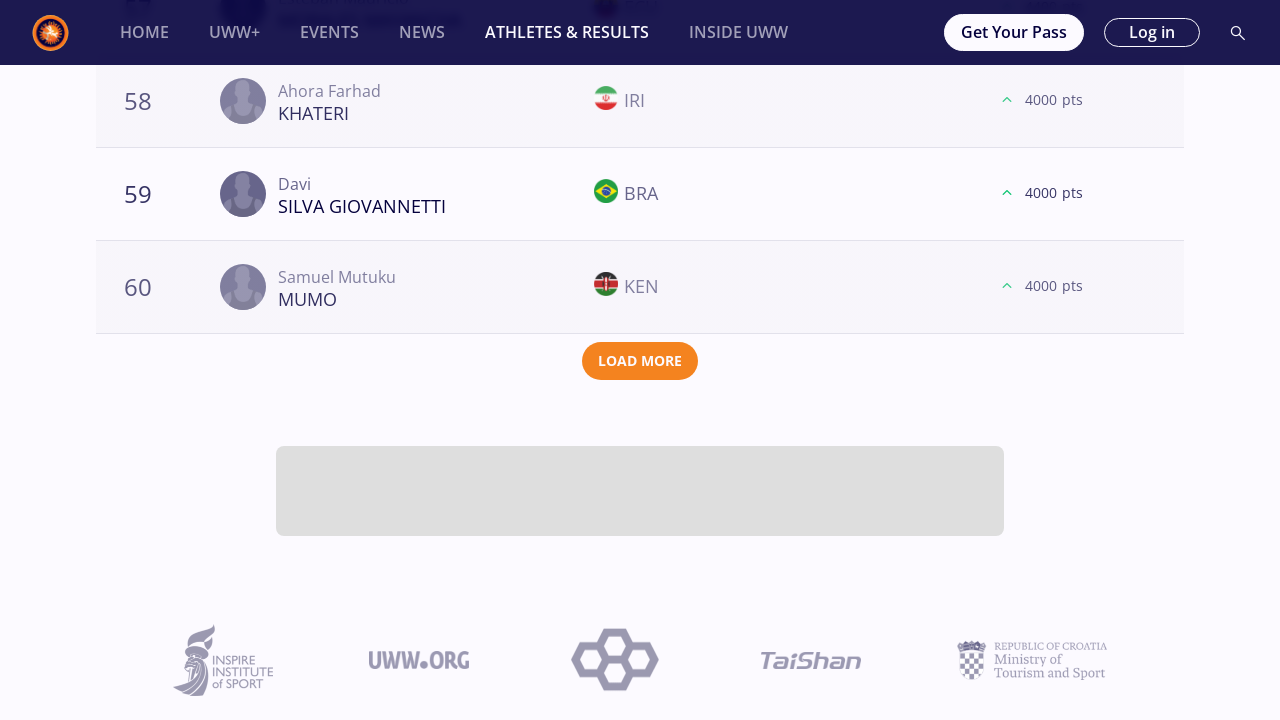

Waited for athletes to load for 57 kg
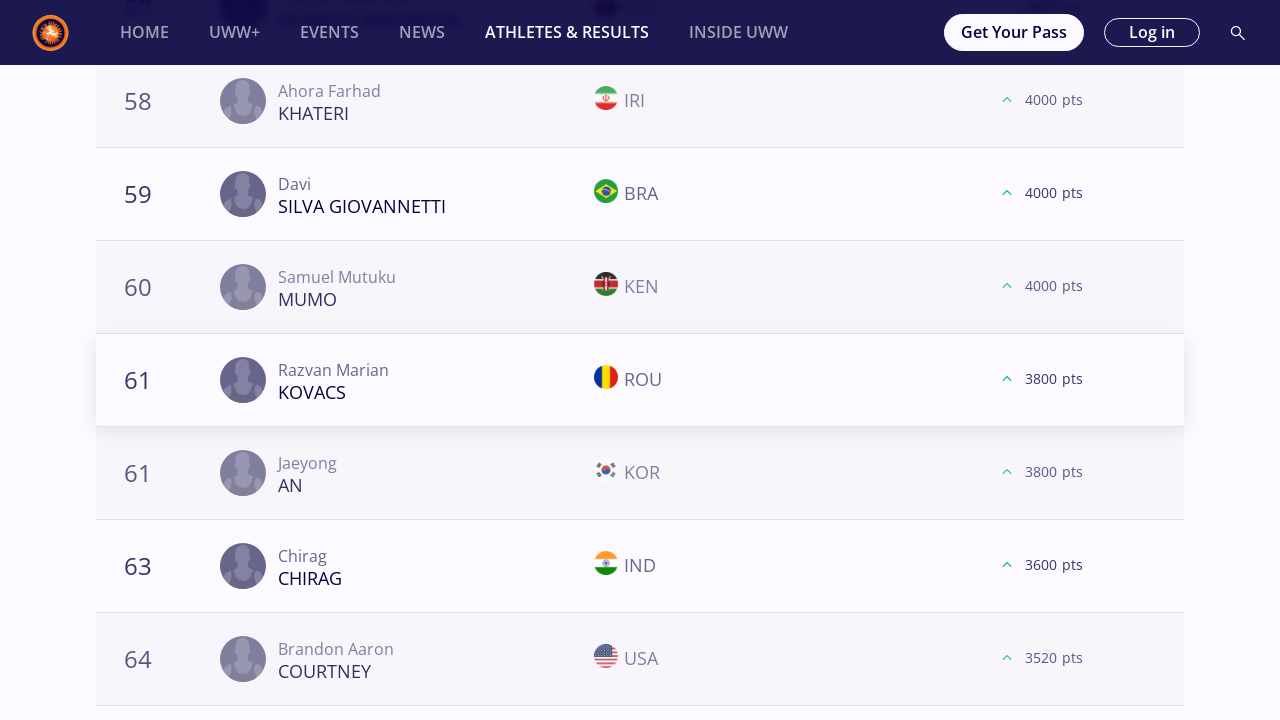

Verified athlete table loaded for 57 kg
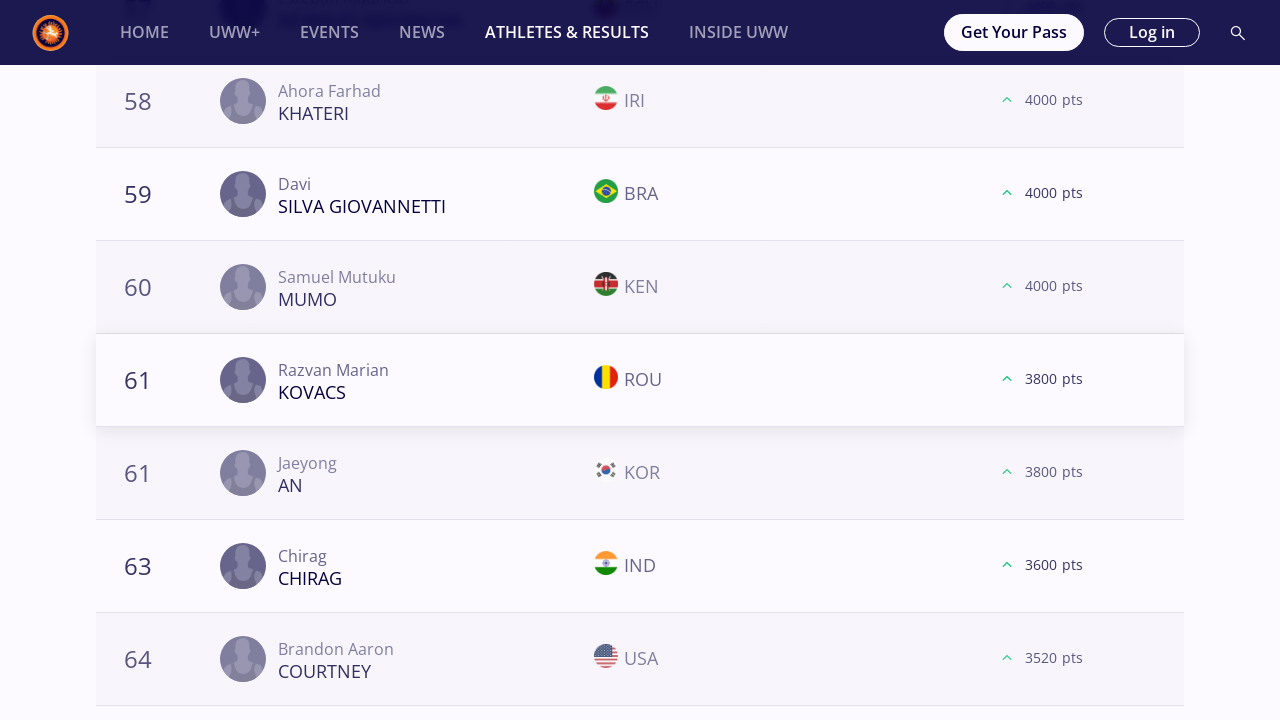

Clicked on 61 kg weight class tab at (272, 360) on .tab-name>.tab-text >> nth=2
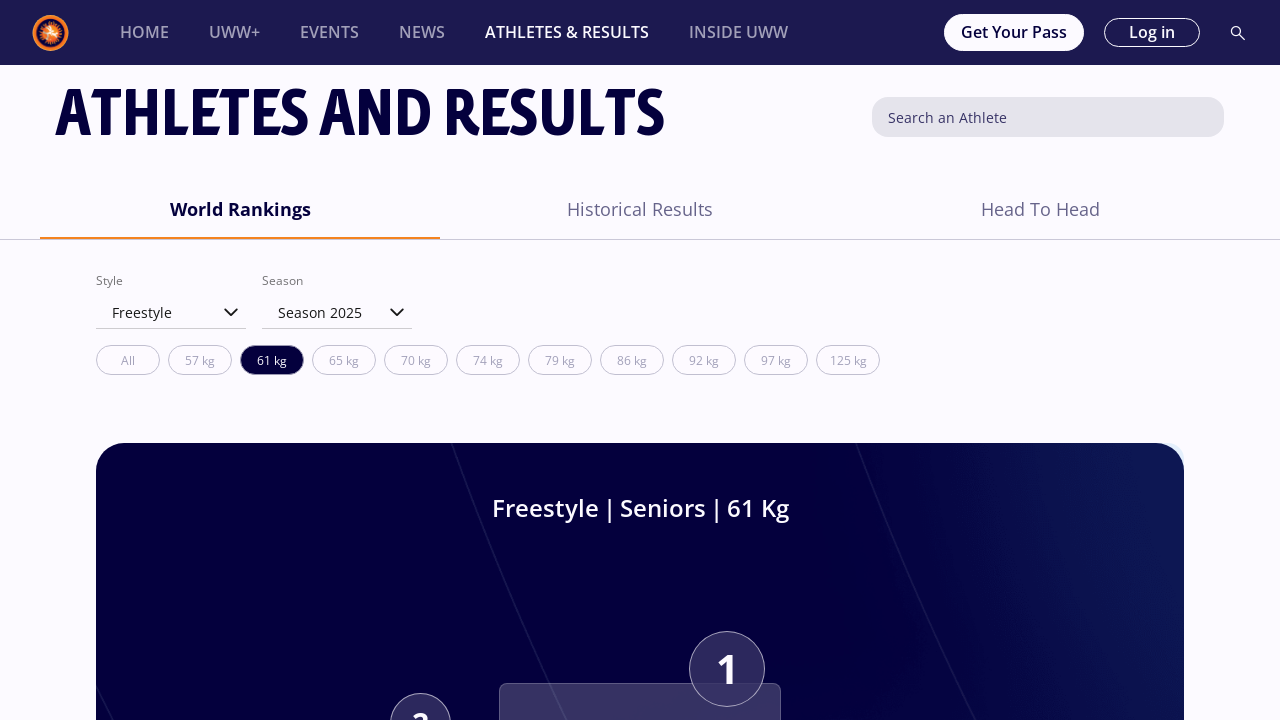

Waited for 61 kg content to load
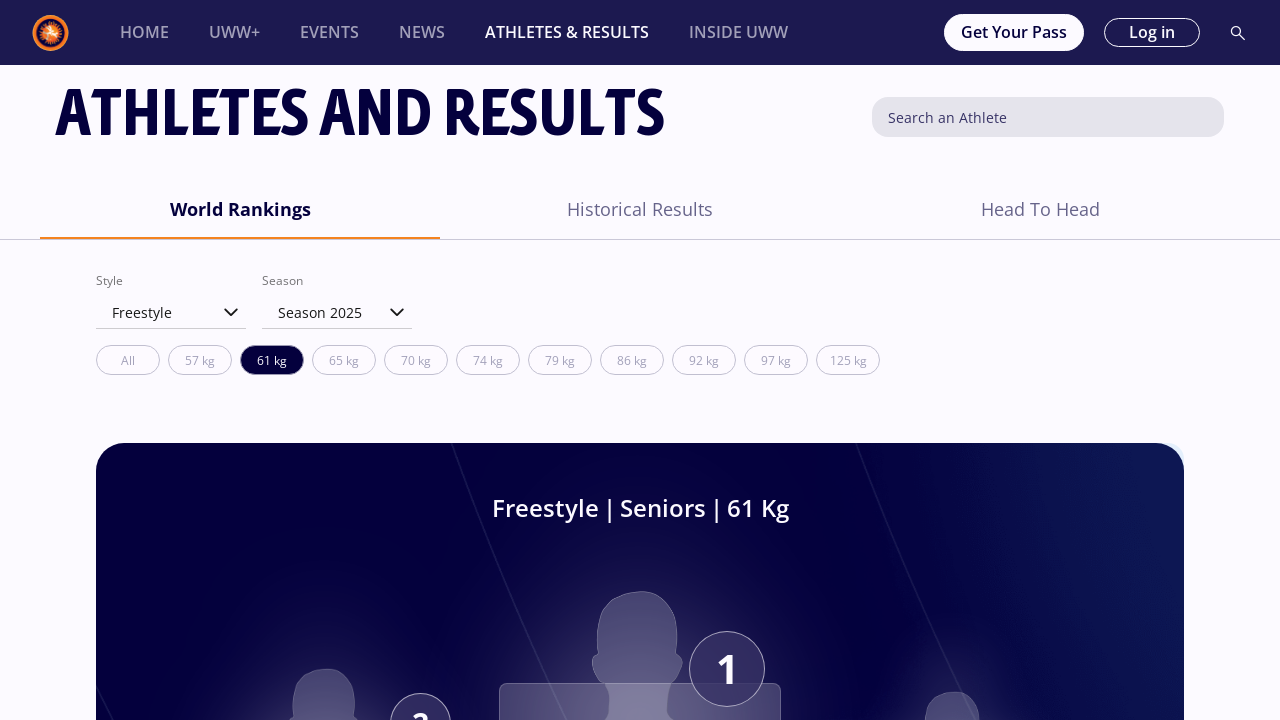

Scrolled 'Load More' button into view for 61 kg
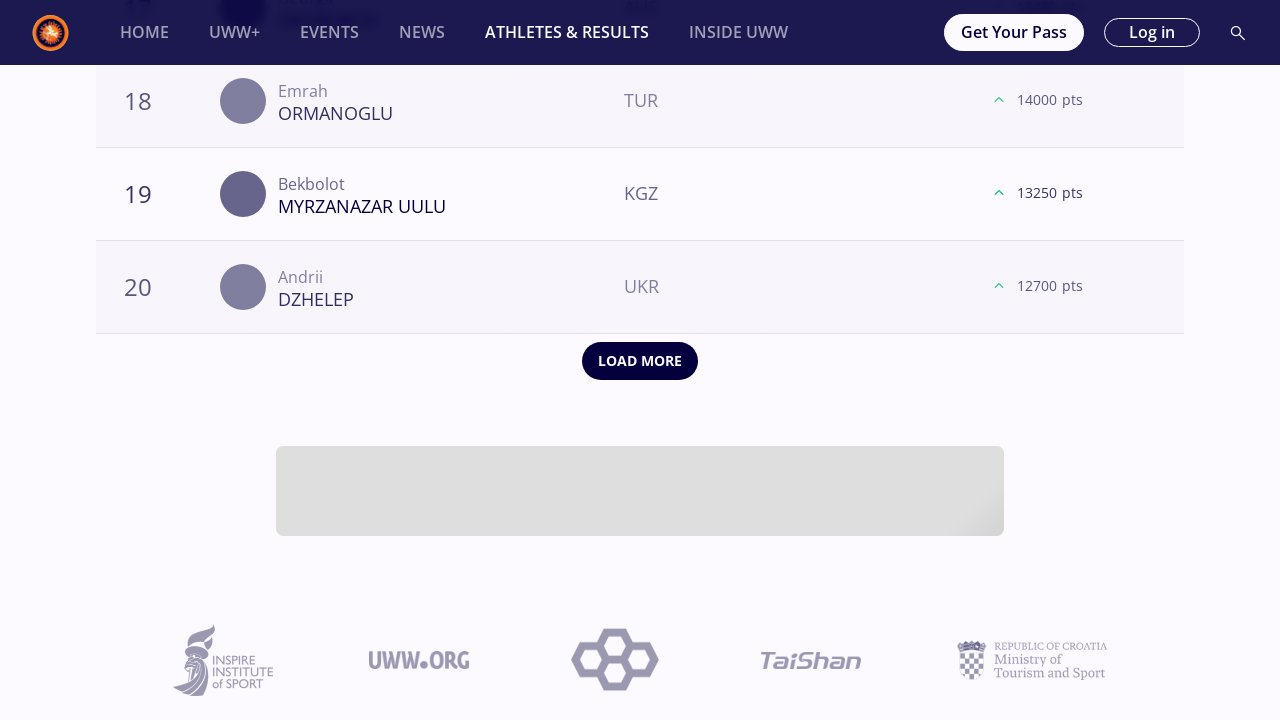

Clicked 'Load More' button for 61 kg at (640, 361) on button[aria-label='Load More'] >> nth=0
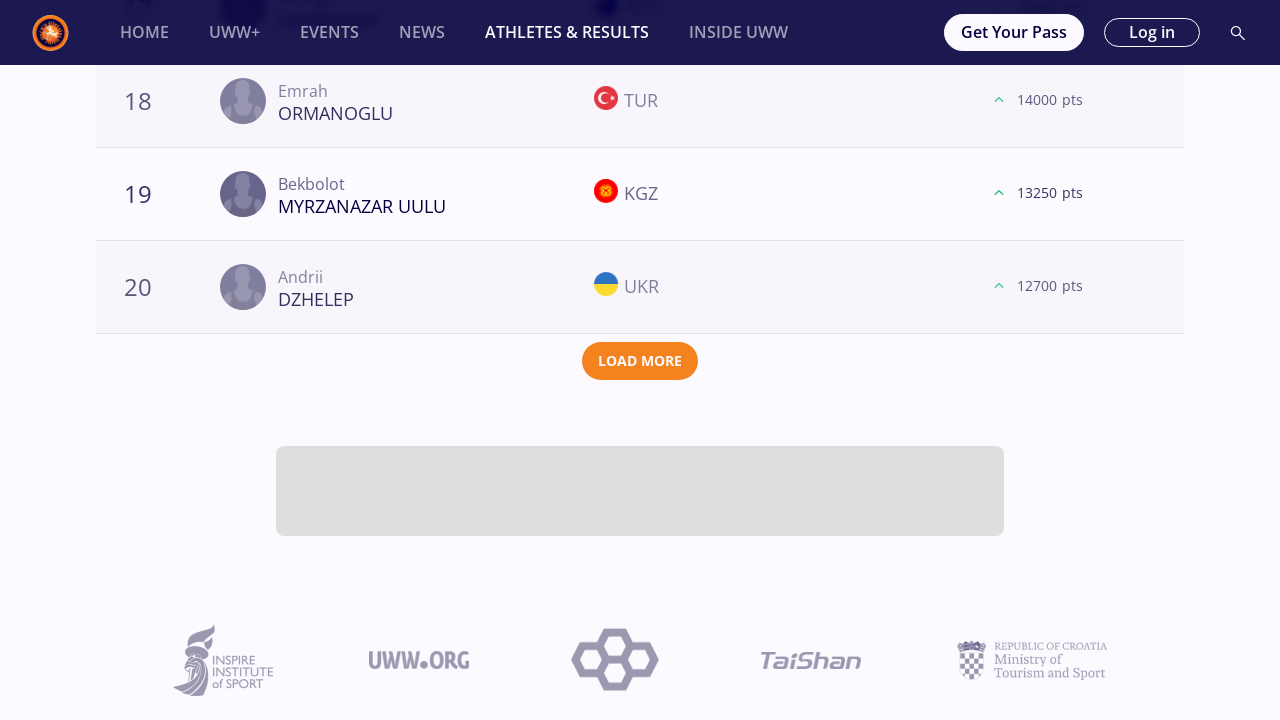

Waited for athletes to load for 61 kg
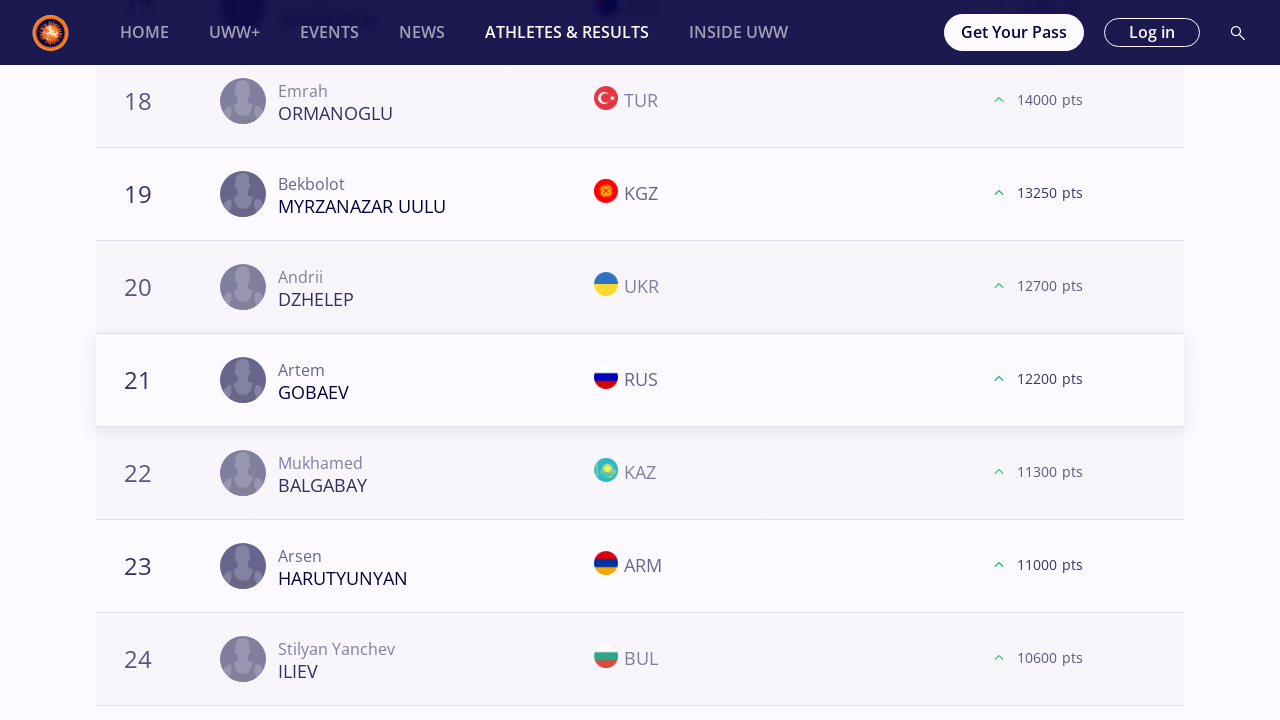

Scrolled 'Load More' button into view for 61 kg
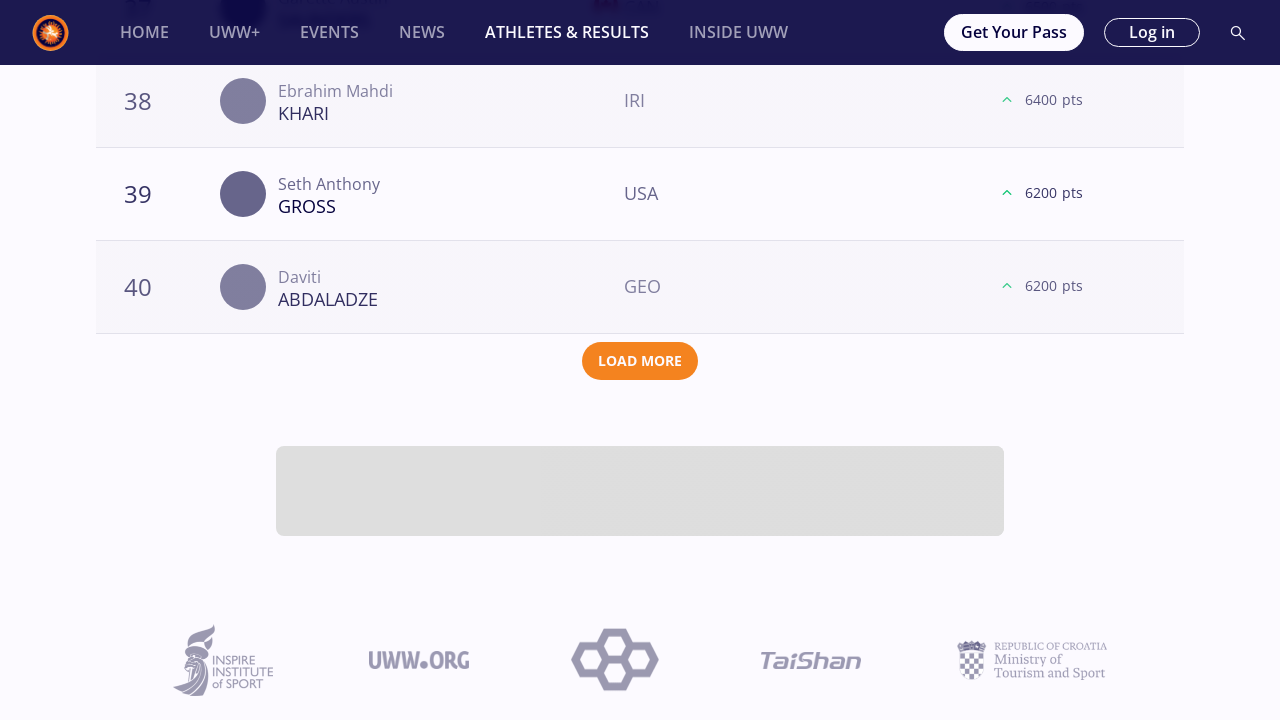

Clicked 'Load More' button for 61 kg at (640, 361) on button[aria-label='Load More'] >> nth=0
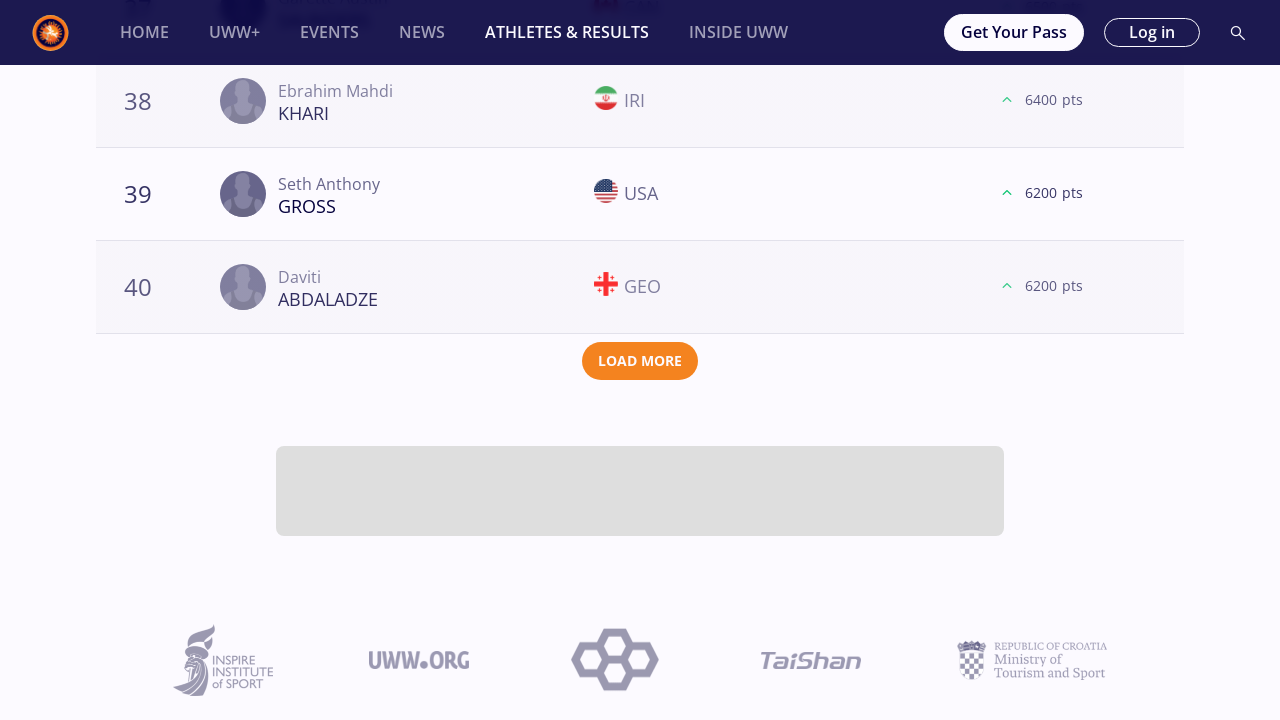

Waited for athletes to load for 61 kg
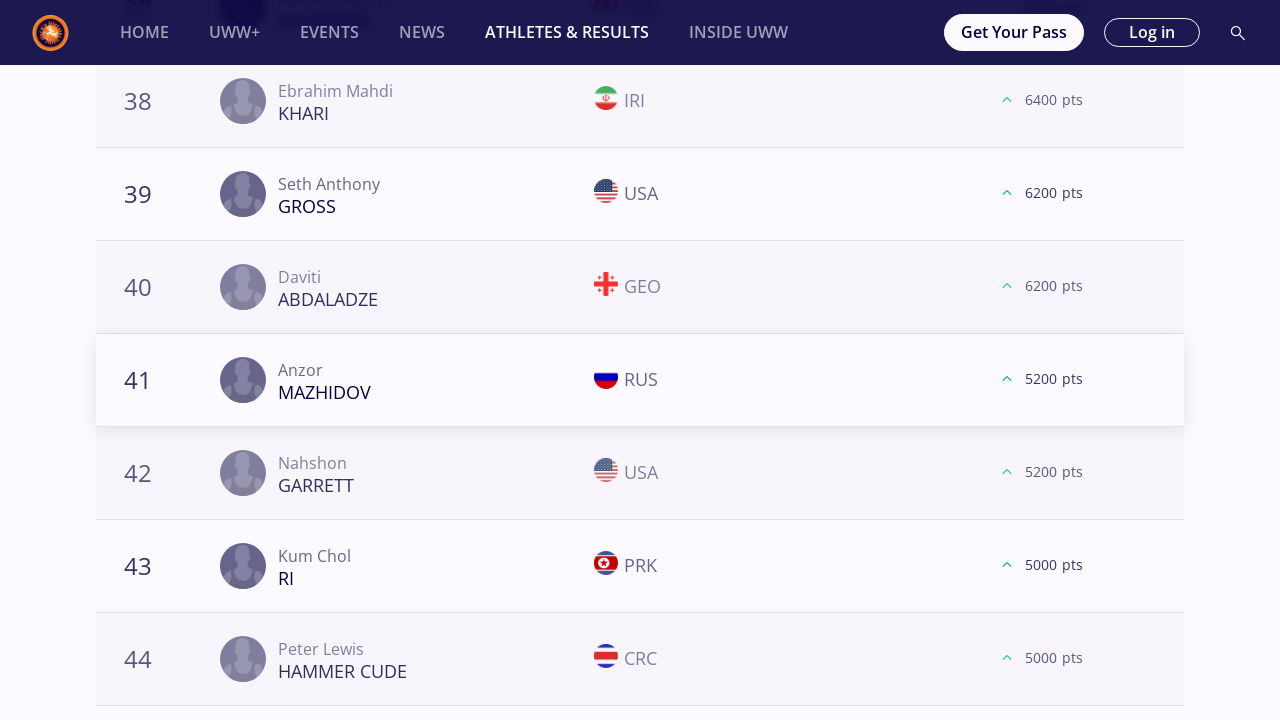

Scrolled 'Load More' button into view for 61 kg
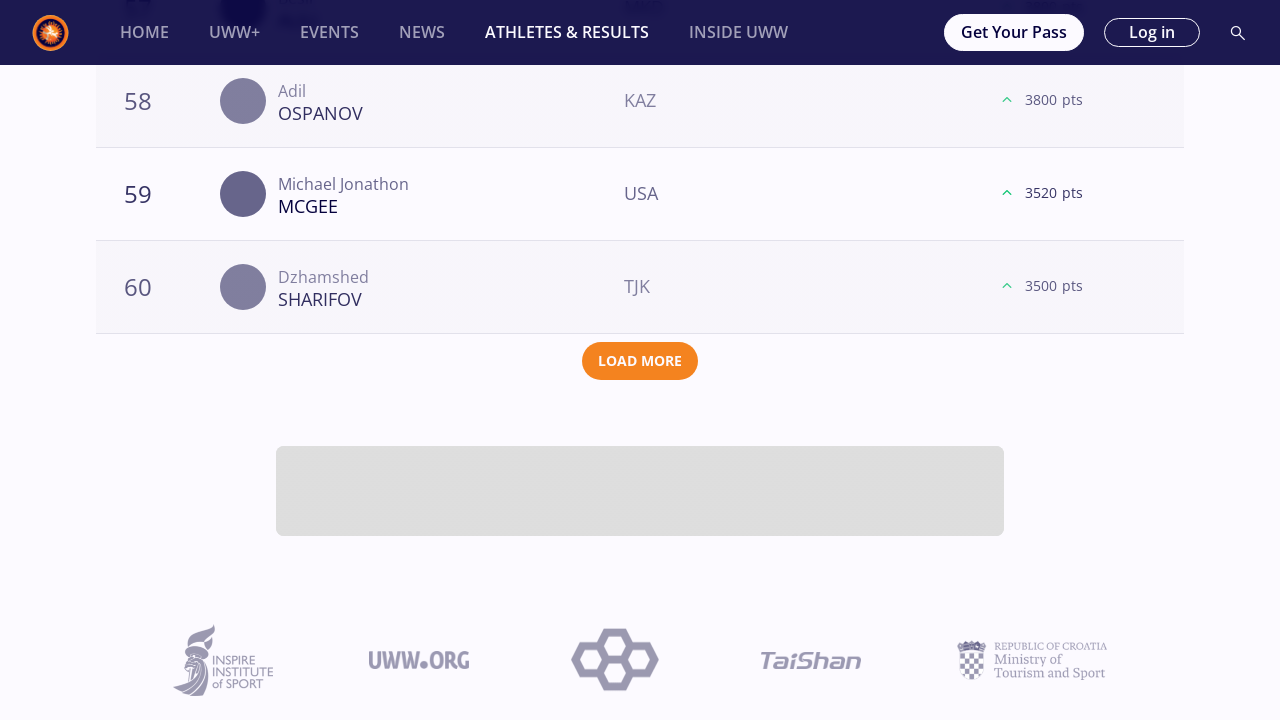

Clicked 'Load More' button for 61 kg at (640, 361) on button[aria-label='Load More'] >> nth=0
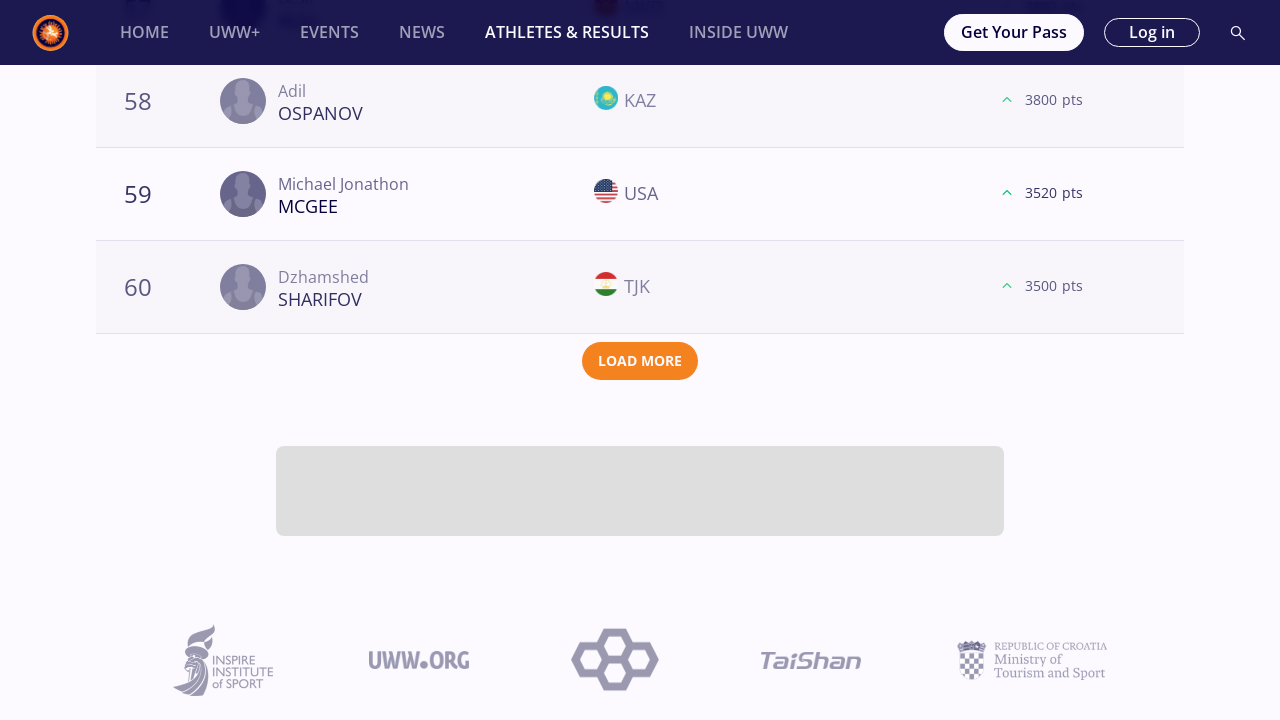

Waited for athletes to load for 61 kg
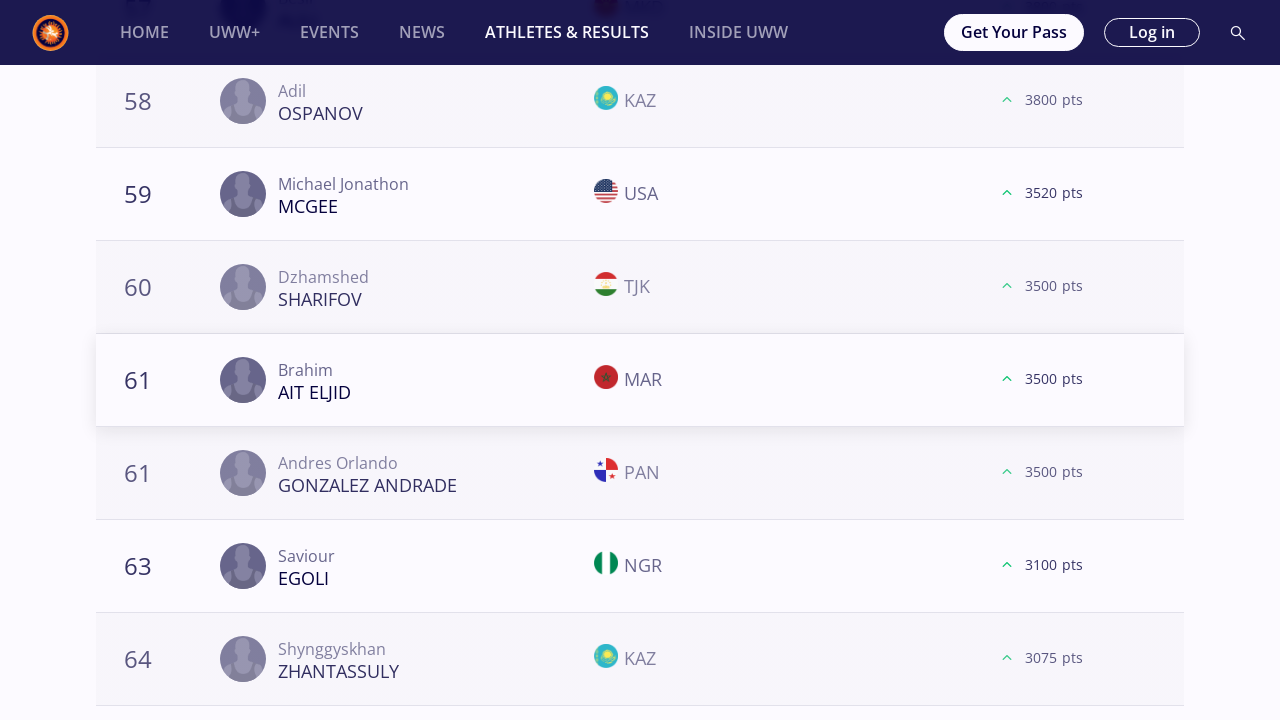

Verified athlete table loaded for 61 kg
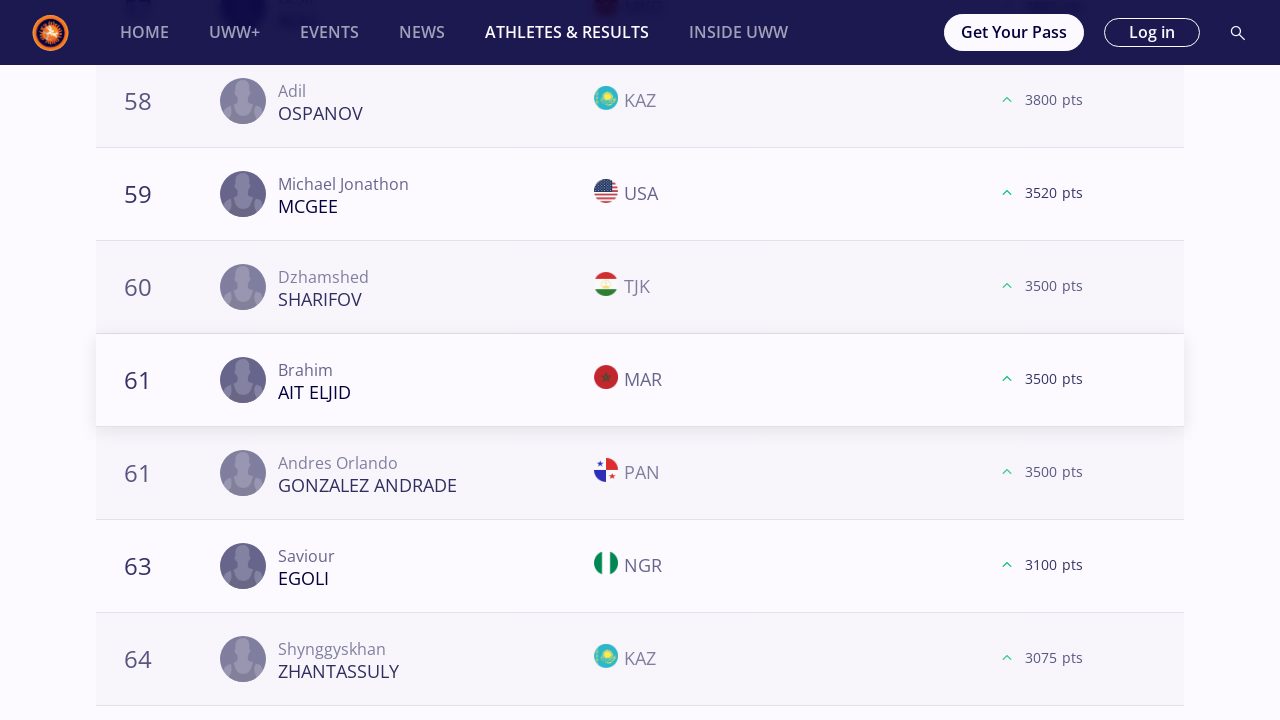

Clicked on 65 kg weight class tab at (344, 360) on .tab-name>.tab-text >> nth=3
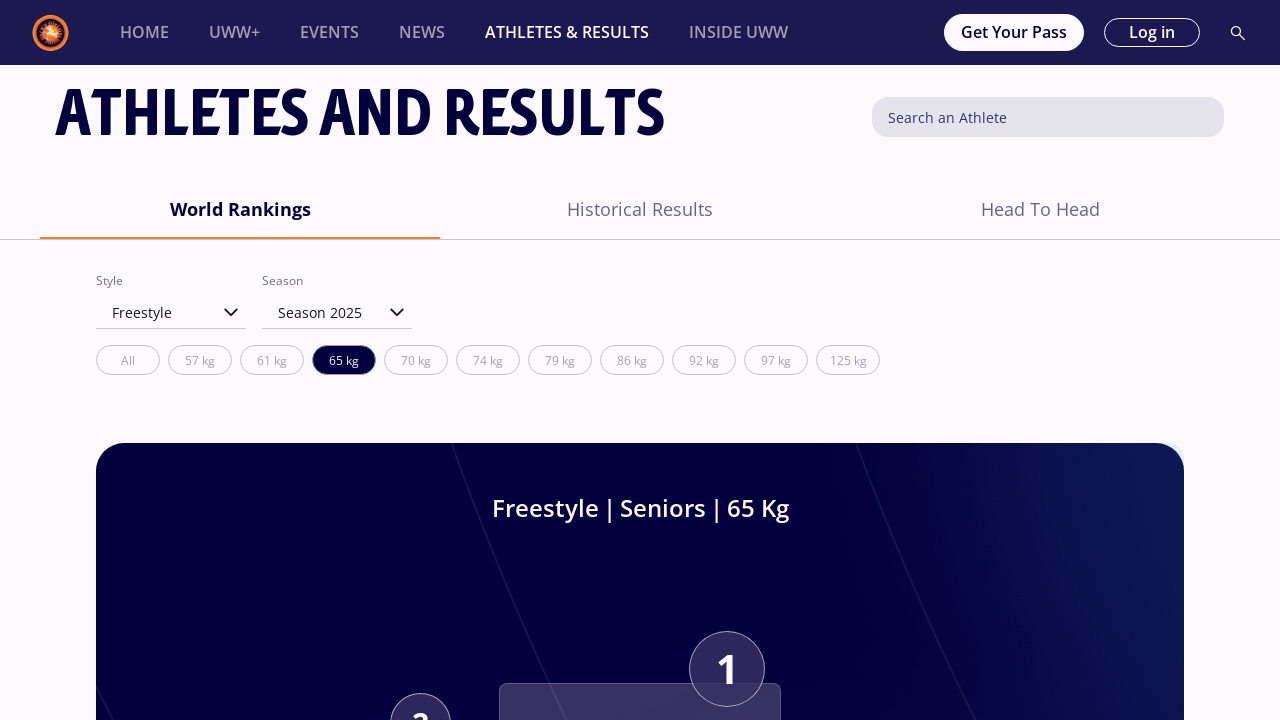

Waited for 65 kg content to load
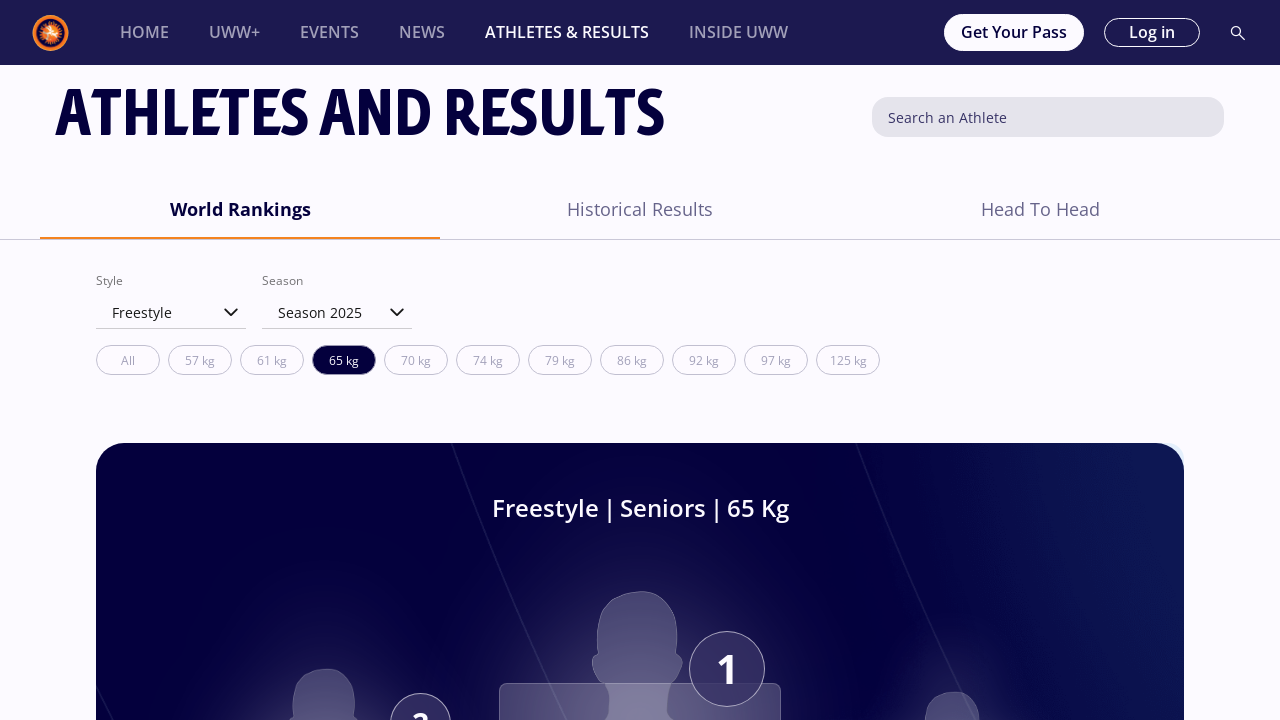

Scrolled 'Load More' button into view for 65 kg
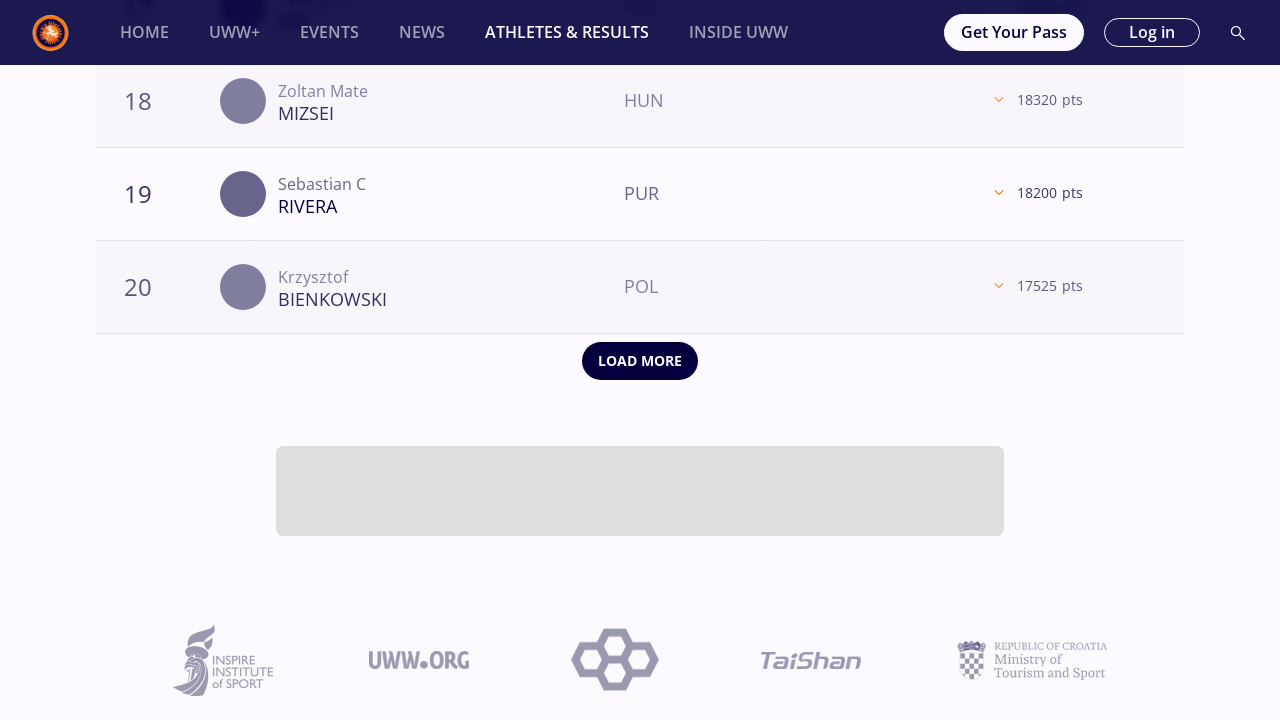

Clicked 'Load More' button for 65 kg at (640, 361) on button[aria-label='Load More'] >> nth=0
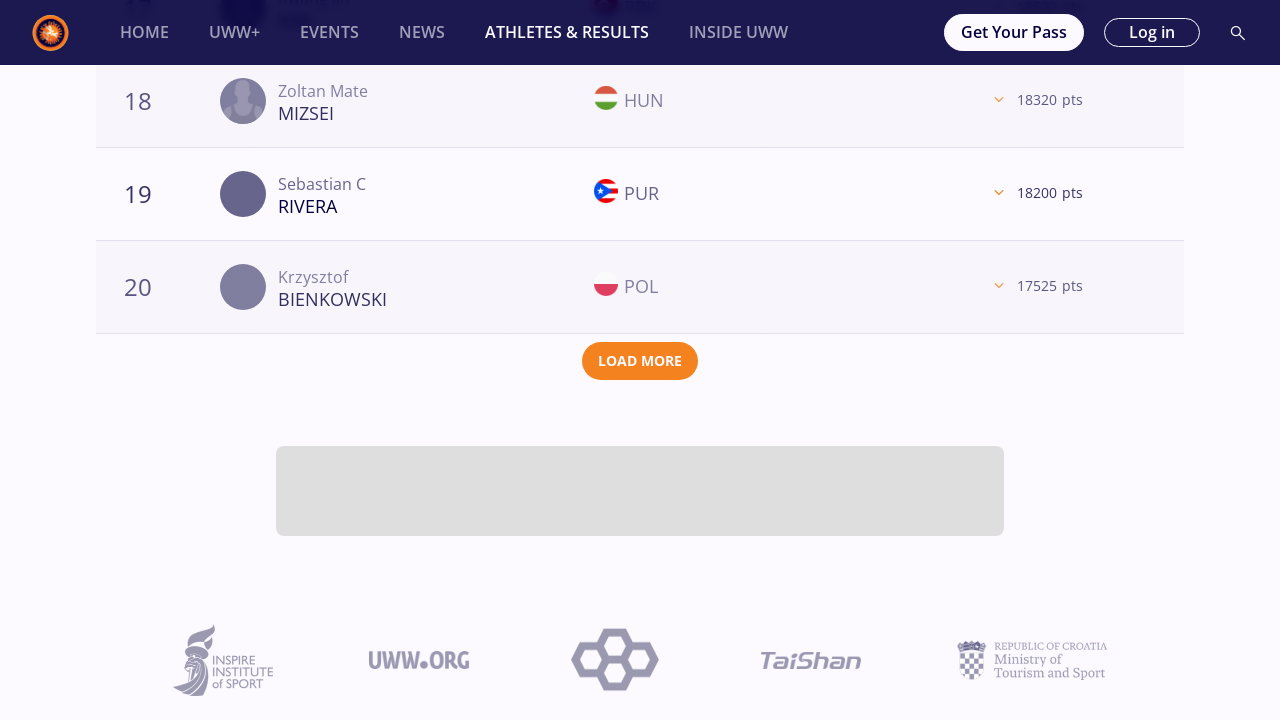

Waited for athletes to load for 65 kg
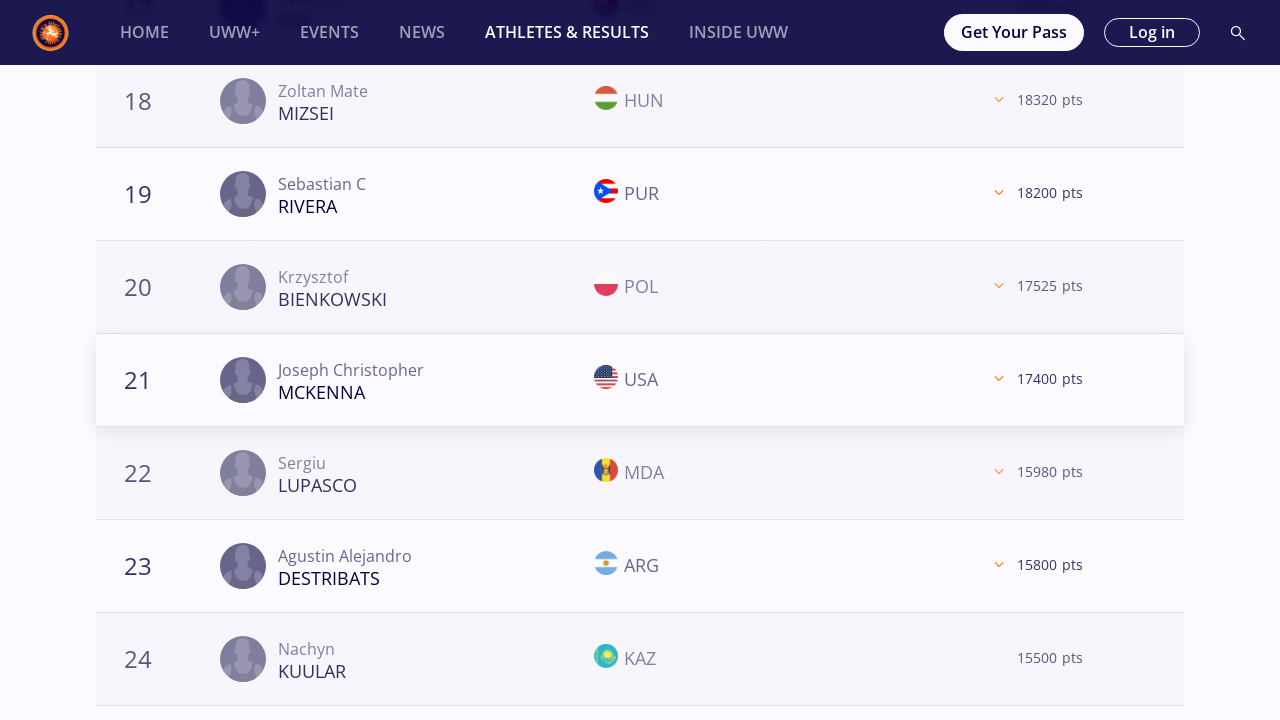

Scrolled 'Load More' button into view for 65 kg
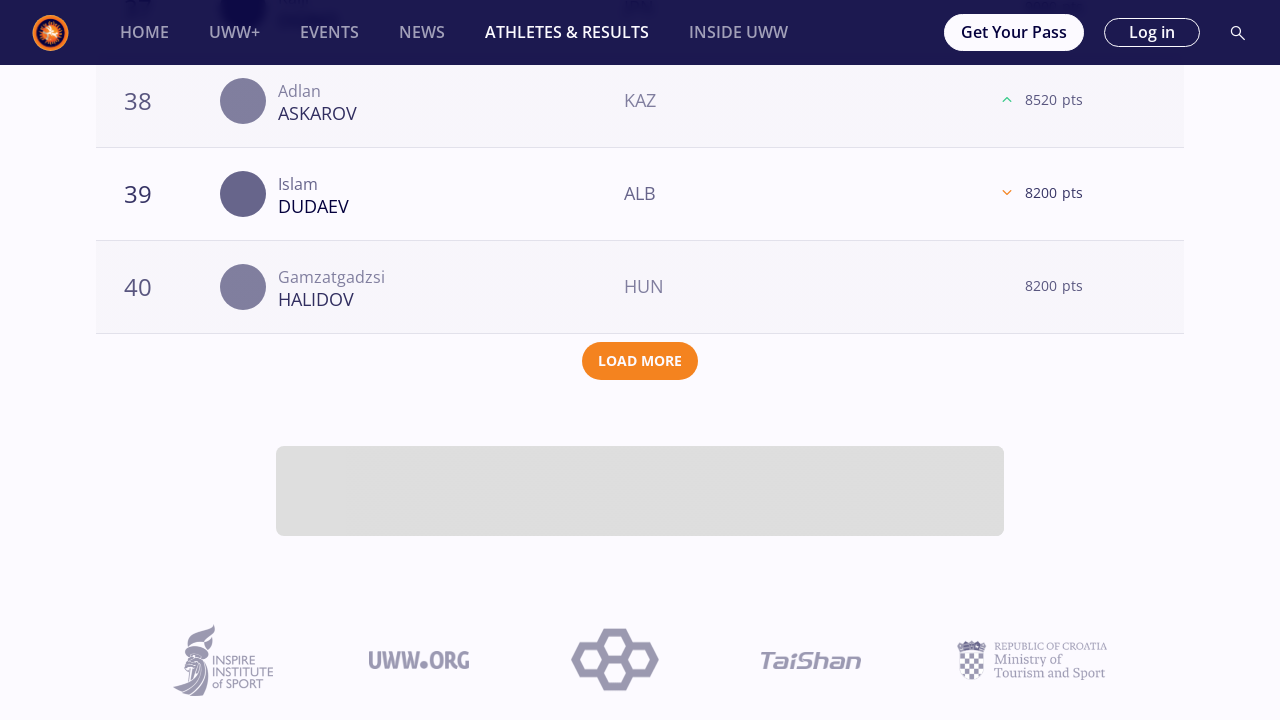

Clicked 'Load More' button for 65 kg at (640, 361) on button[aria-label='Load More'] >> nth=0
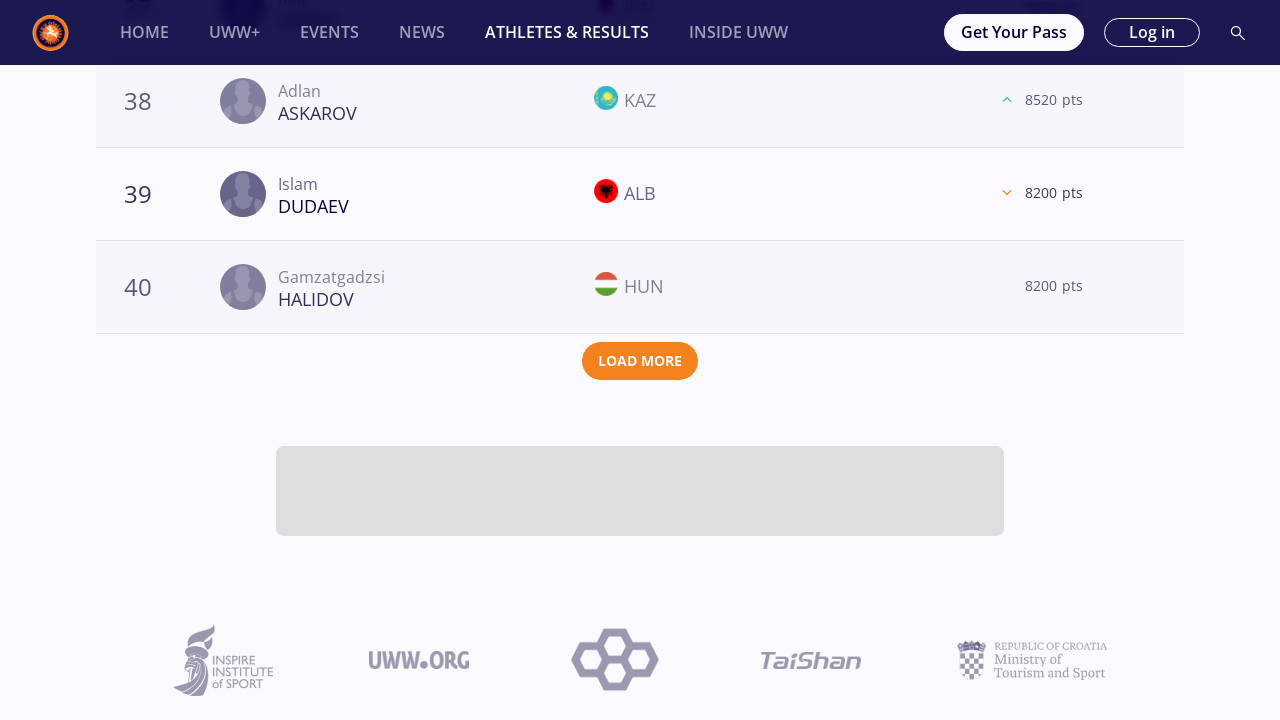

Waited for athletes to load for 65 kg
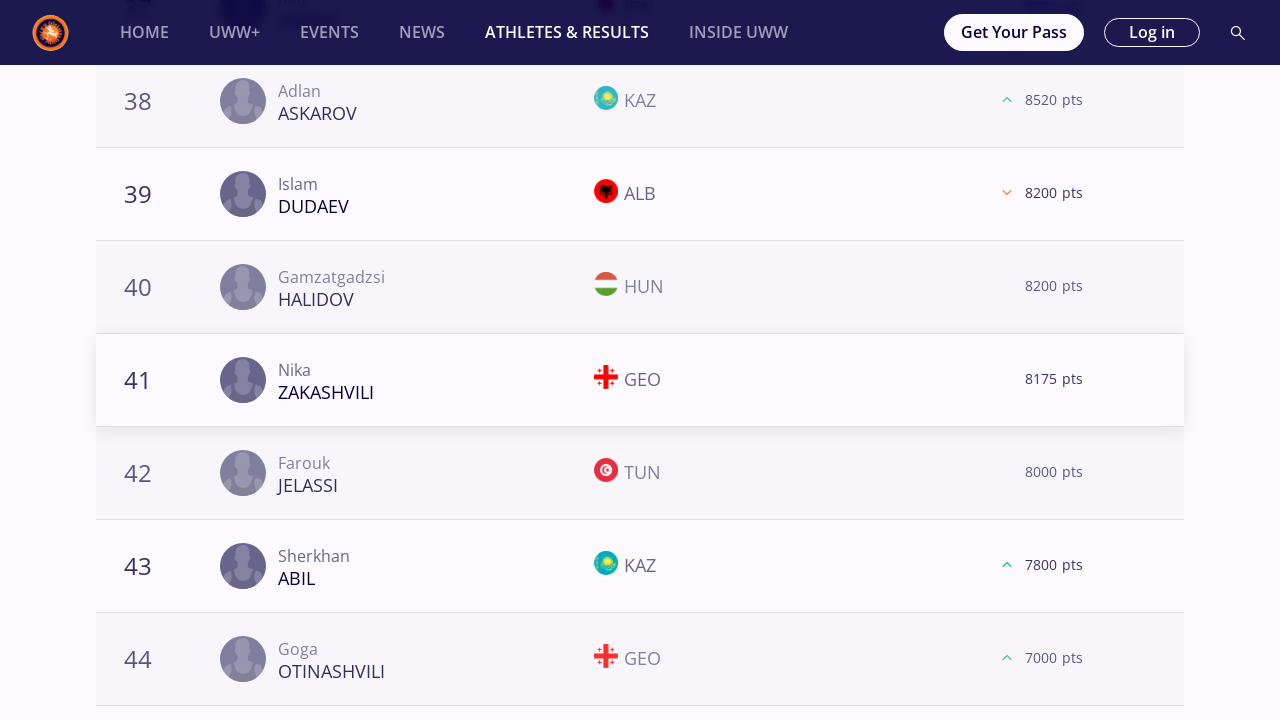

Scrolled 'Load More' button into view for 65 kg
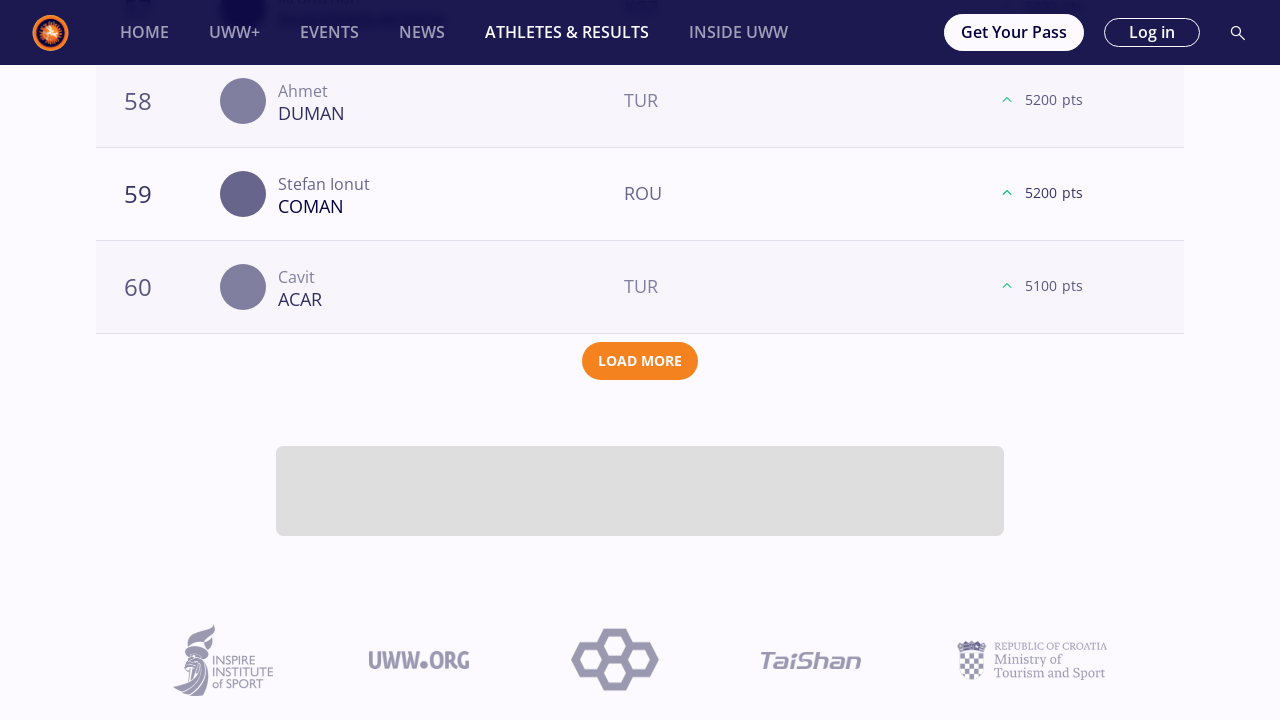

Clicked 'Load More' button for 65 kg at (640, 361) on button[aria-label='Load More'] >> nth=0
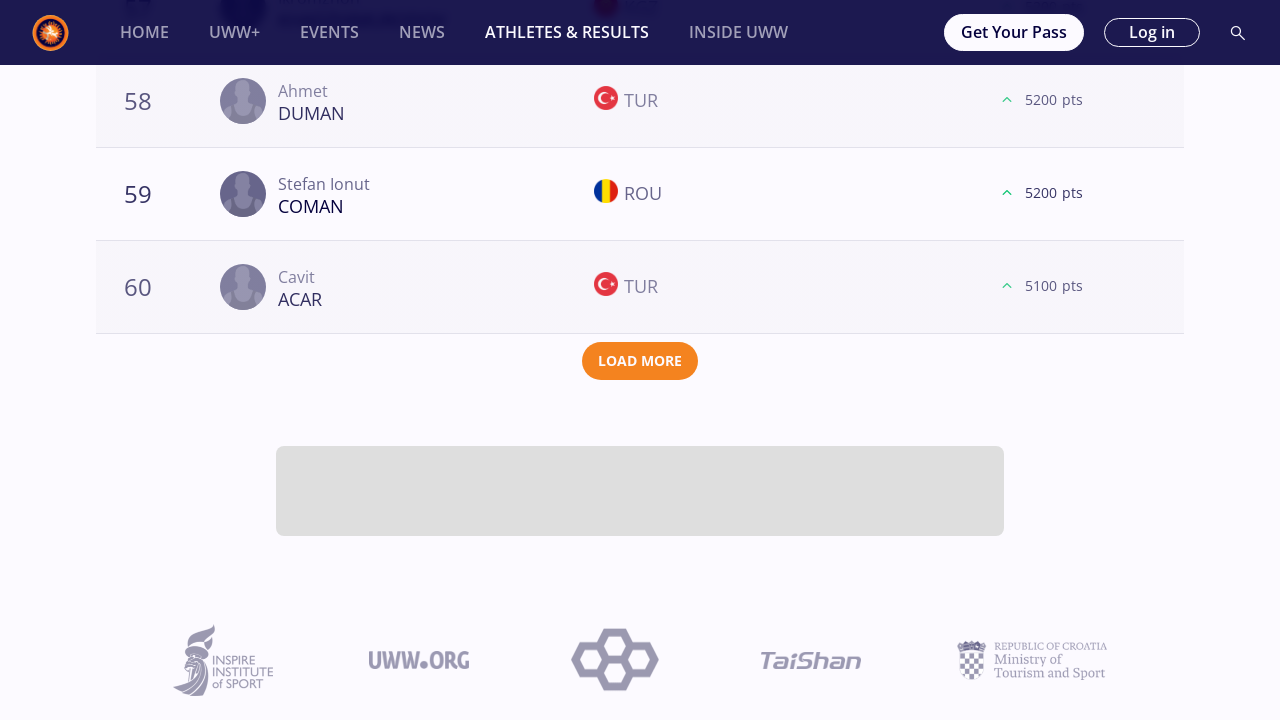

Waited for athletes to load for 65 kg
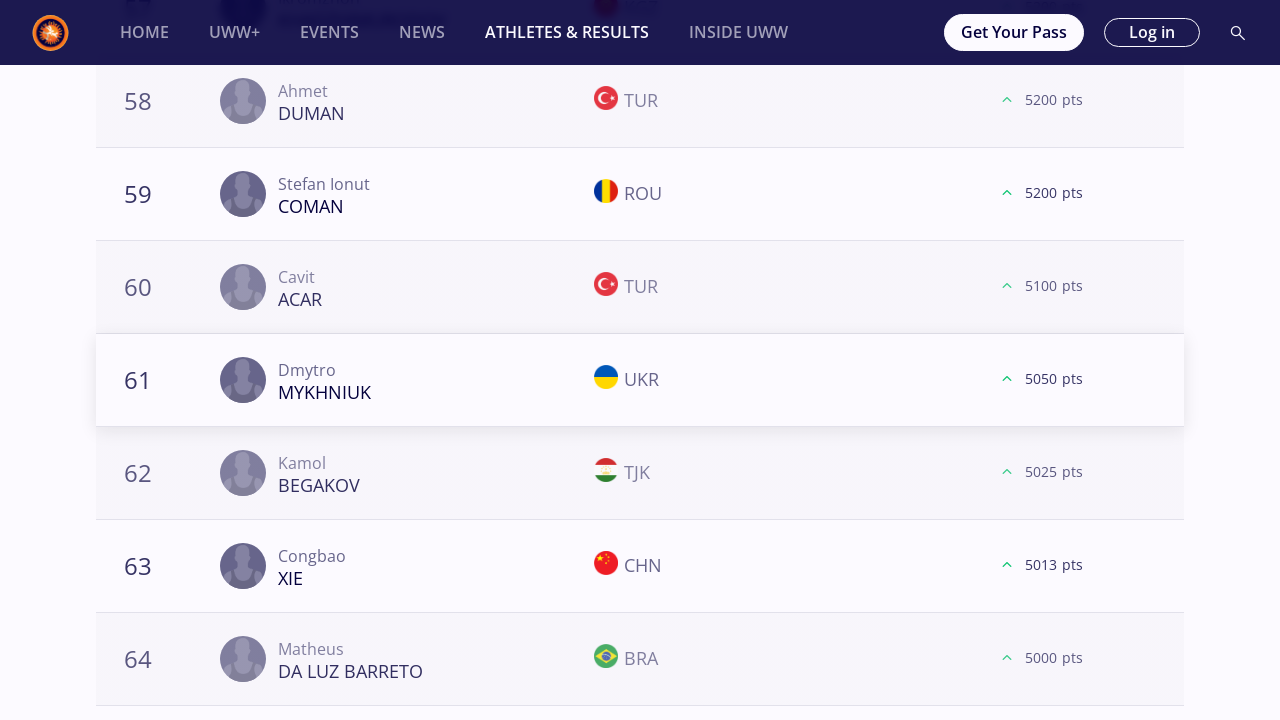

Scrolled 'Load More' button into view for 65 kg
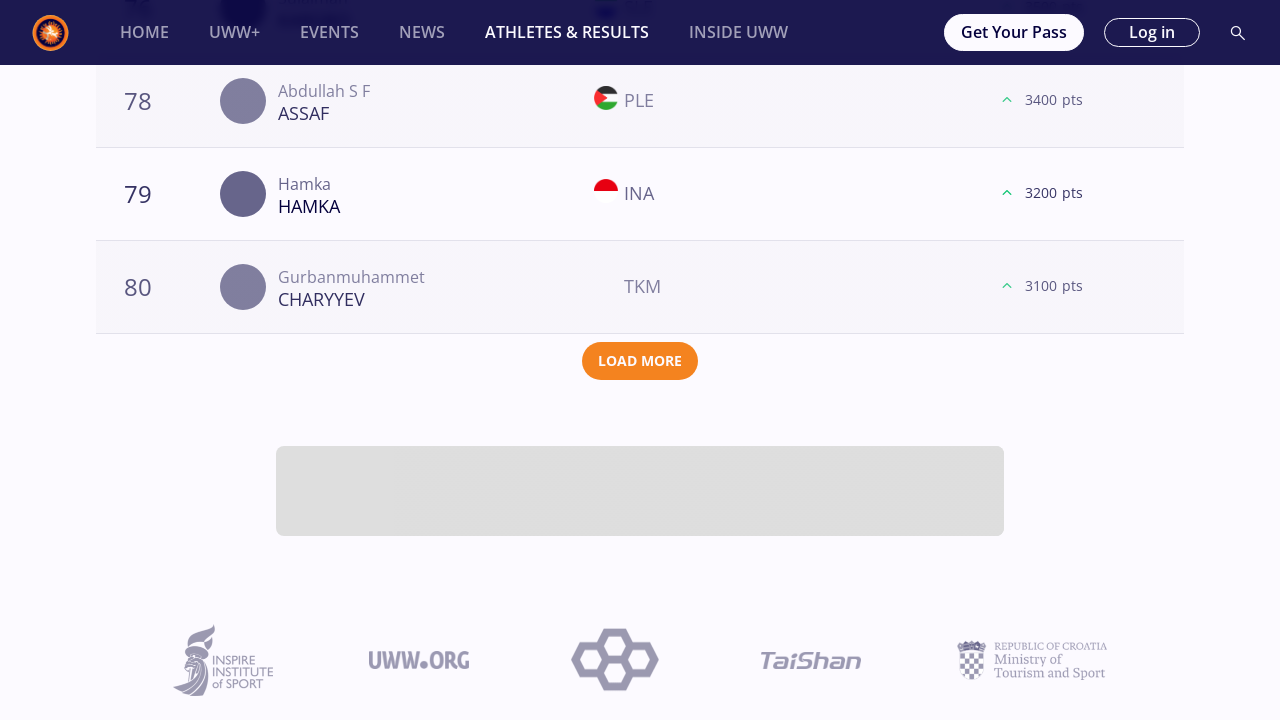

Clicked 'Load More' button for 65 kg at (640, 361) on button[aria-label='Load More'] >> nth=0
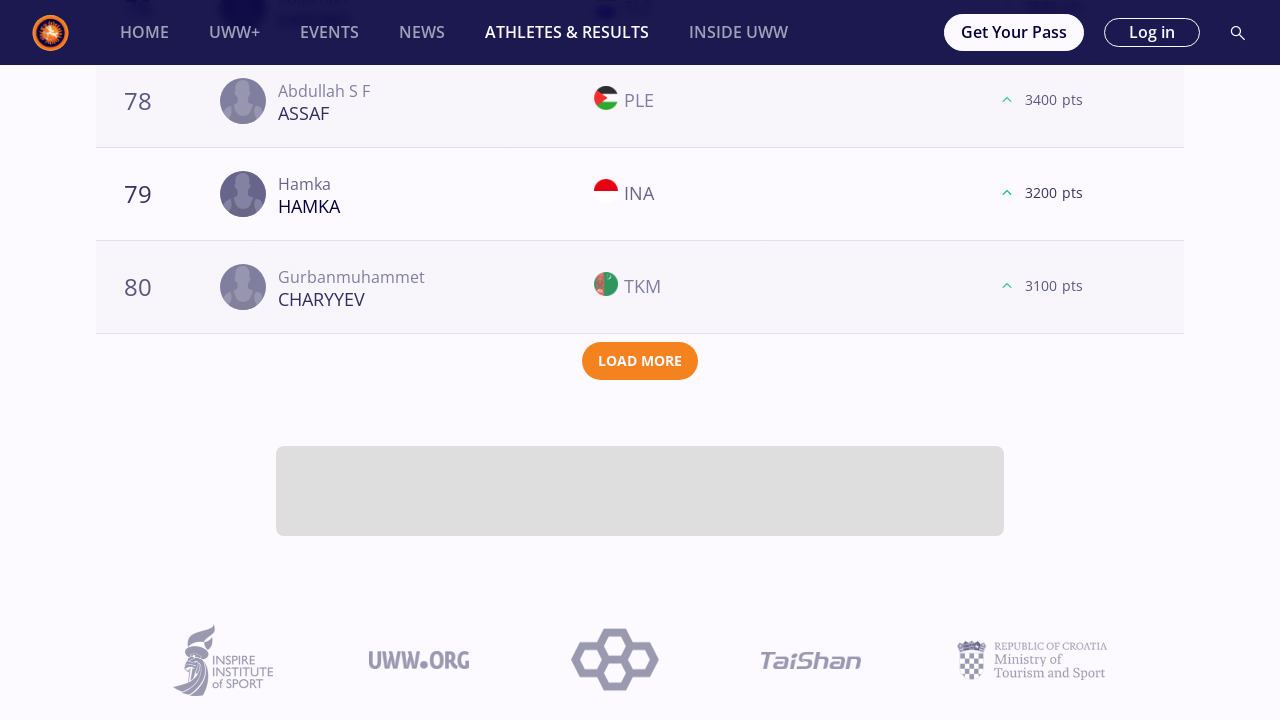

Waited for athletes to load for 65 kg
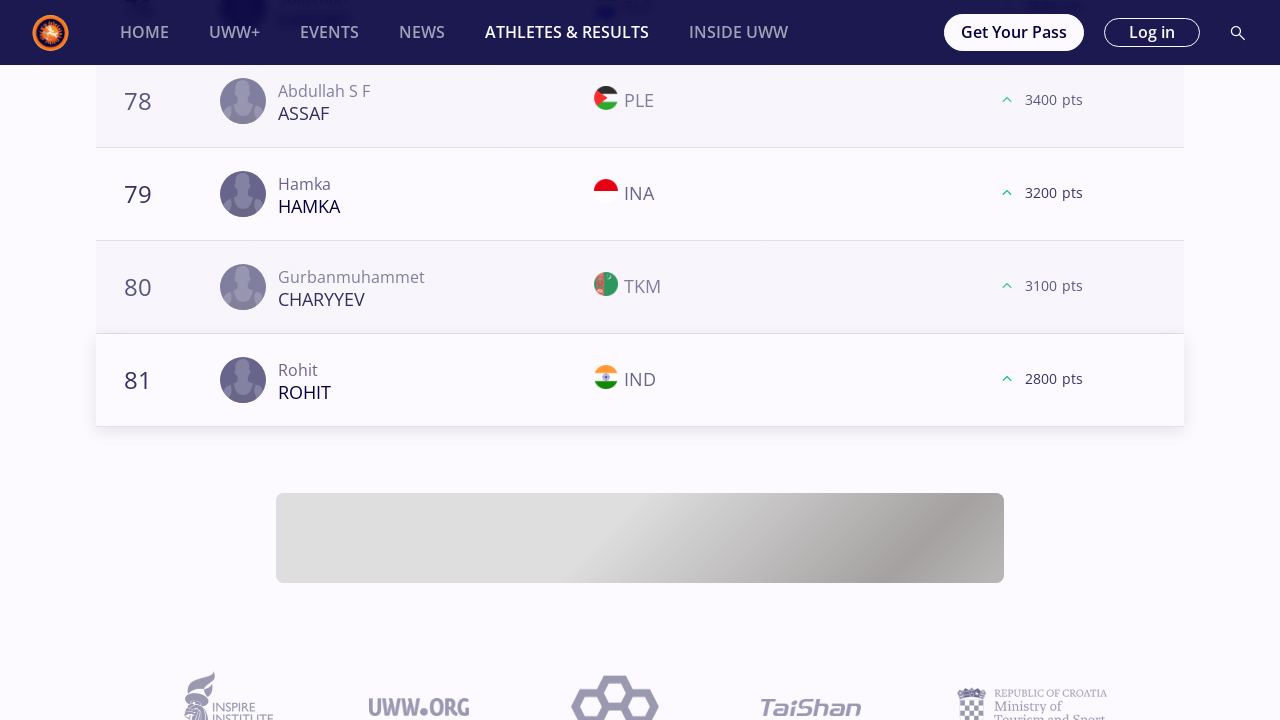

Verified athlete table loaded for 65 kg
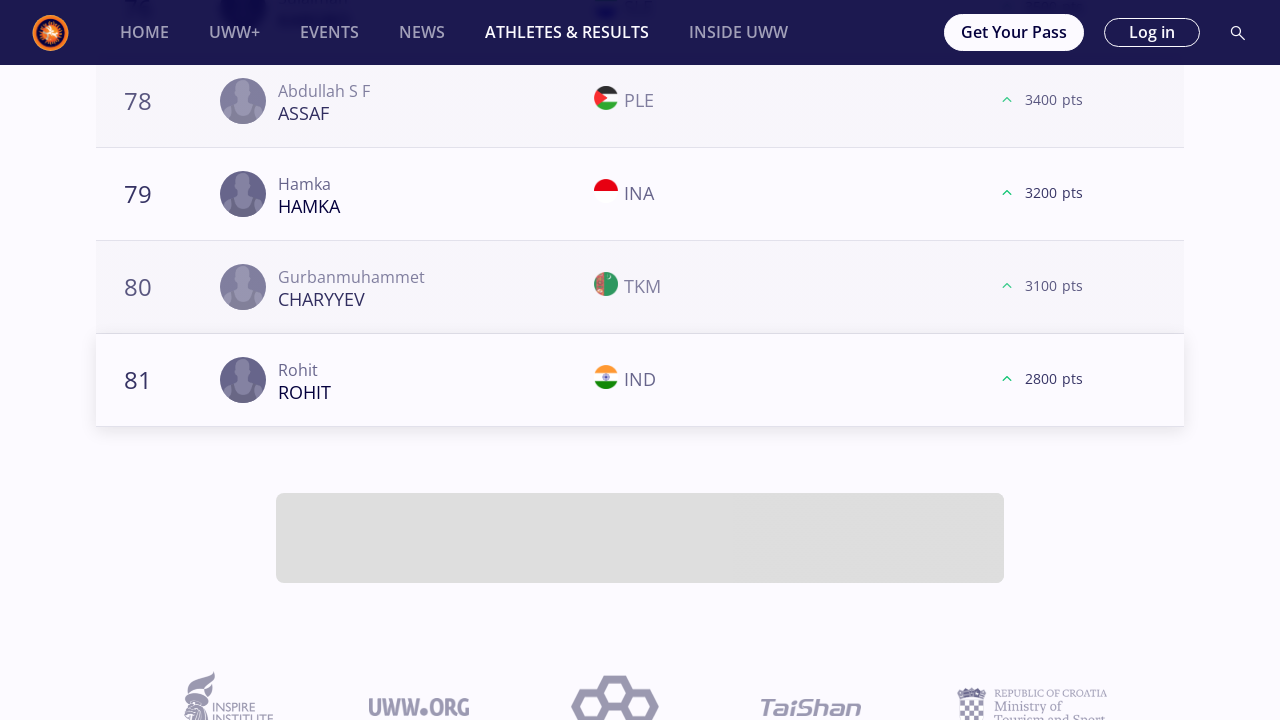

Clicked on 70 kg weight class tab at (416, 360) on .tab-name>.tab-text >> nth=4
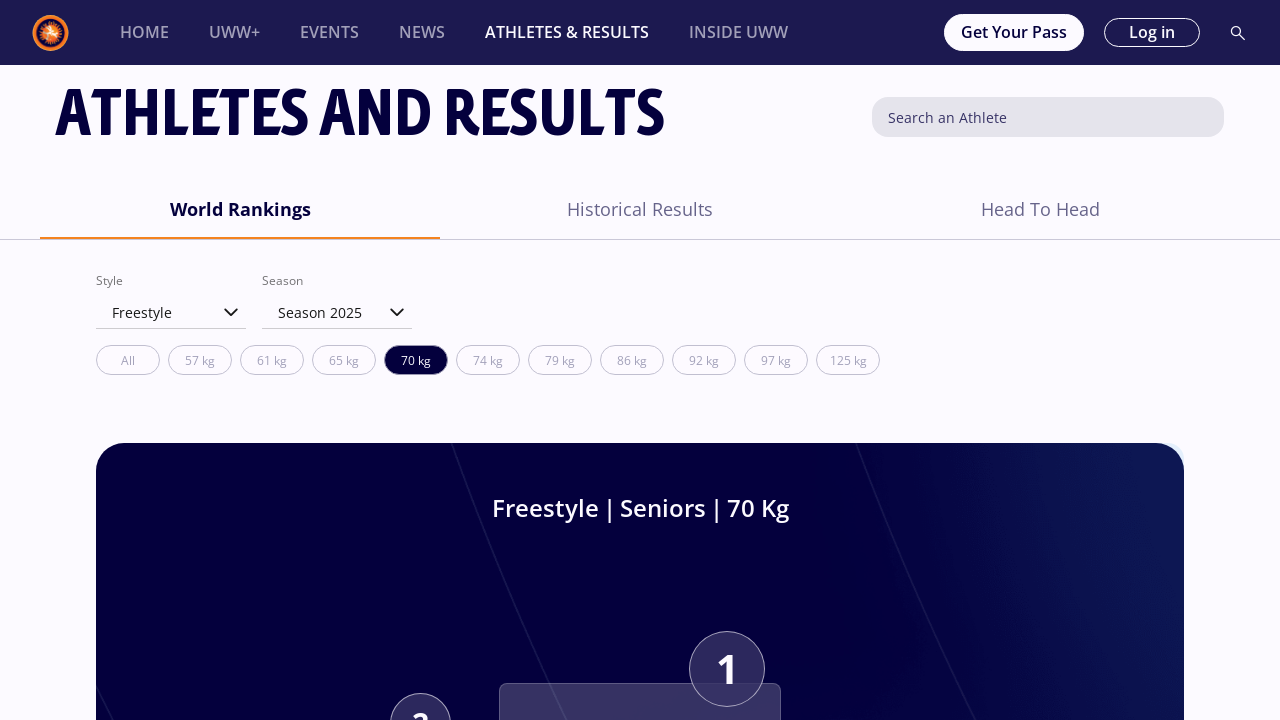

Waited for 70 kg content to load
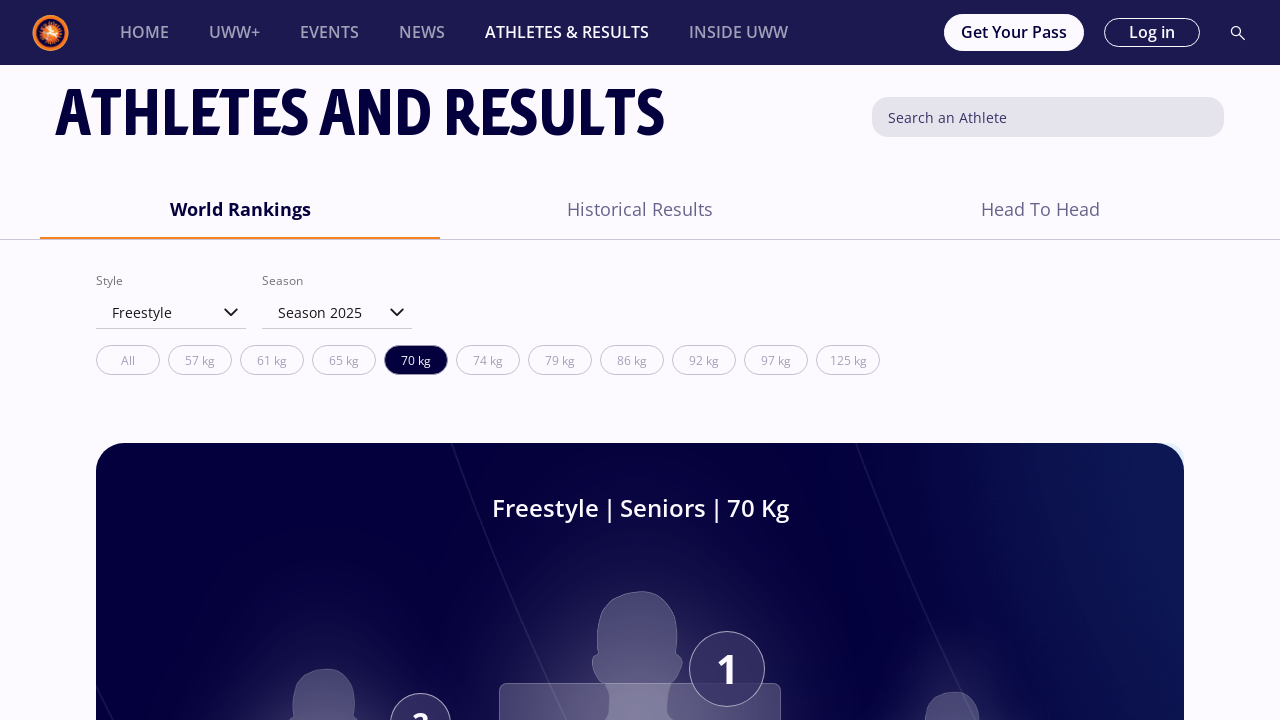

Scrolled 'Load More' button into view for 70 kg
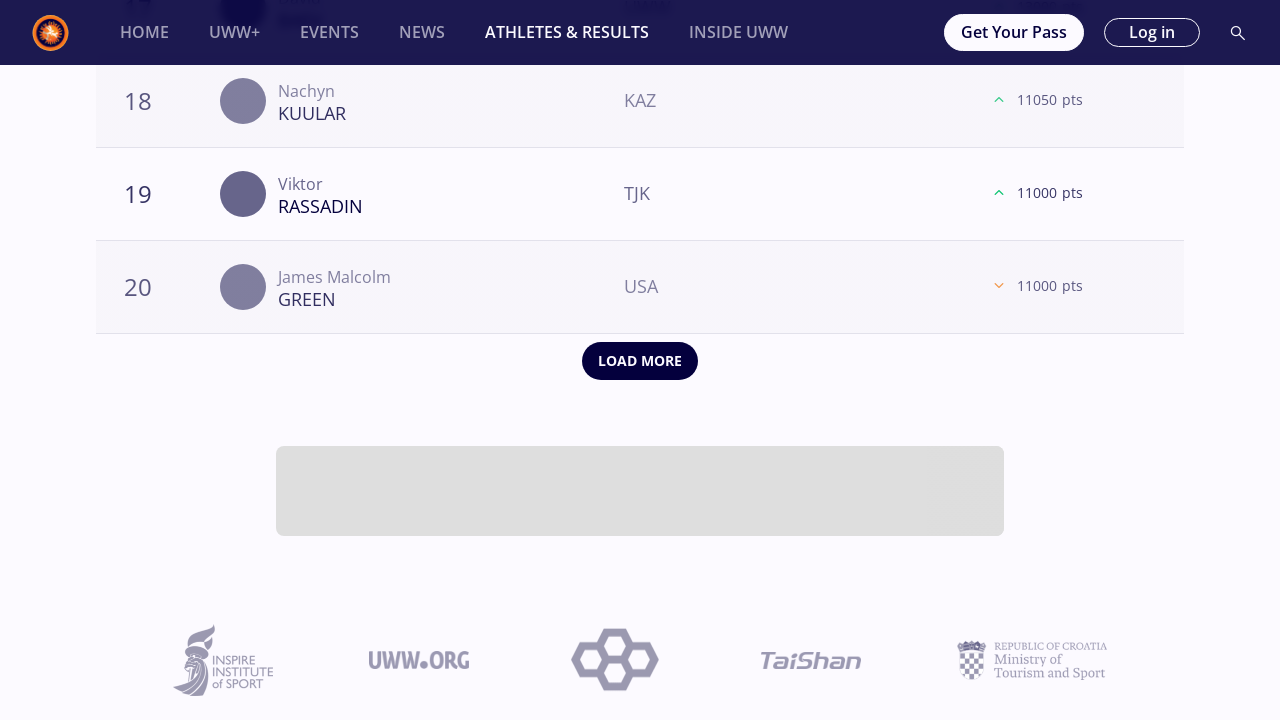

Clicked 'Load More' button for 70 kg at (640, 361) on button[aria-label='Load More'] >> nth=0
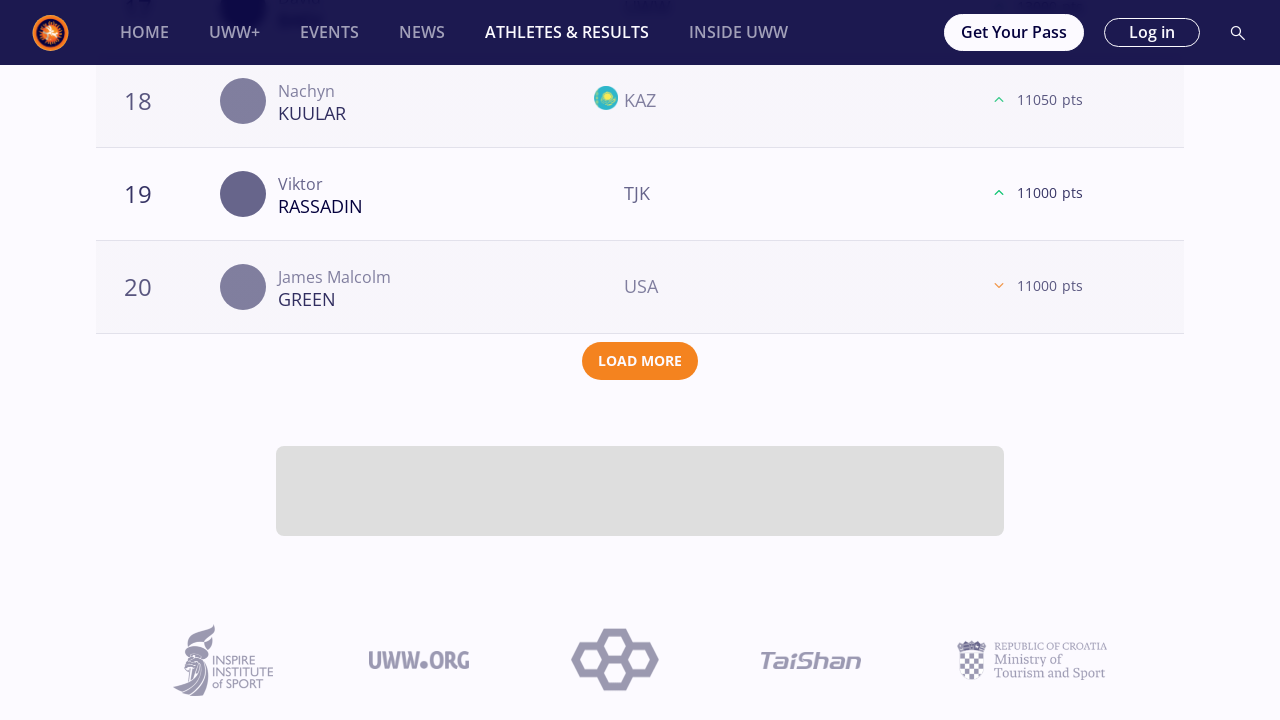

Waited for athletes to load for 70 kg
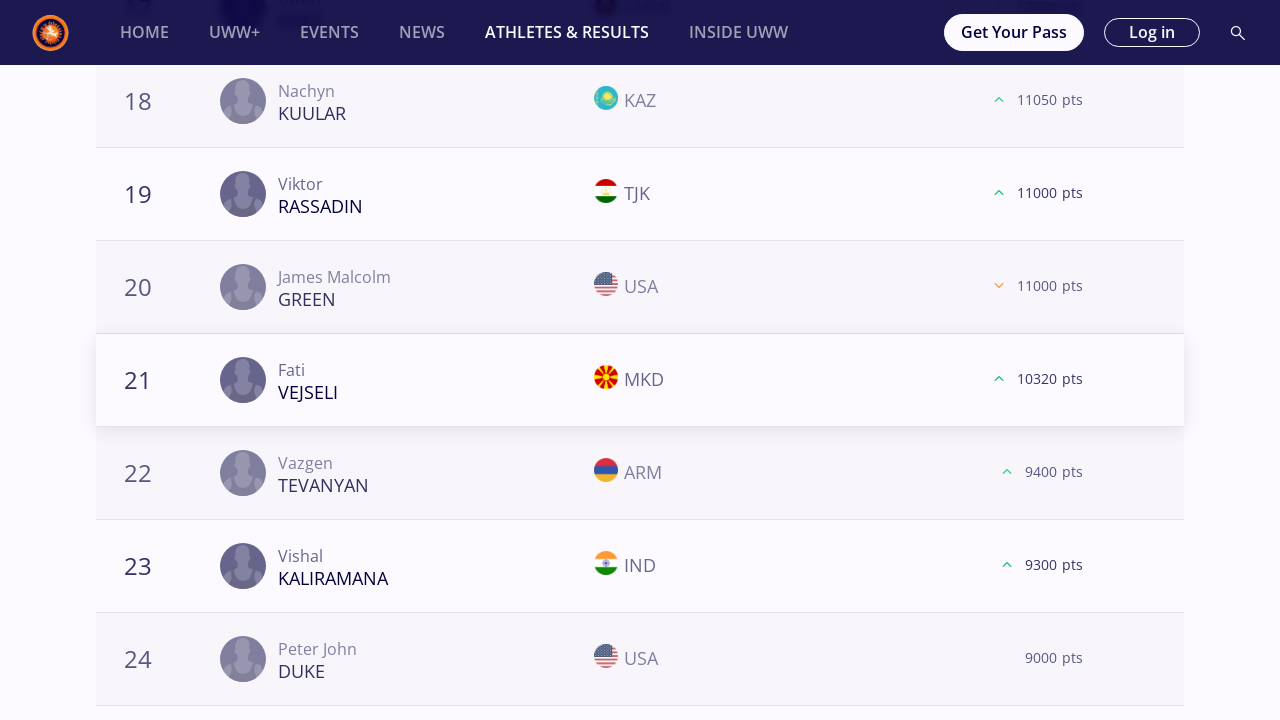

Scrolled 'Load More' button into view for 70 kg
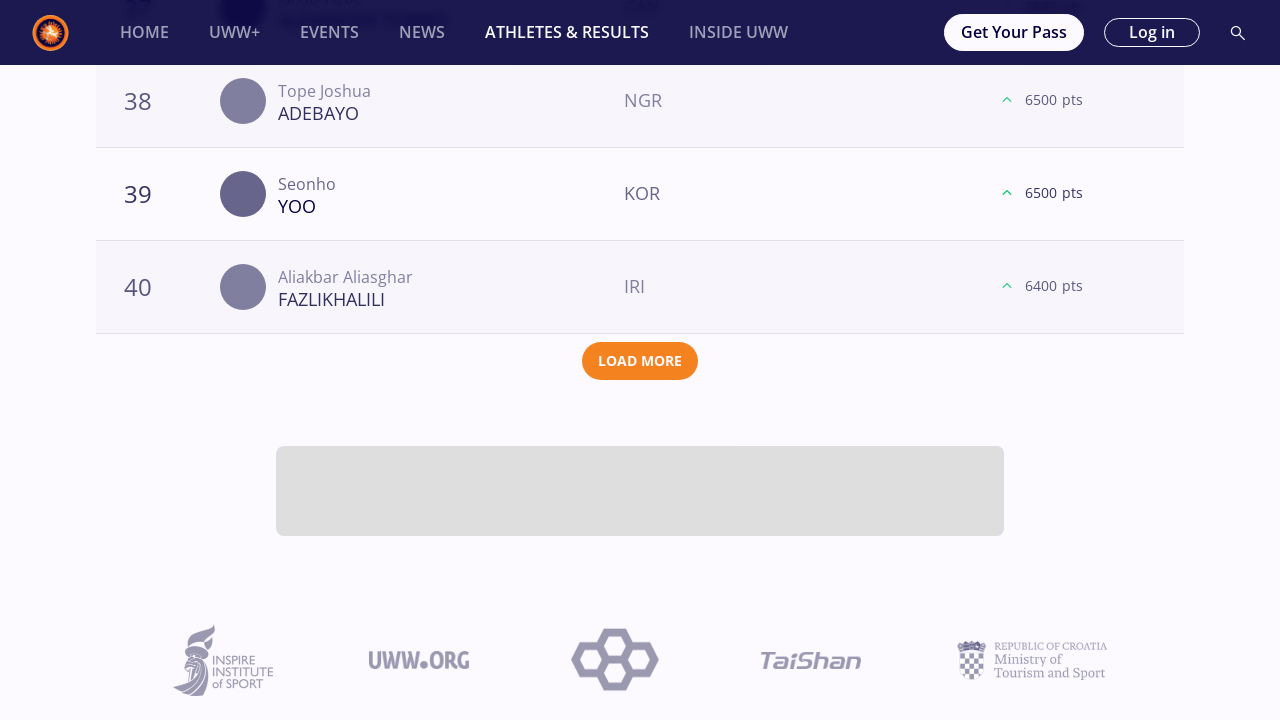

Clicked 'Load More' button for 70 kg at (640, 361) on button[aria-label='Load More'] >> nth=0
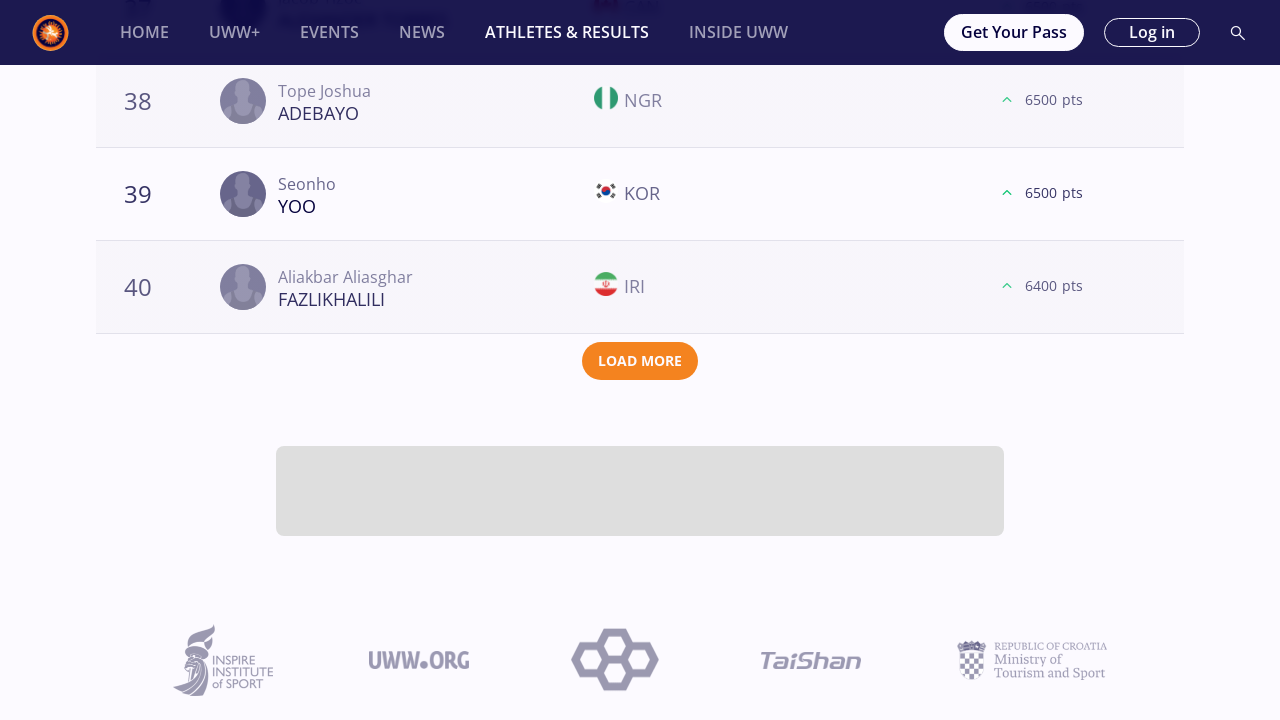

Waited for athletes to load for 70 kg
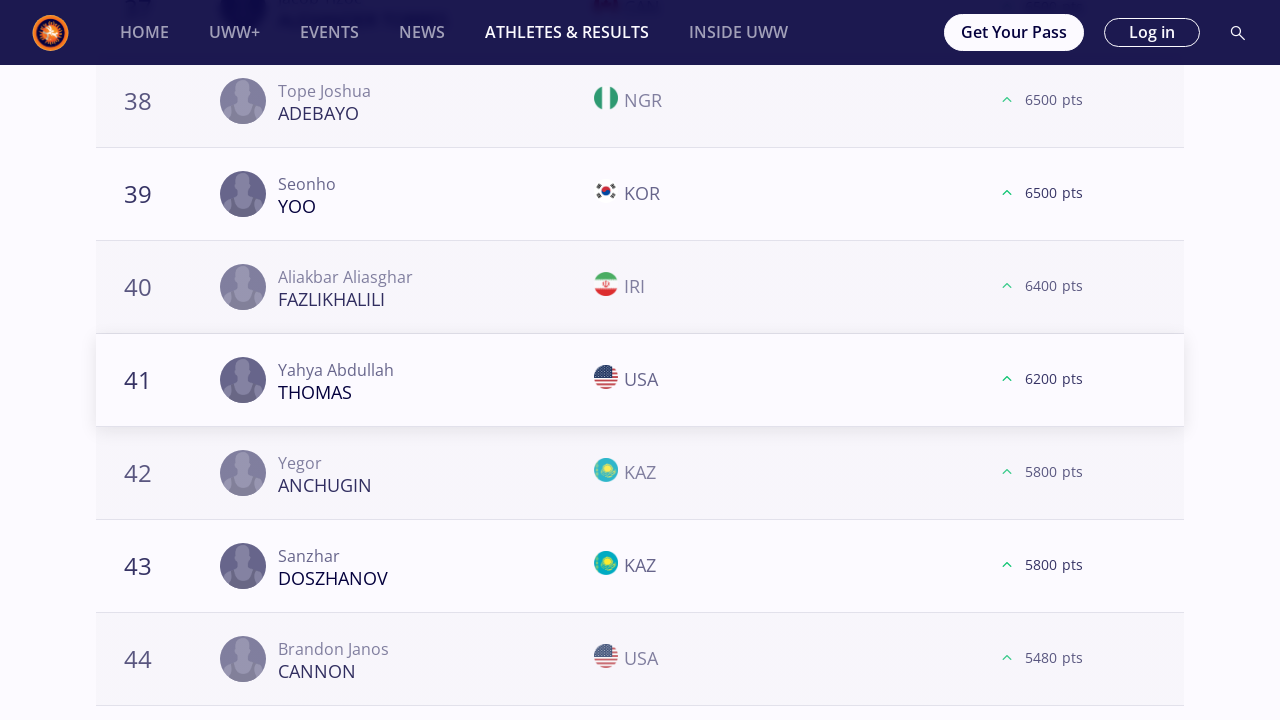

Scrolled 'Load More' button into view for 70 kg
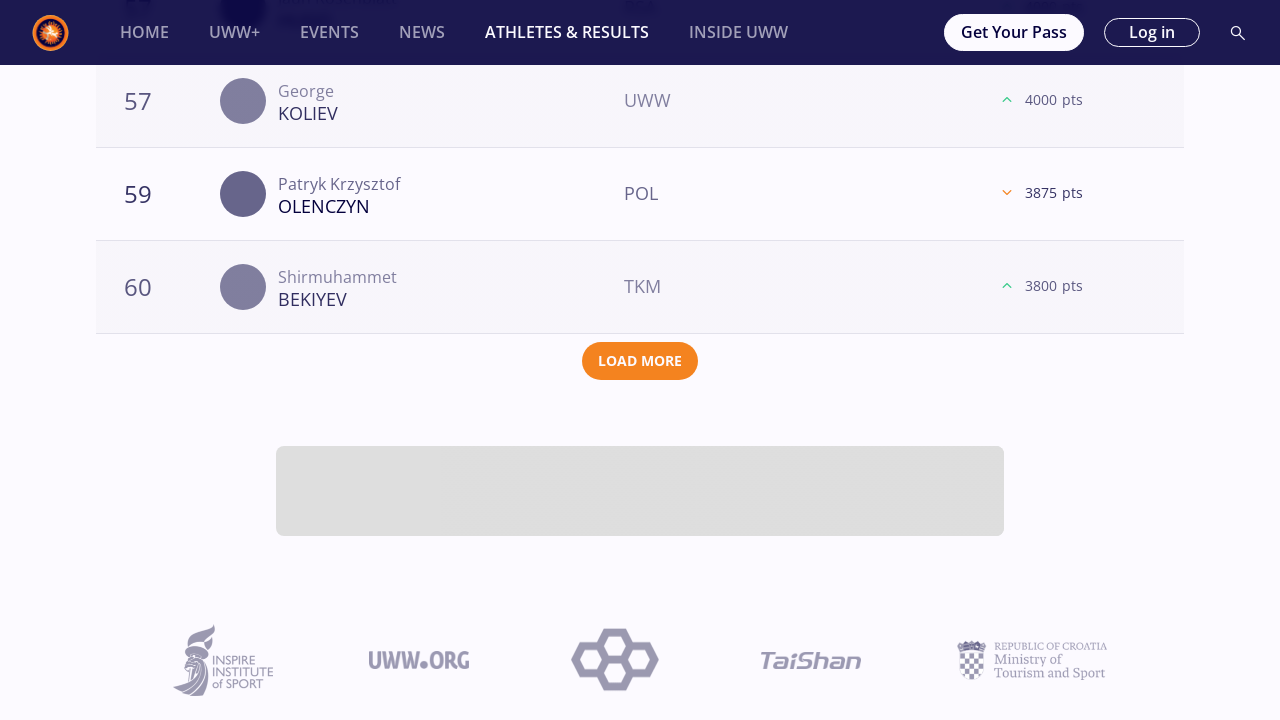

Clicked 'Load More' button for 70 kg at (640, 361) on button[aria-label='Load More'] >> nth=0
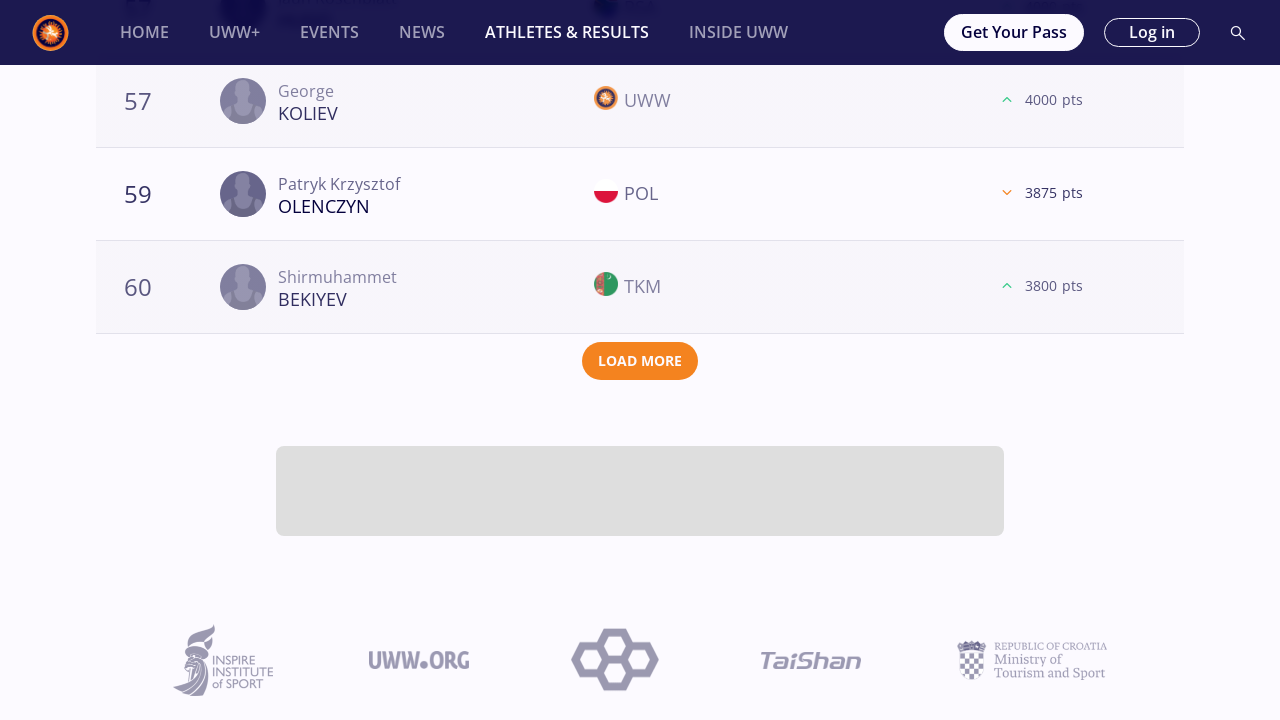

Waited for athletes to load for 70 kg
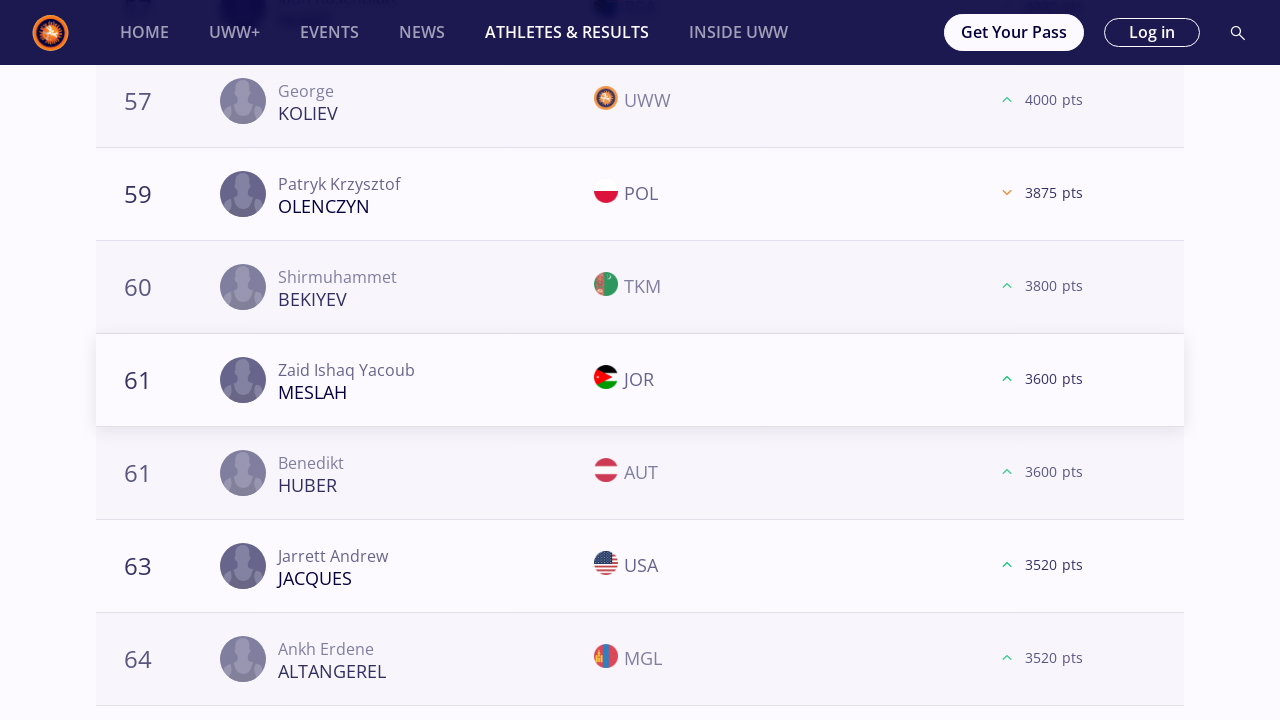

Verified athlete table loaded for 70 kg
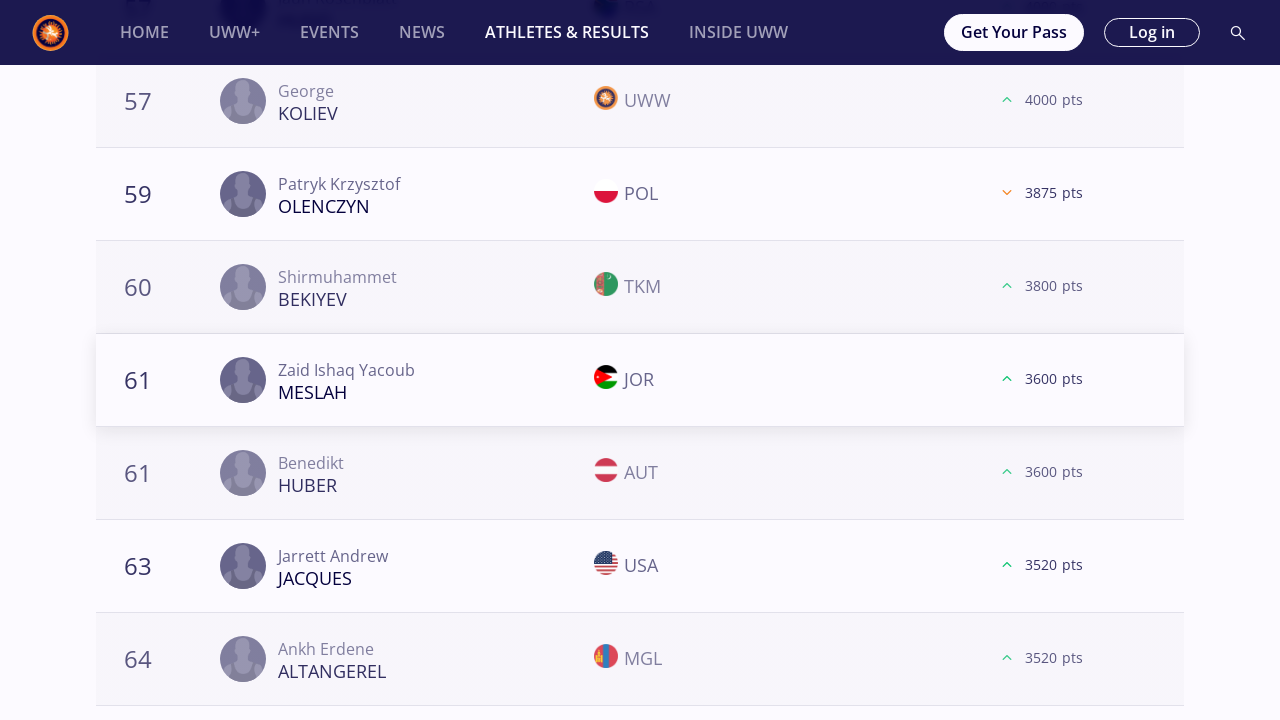

Clicked on 74 kg weight class tab at (488, 360) on .tab-name>.tab-text >> nth=5
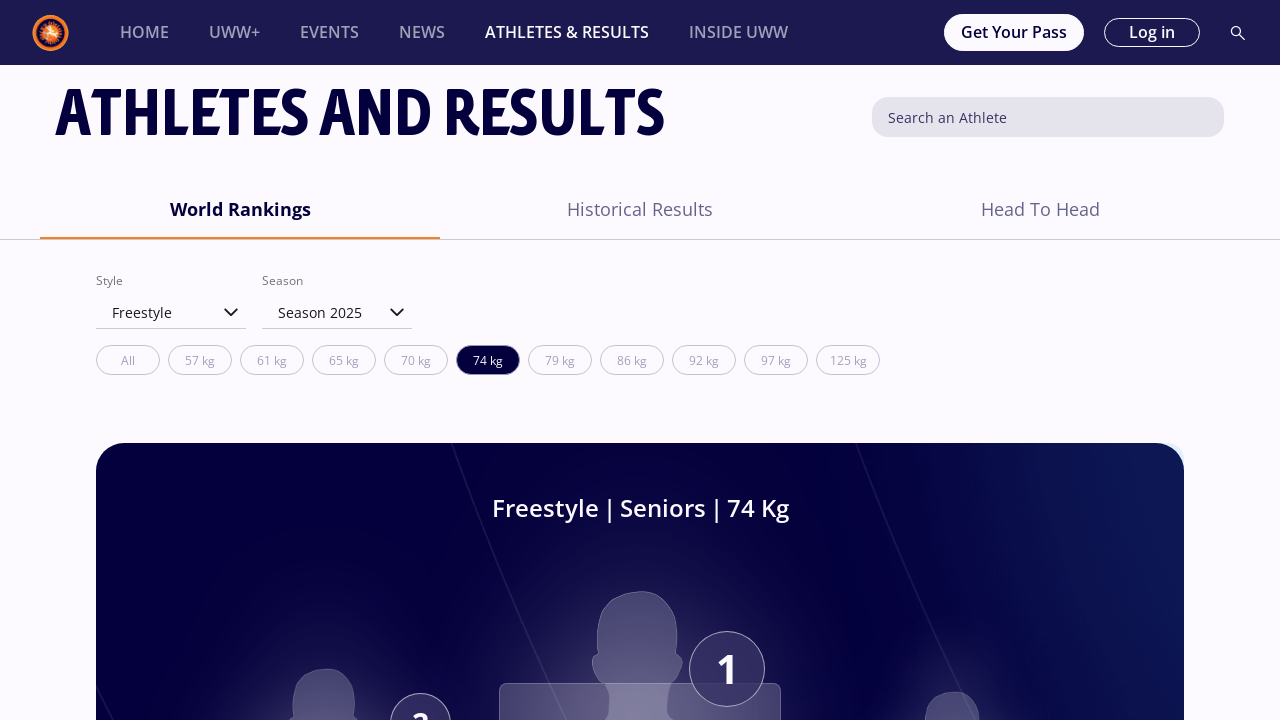

Waited for 74 kg content to load
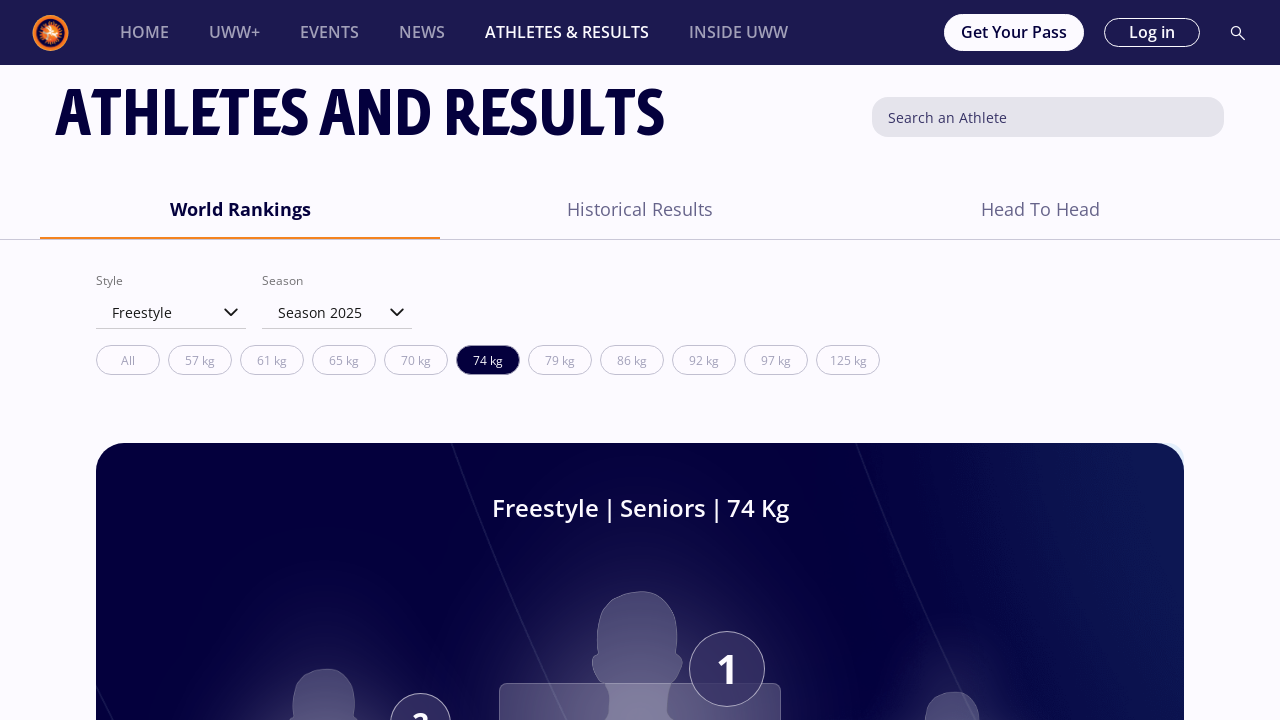

Scrolled 'Load More' button into view for 74 kg
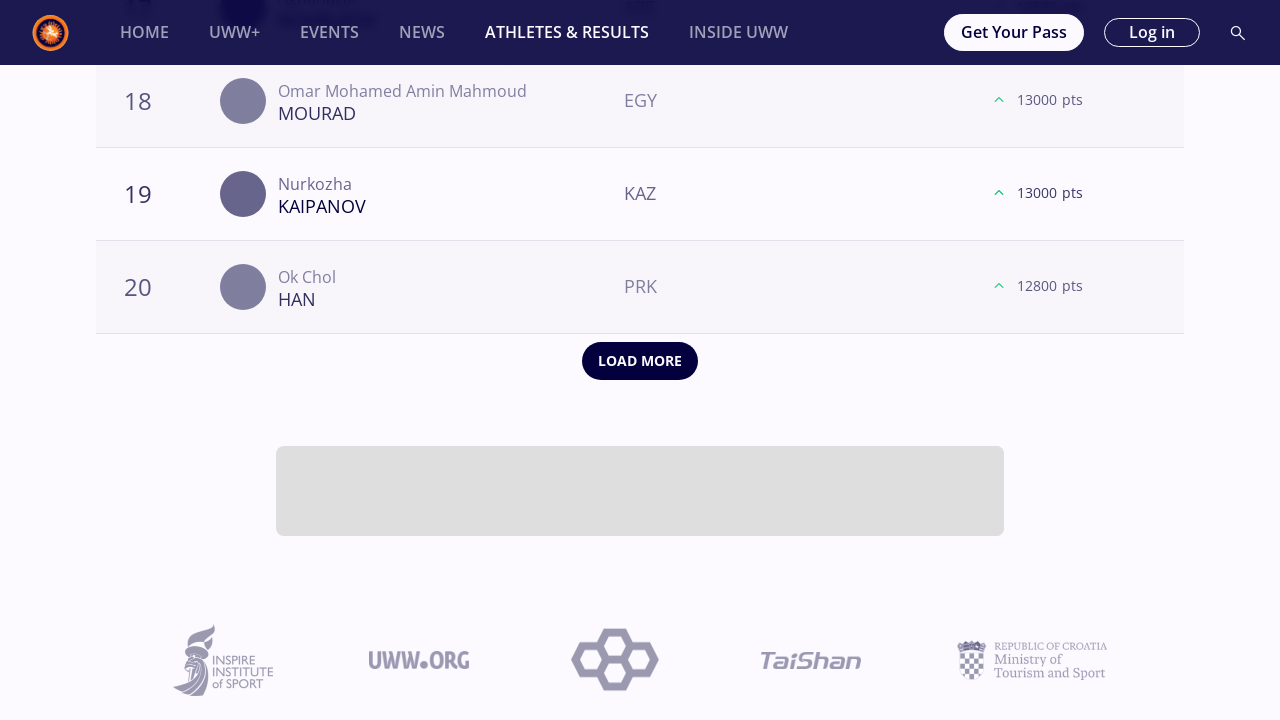

Clicked 'Load More' button for 74 kg at (640, 361) on button[aria-label='Load More'] >> nth=0
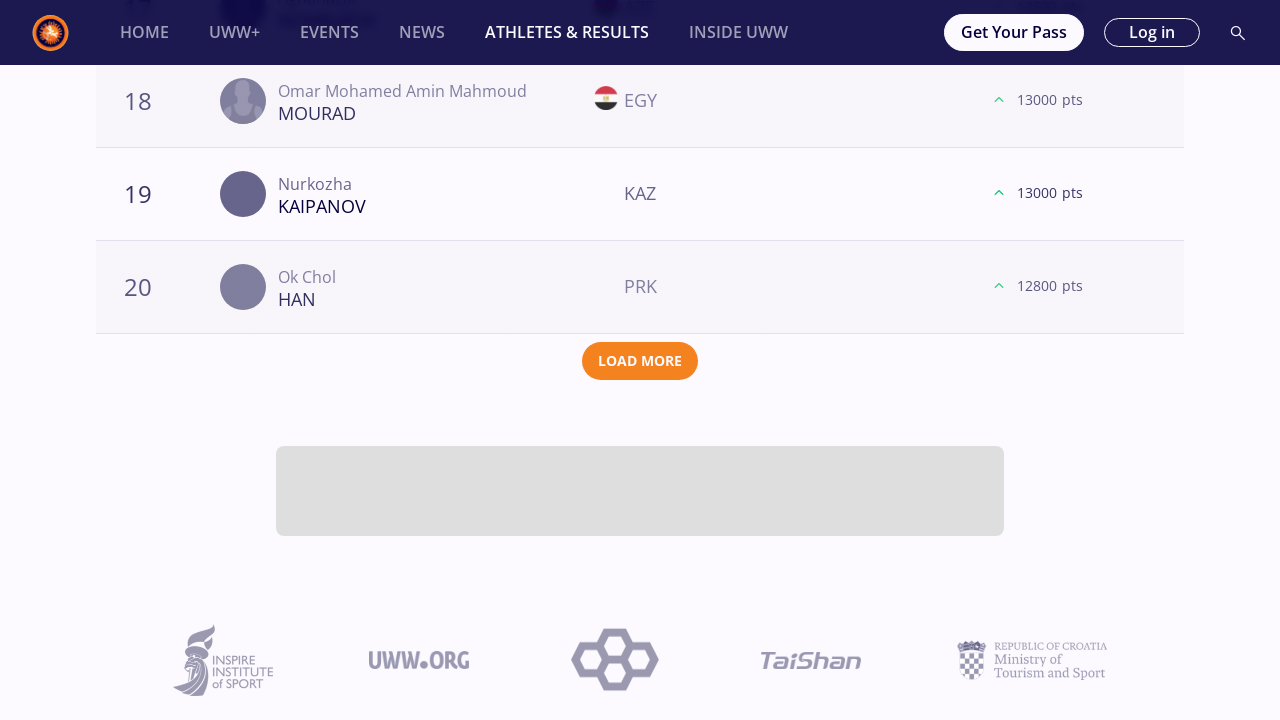

Waited for athletes to load for 74 kg
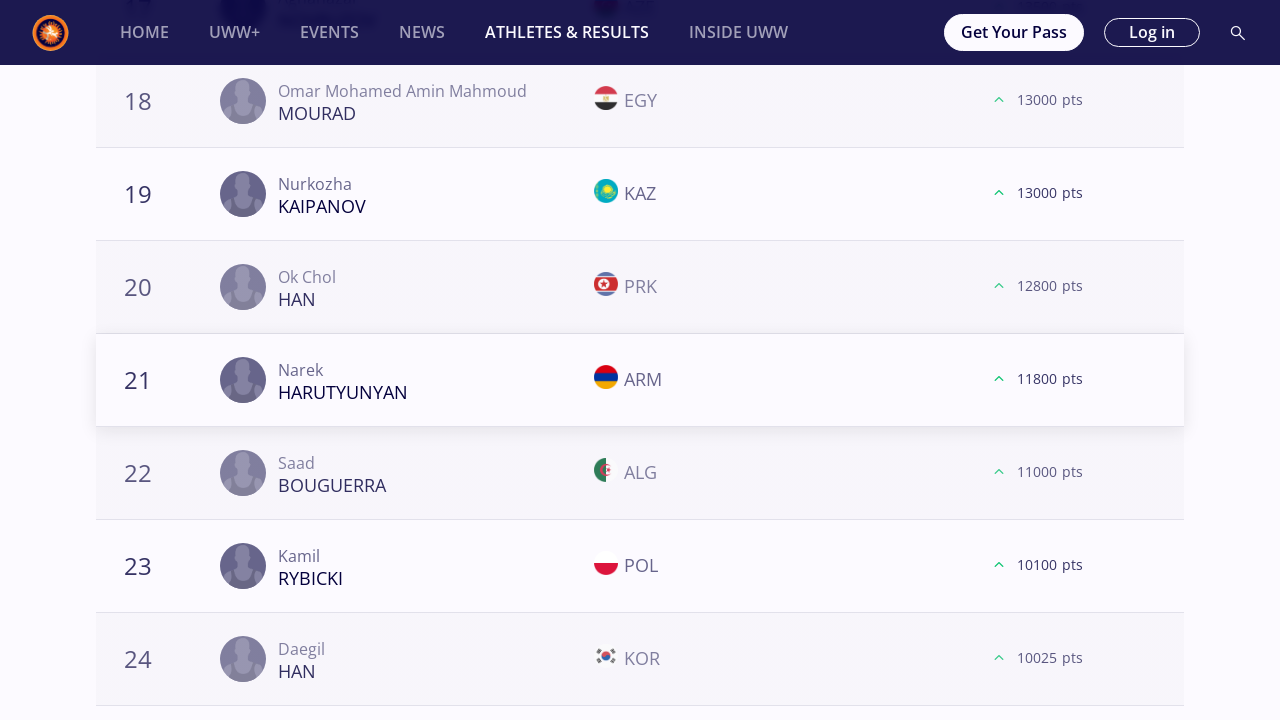

Scrolled 'Load More' button into view for 74 kg
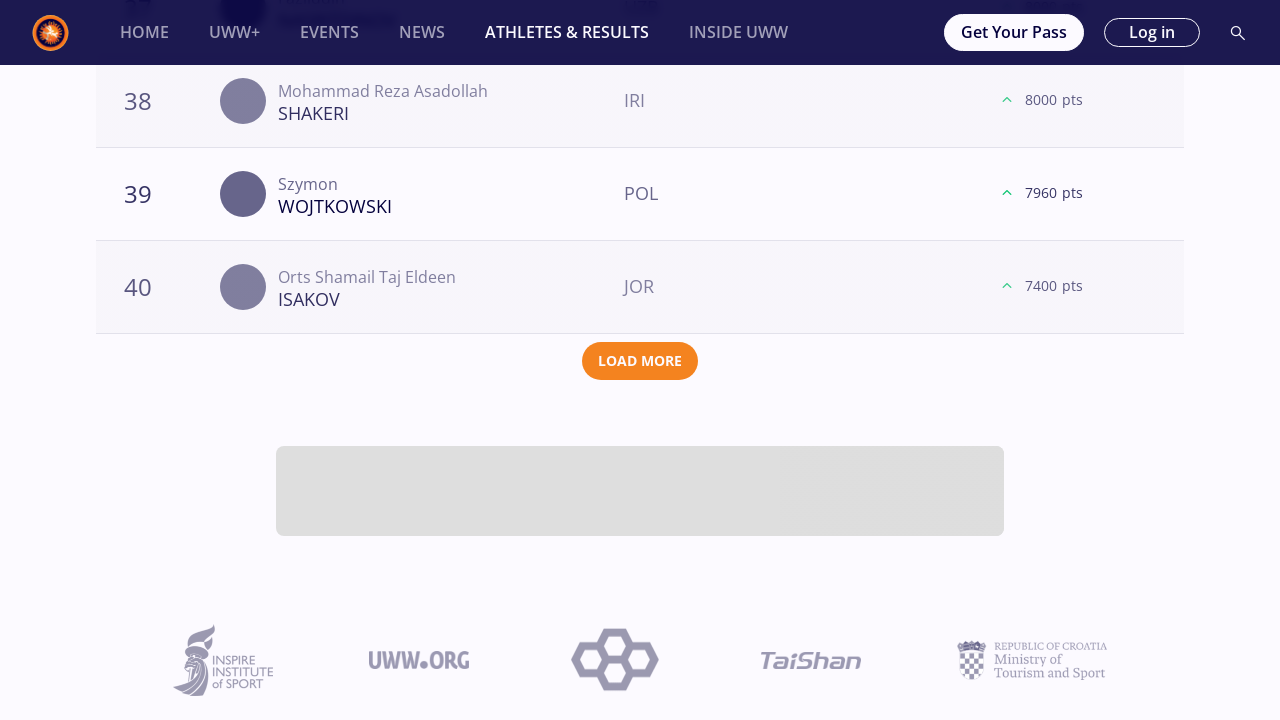

Clicked 'Load More' button for 74 kg at (640, 361) on button[aria-label='Load More'] >> nth=0
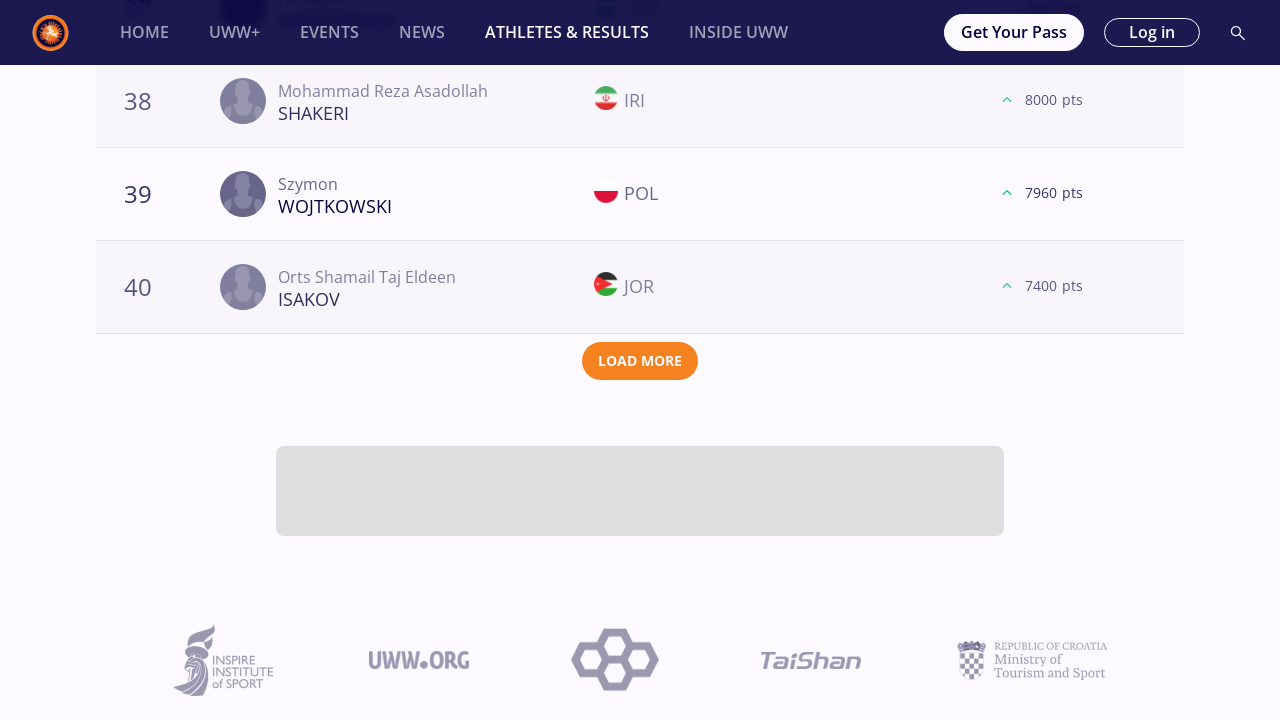

Waited for athletes to load for 74 kg
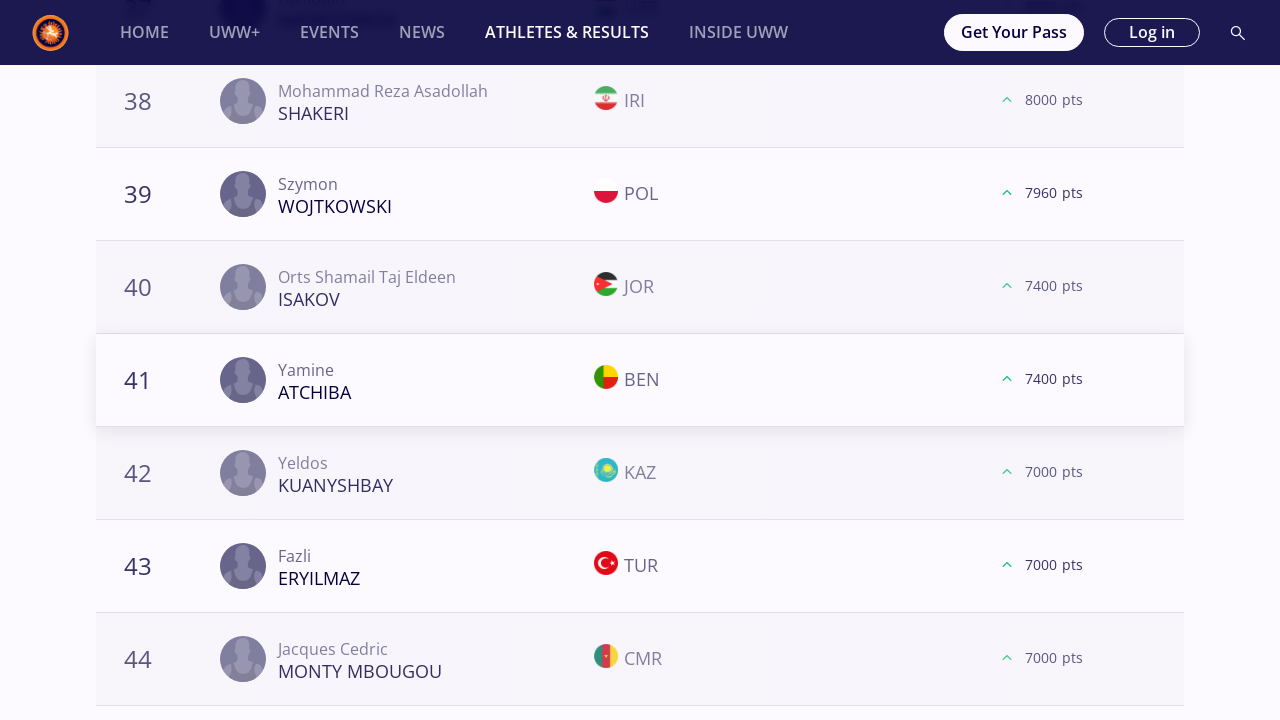

Scrolled 'Load More' button into view for 74 kg
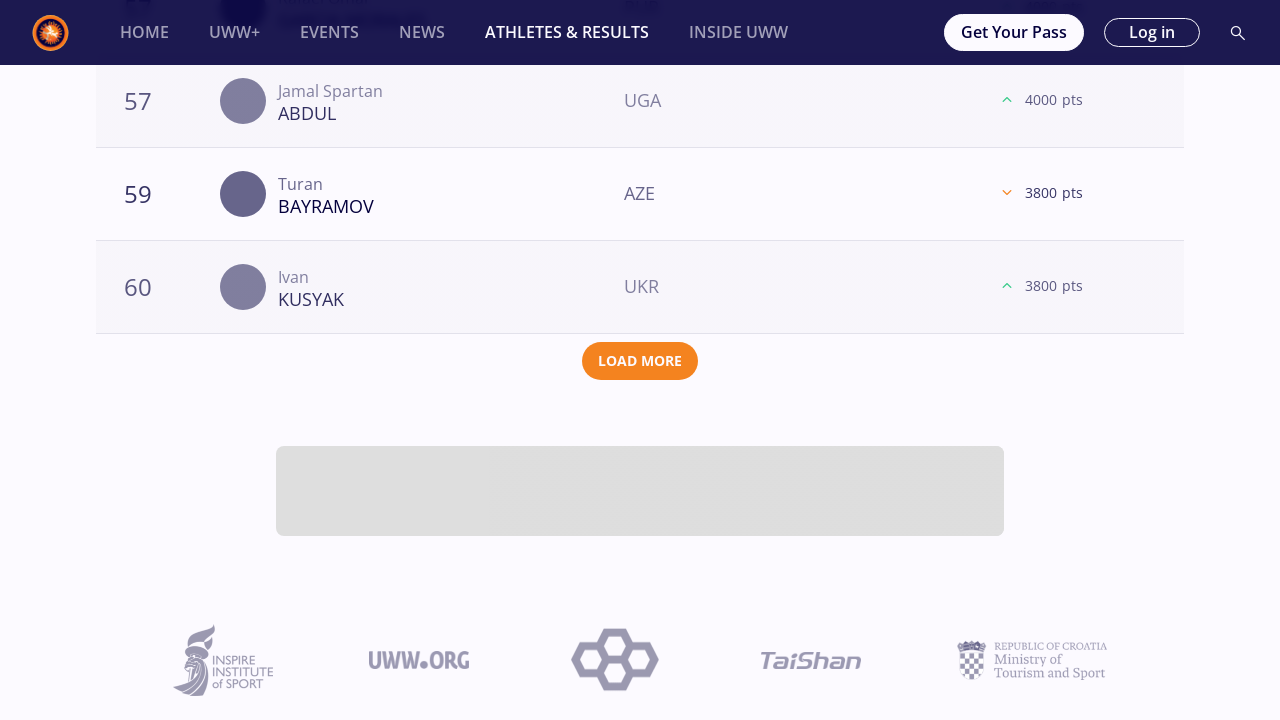

Clicked 'Load More' button for 74 kg at (640, 361) on button[aria-label='Load More'] >> nth=0
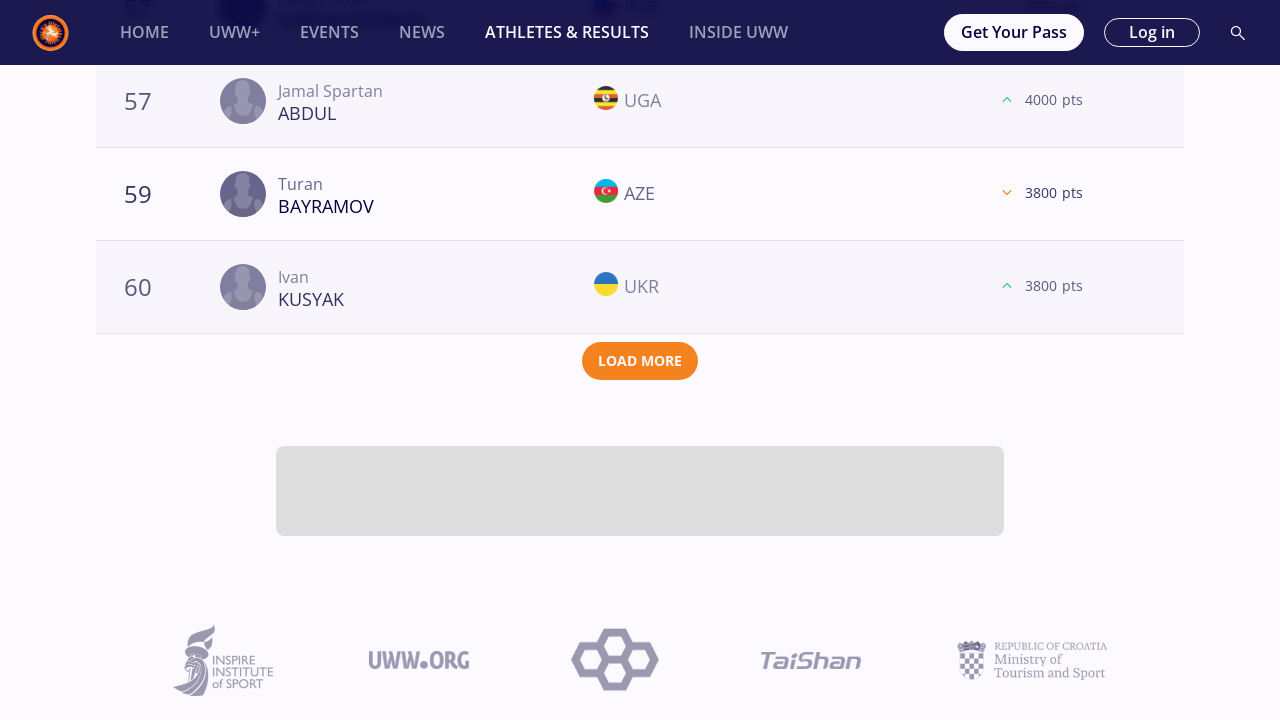

Waited for athletes to load for 74 kg
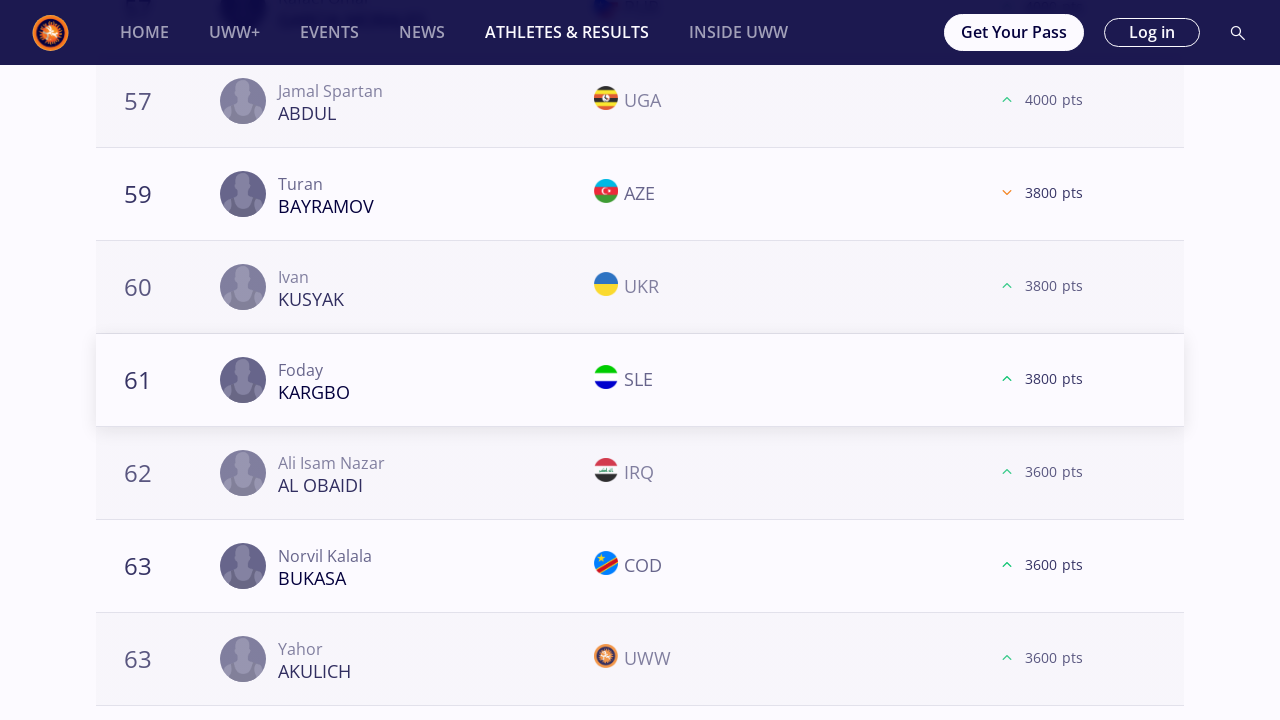

Verified athlete table loaded for 74 kg
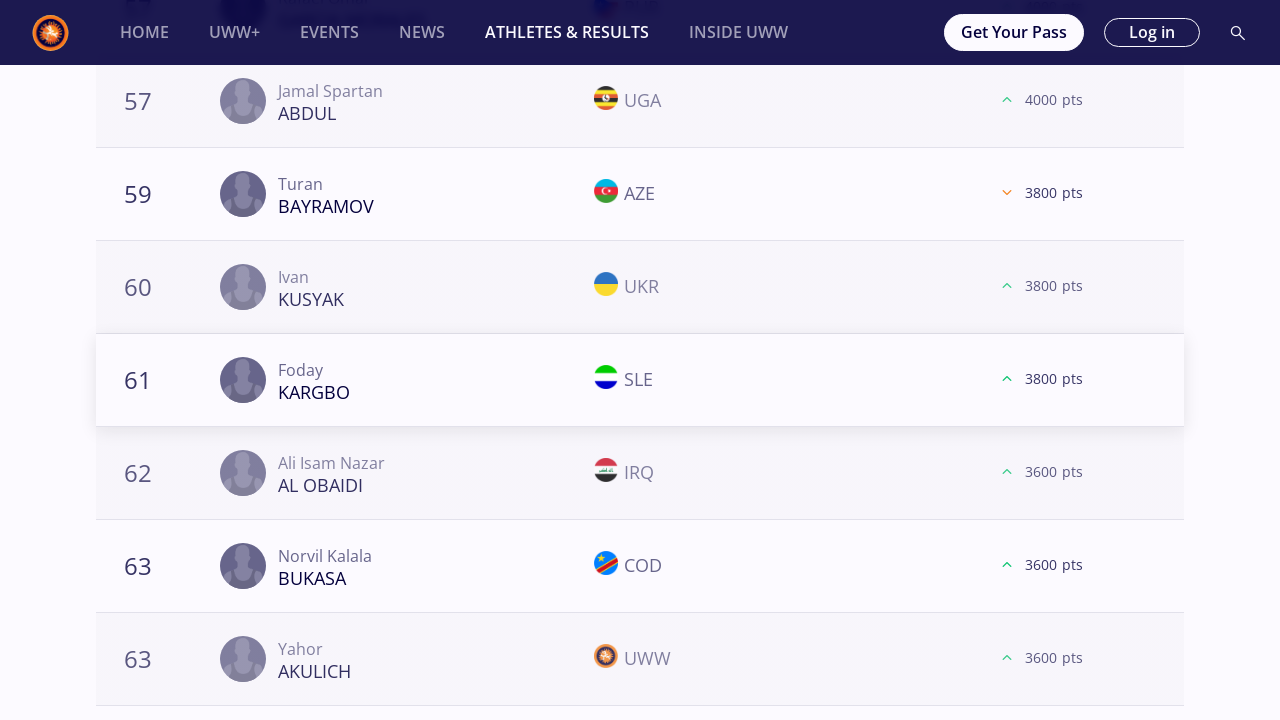

Clicked on 79 kg weight class tab at (560, 360) on .tab-name>.tab-text >> nth=6
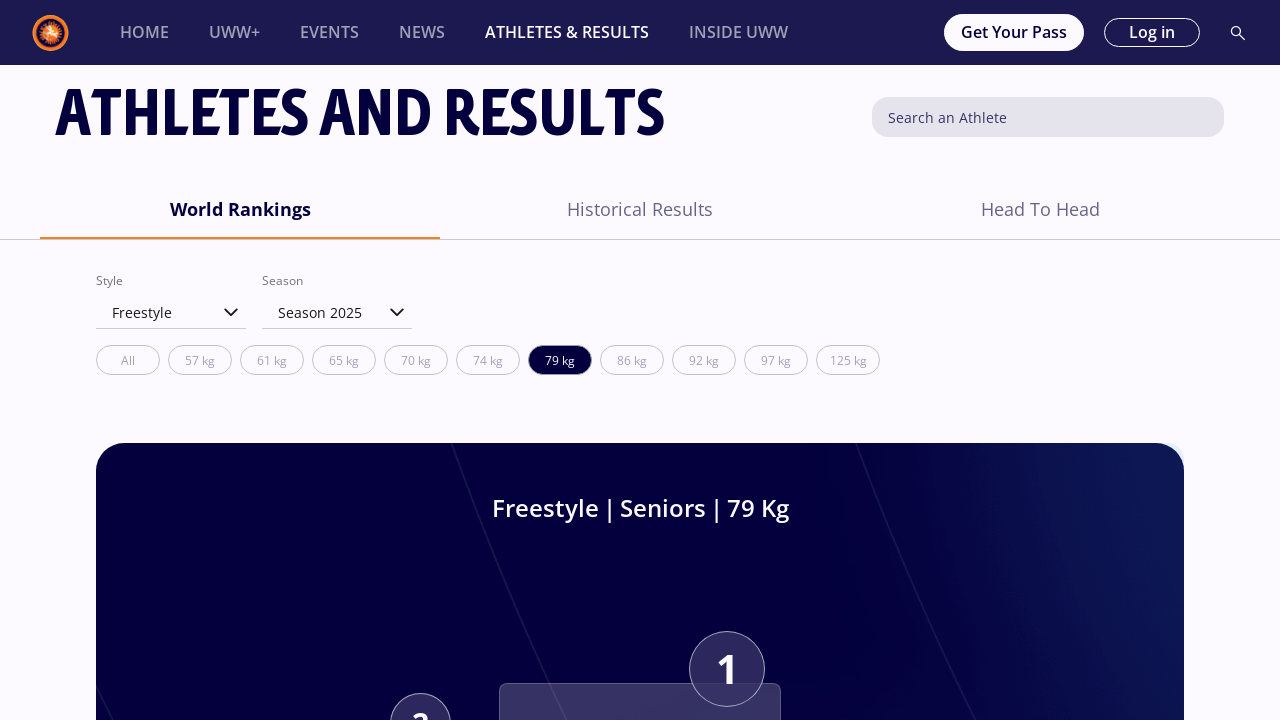

Waited for 79 kg content to load
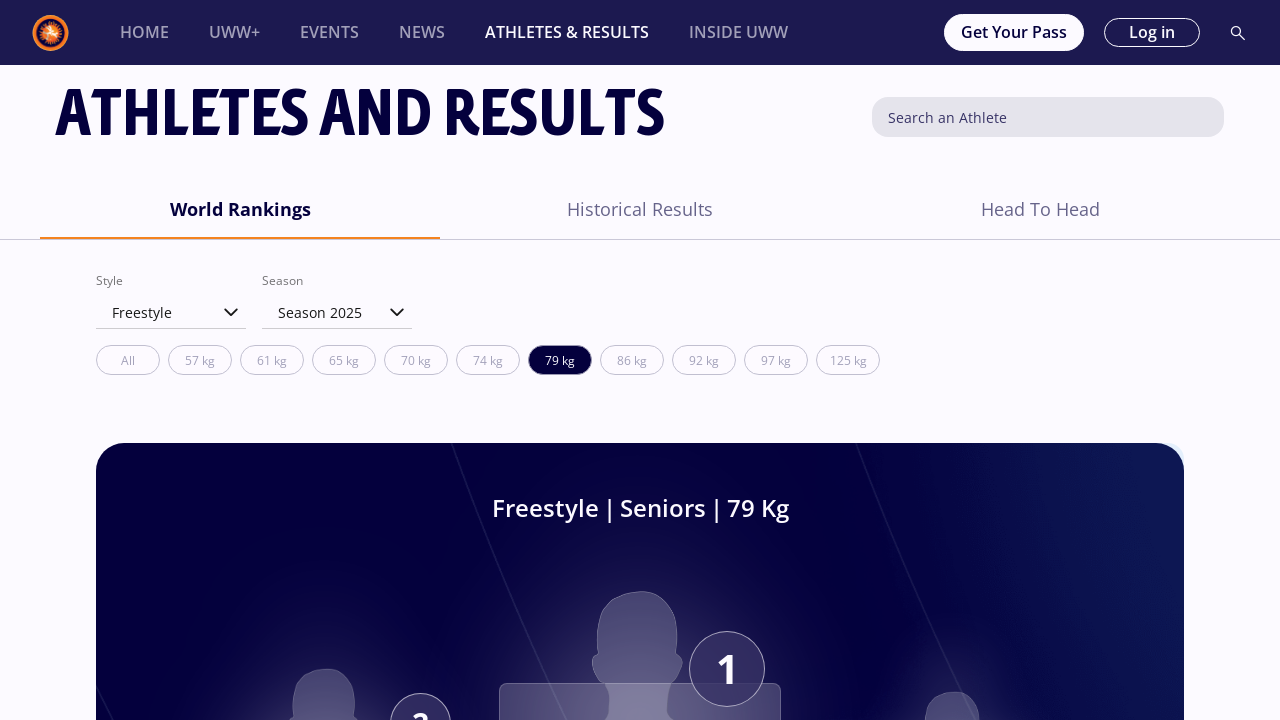

Scrolled 'Load More' button into view for 79 kg
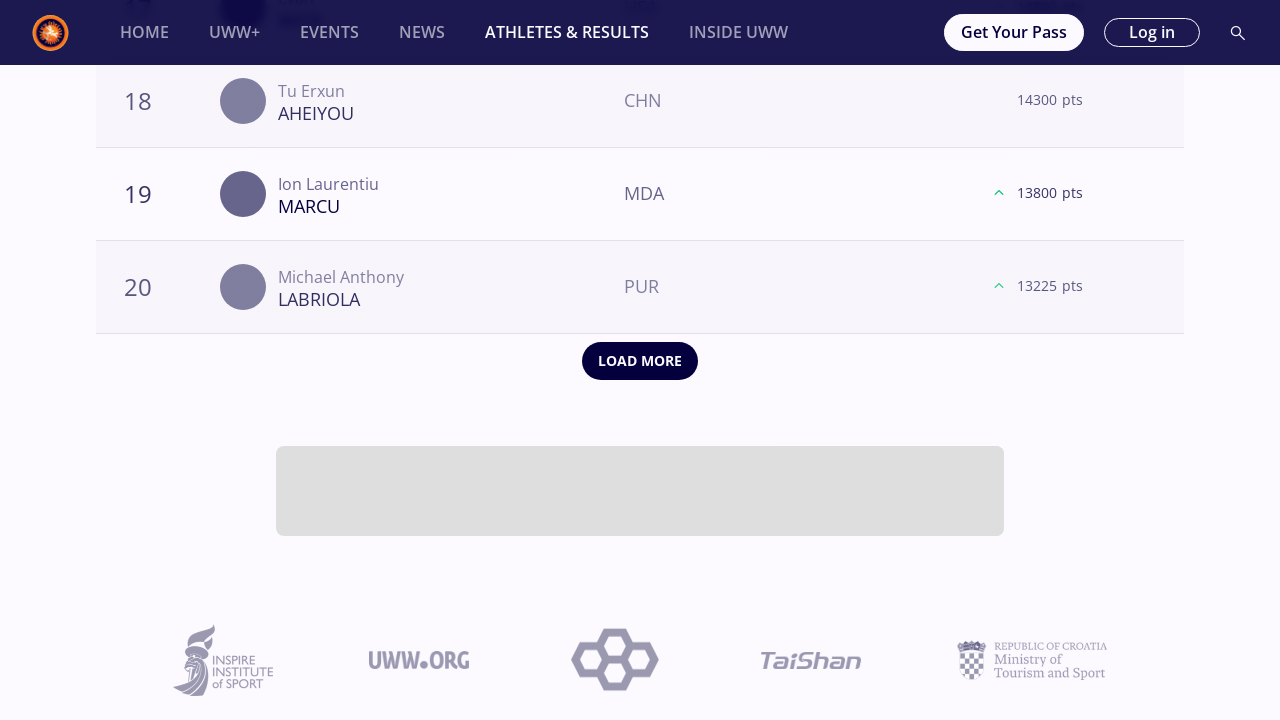

Clicked 'Load More' button for 79 kg at (640, 361) on button[aria-label='Load More'] >> nth=0
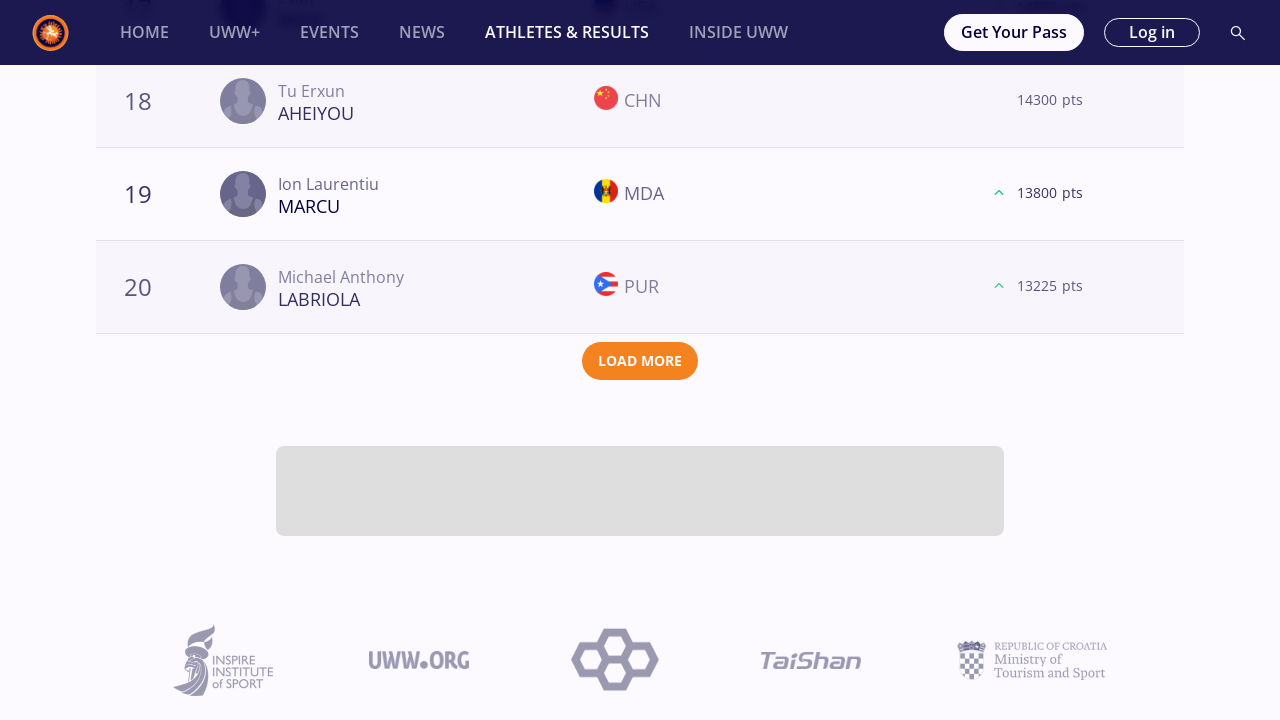

Waited for athletes to load for 79 kg
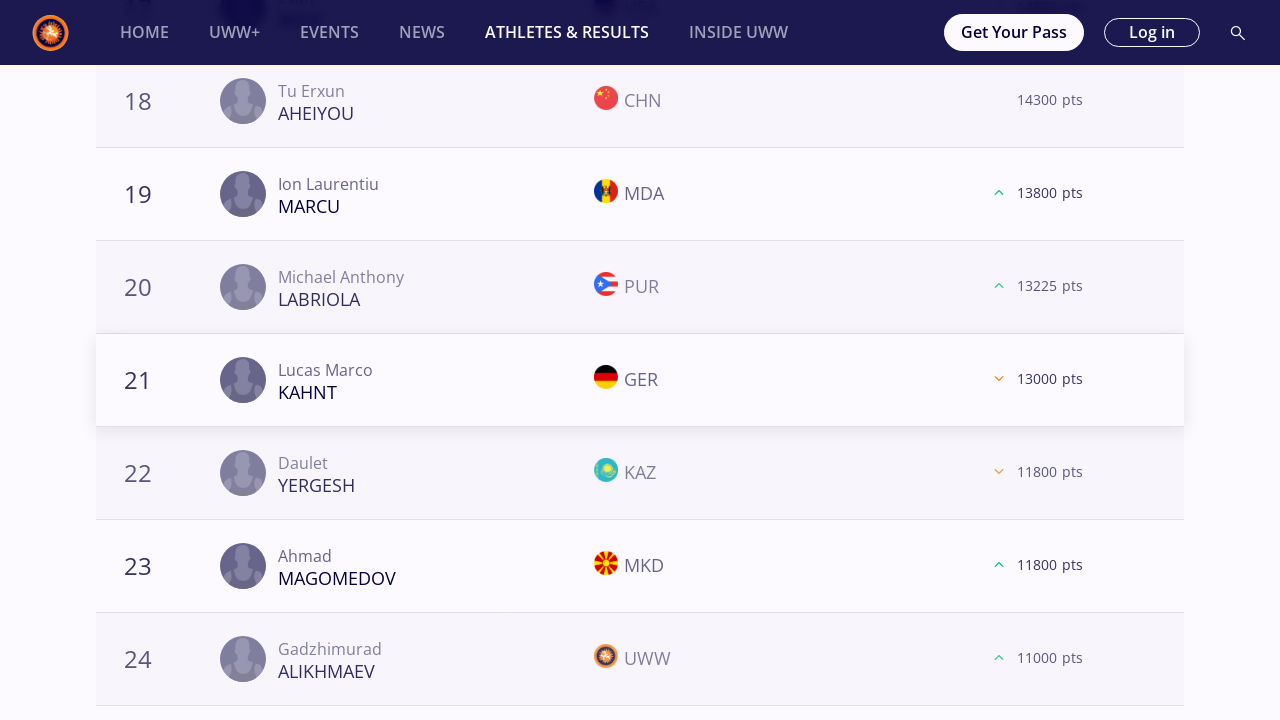

Scrolled 'Load More' button into view for 79 kg
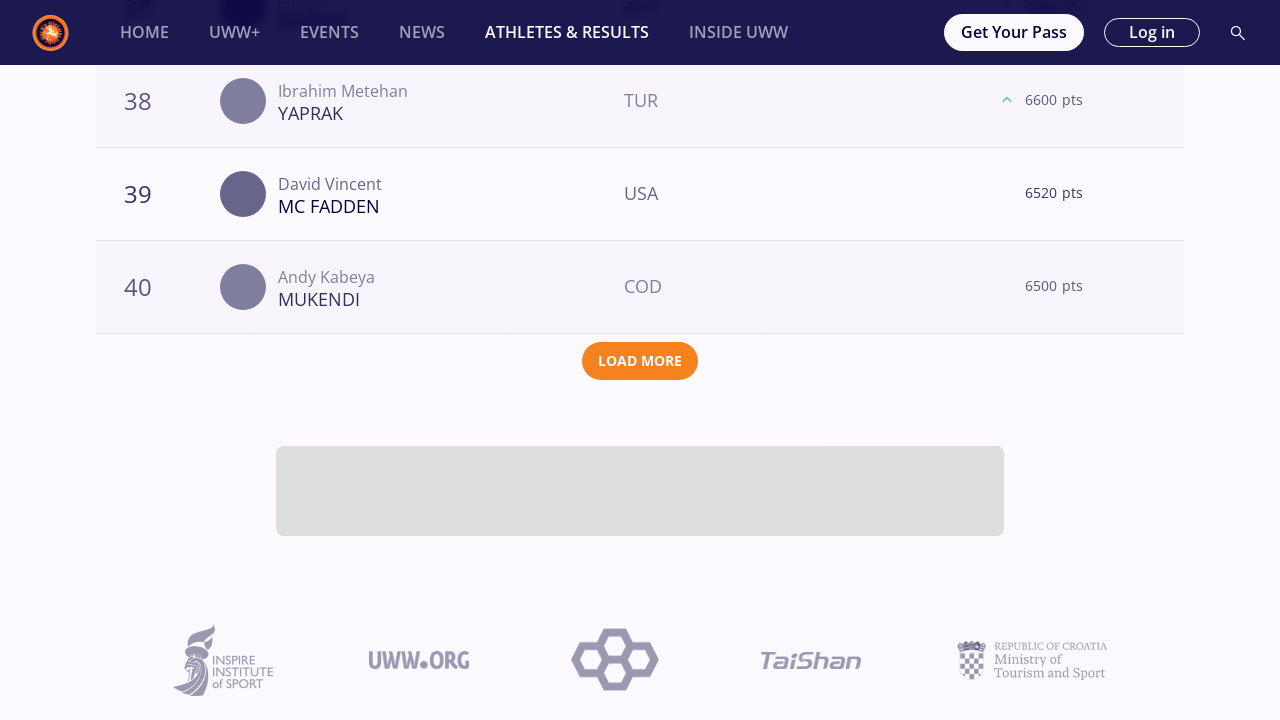

Clicked 'Load More' button for 79 kg at (640, 361) on button[aria-label='Load More'] >> nth=0
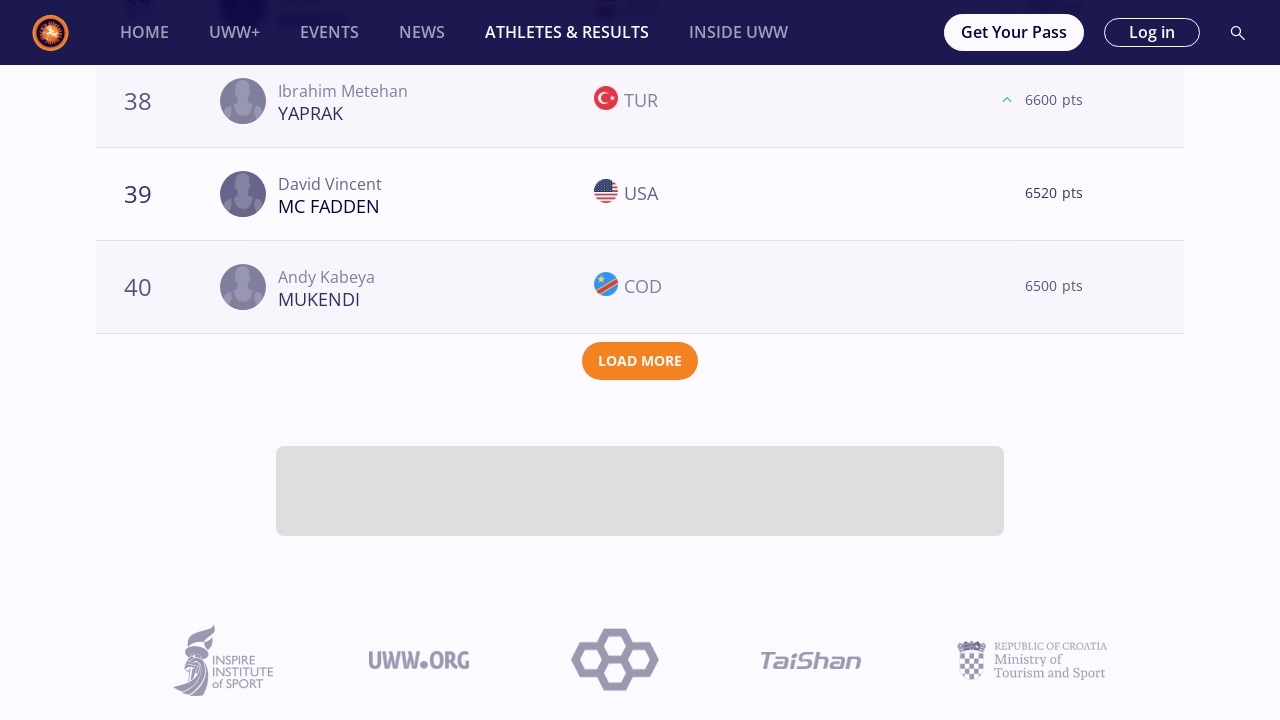

Waited for athletes to load for 79 kg
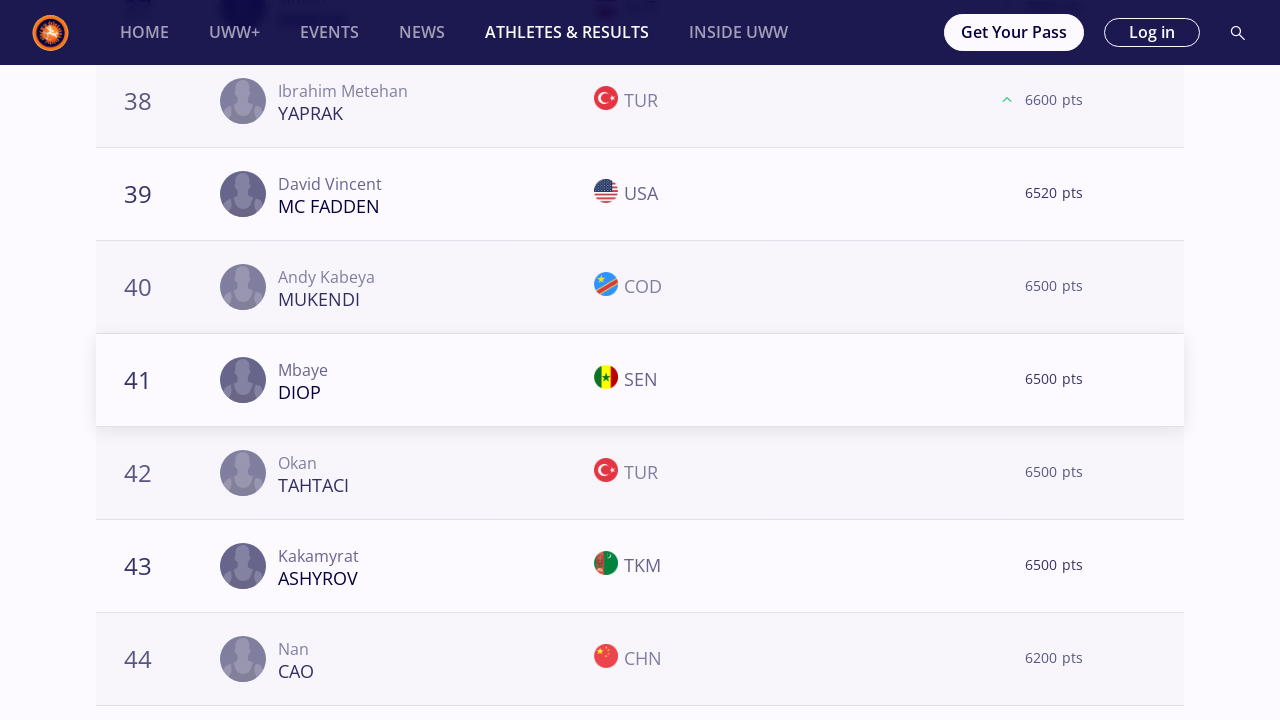

Scrolled 'Load More' button into view for 79 kg
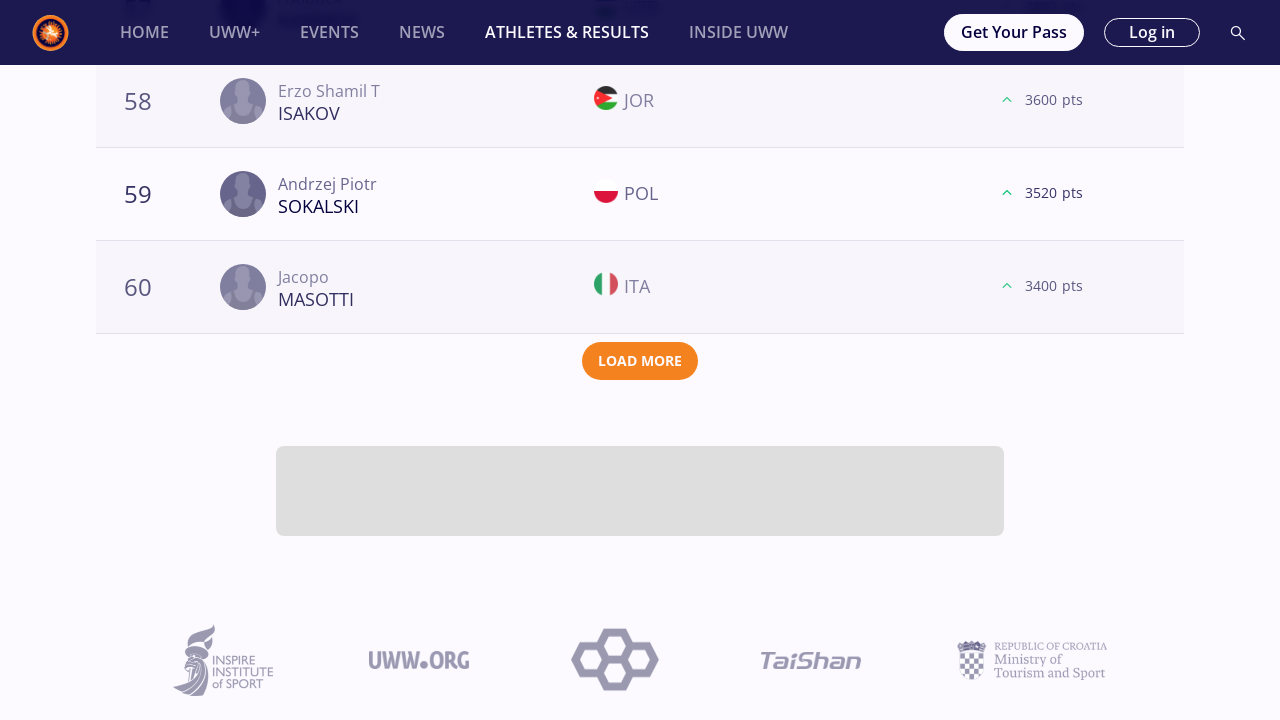

Clicked 'Load More' button for 79 kg at (640, 361) on button[aria-label='Load More'] >> nth=0
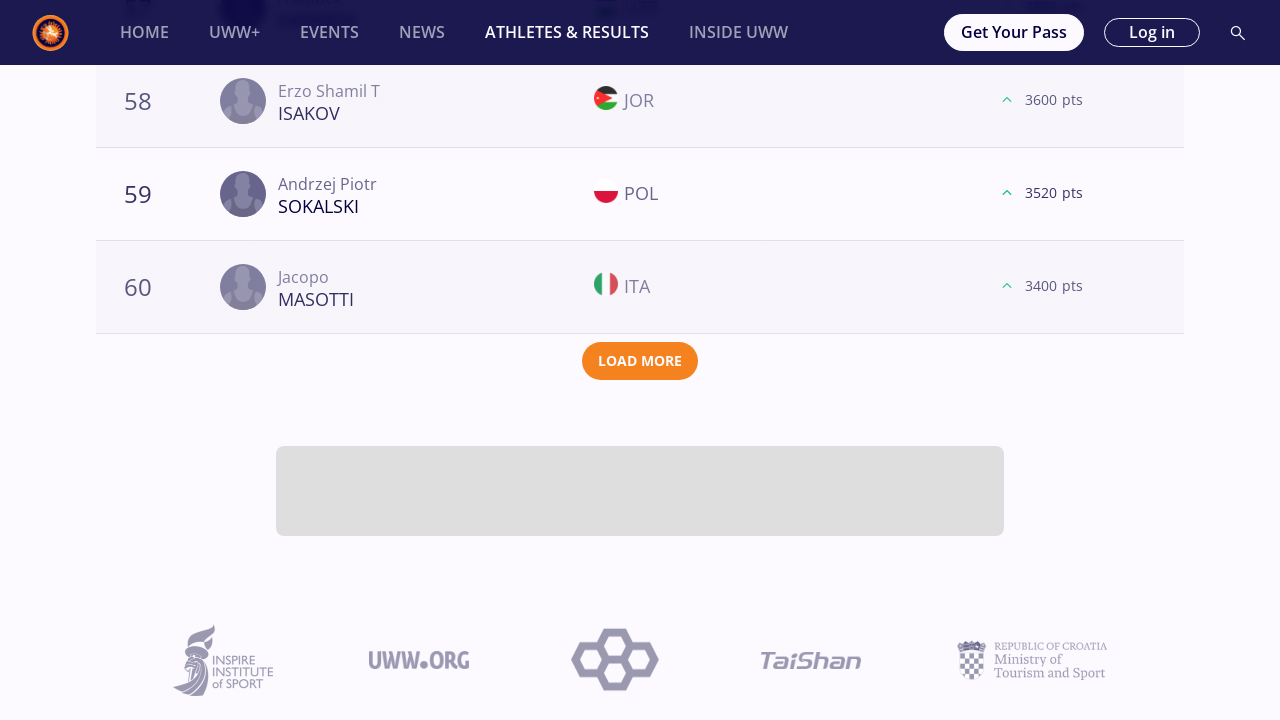

Waited for athletes to load for 79 kg
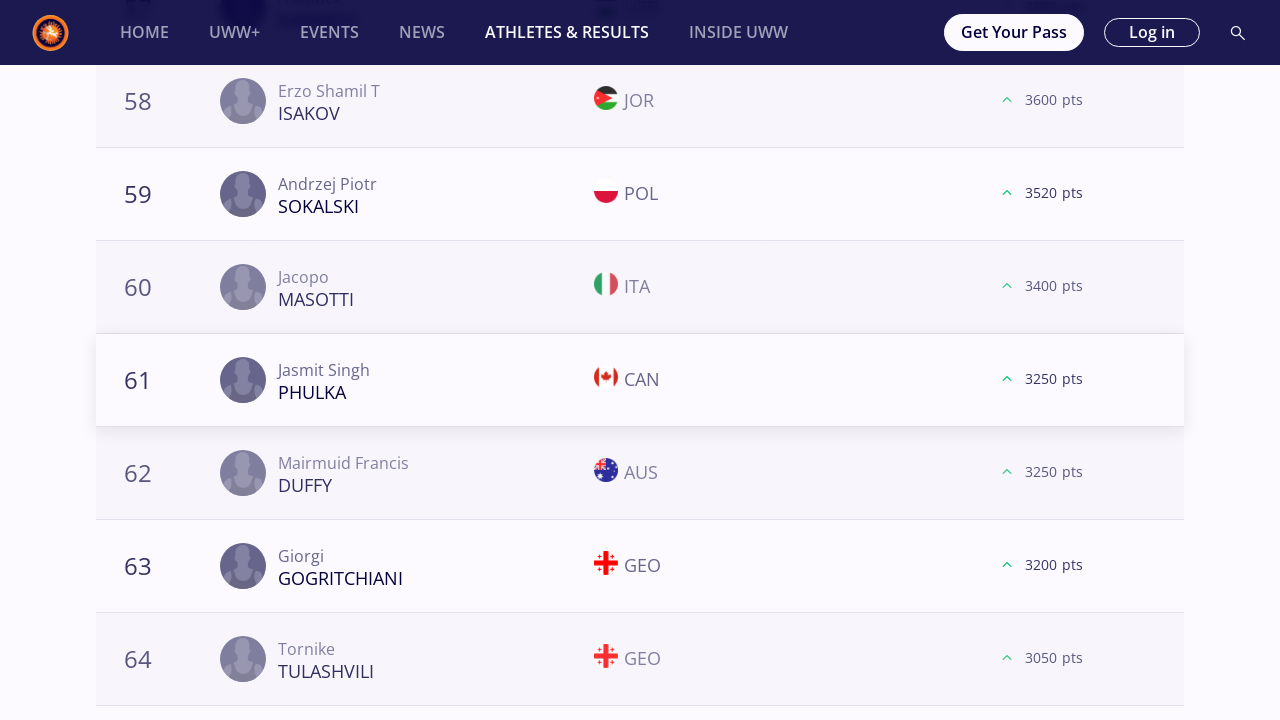

Verified athlete table loaded for 79 kg
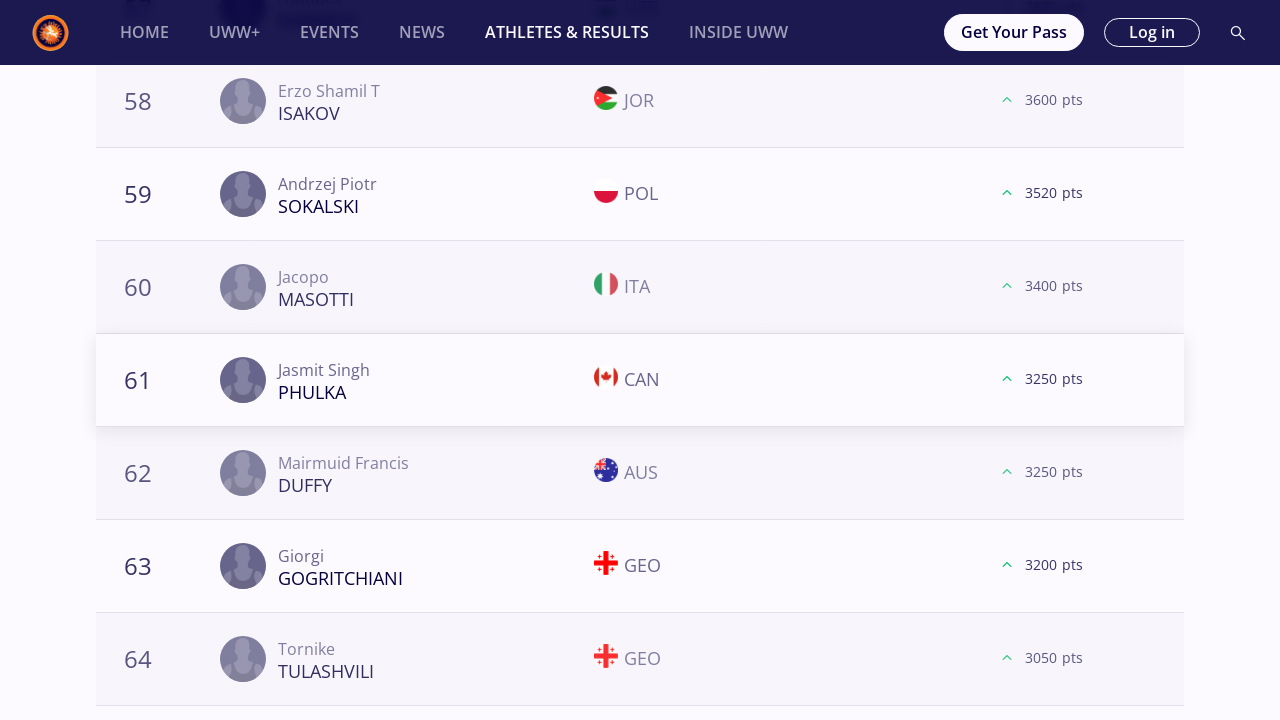

Clicked on 86 kg weight class tab at (632, 360) on .tab-name>.tab-text >> nth=7
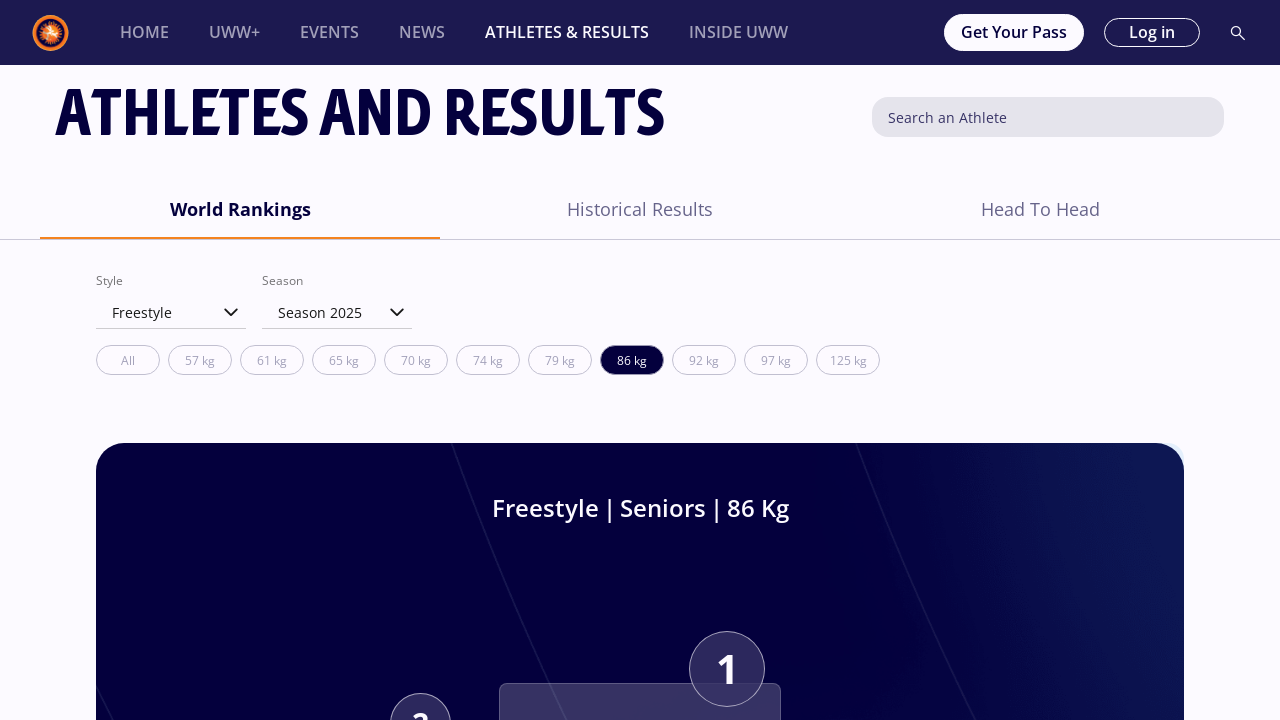

Waited for 86 kg content to load
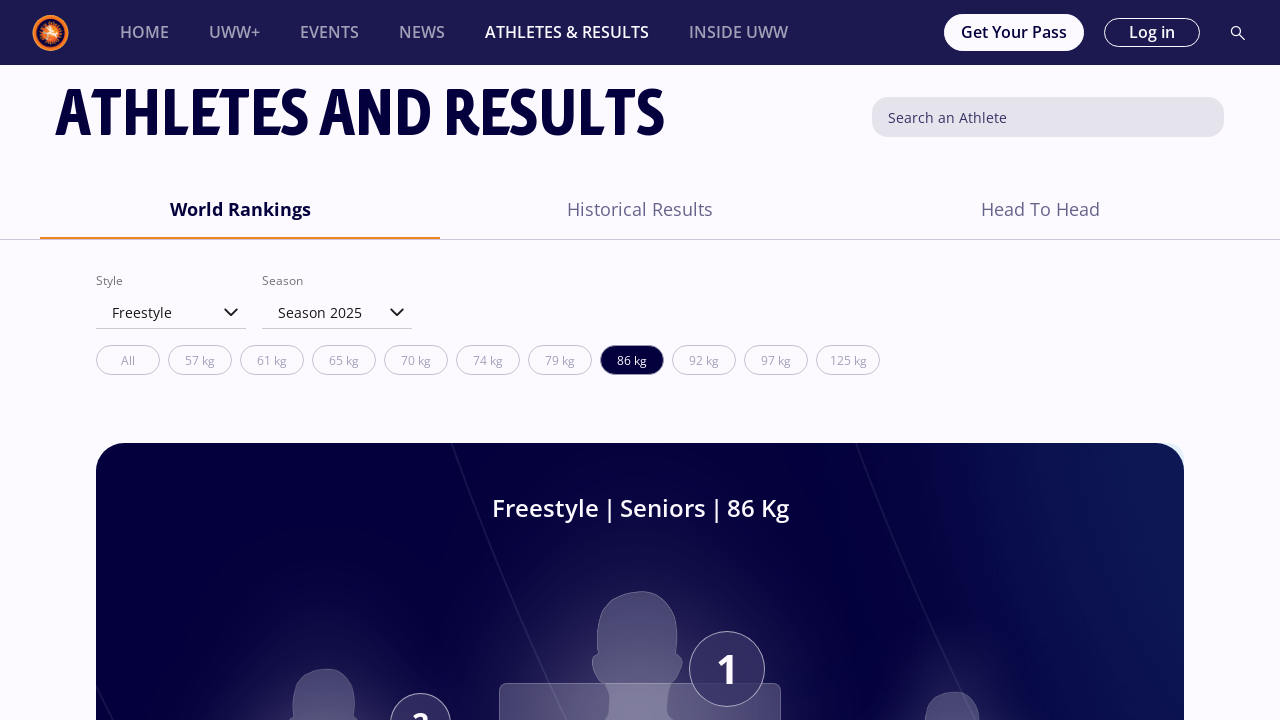

Scrolled 'Load More' button into view for 86 kg
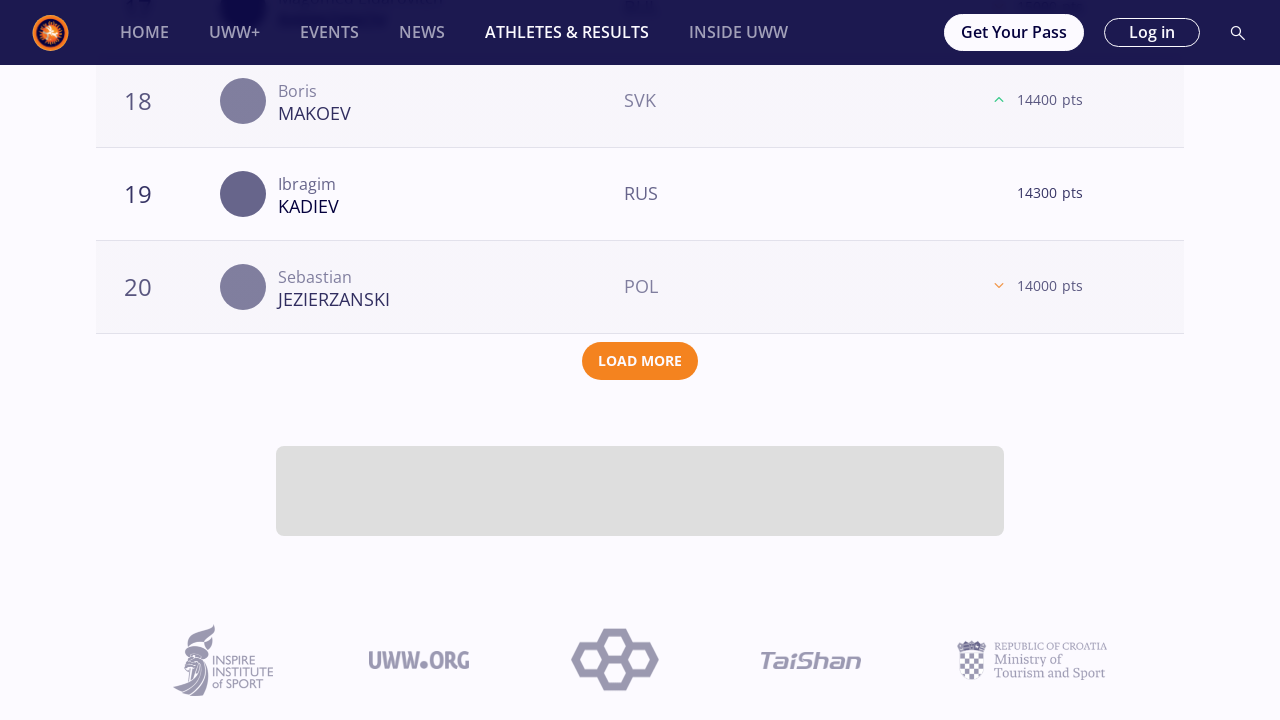

Clicked 'Load More' button for 86 kg at (640, 361) on button[aria-label='Load More'] >> nth=0
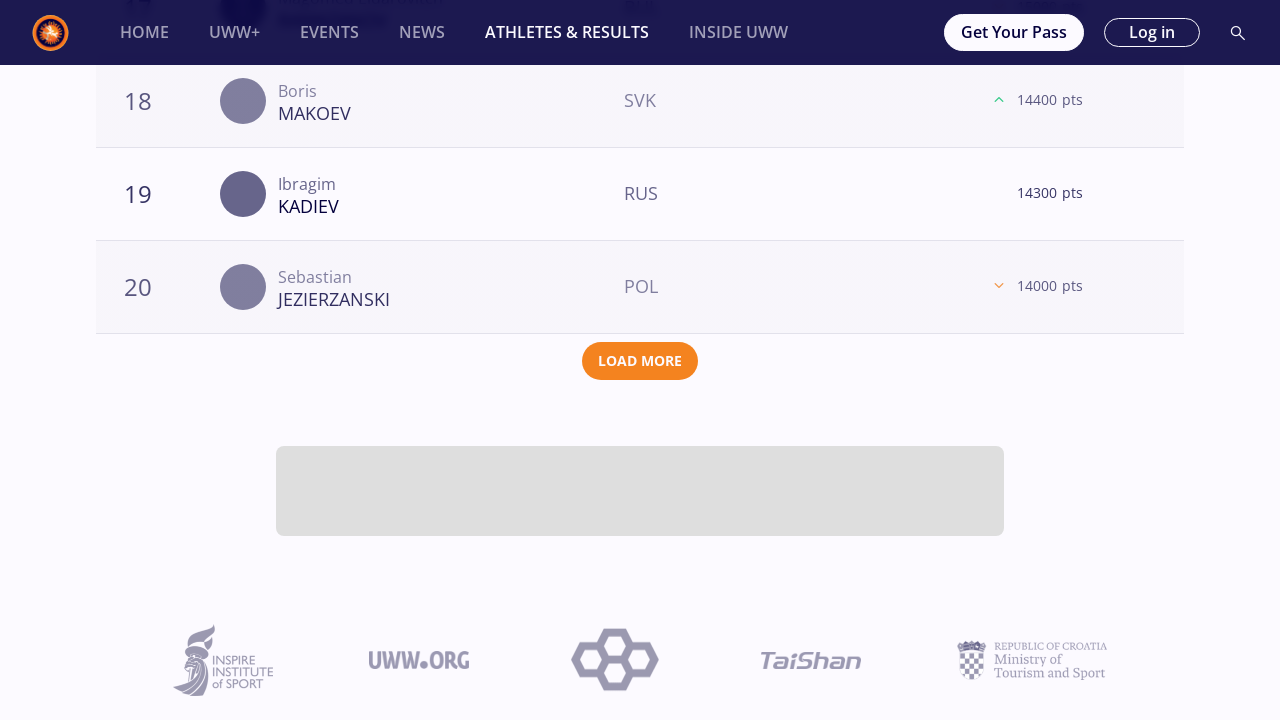

Waited for athletes to load for 86 kg
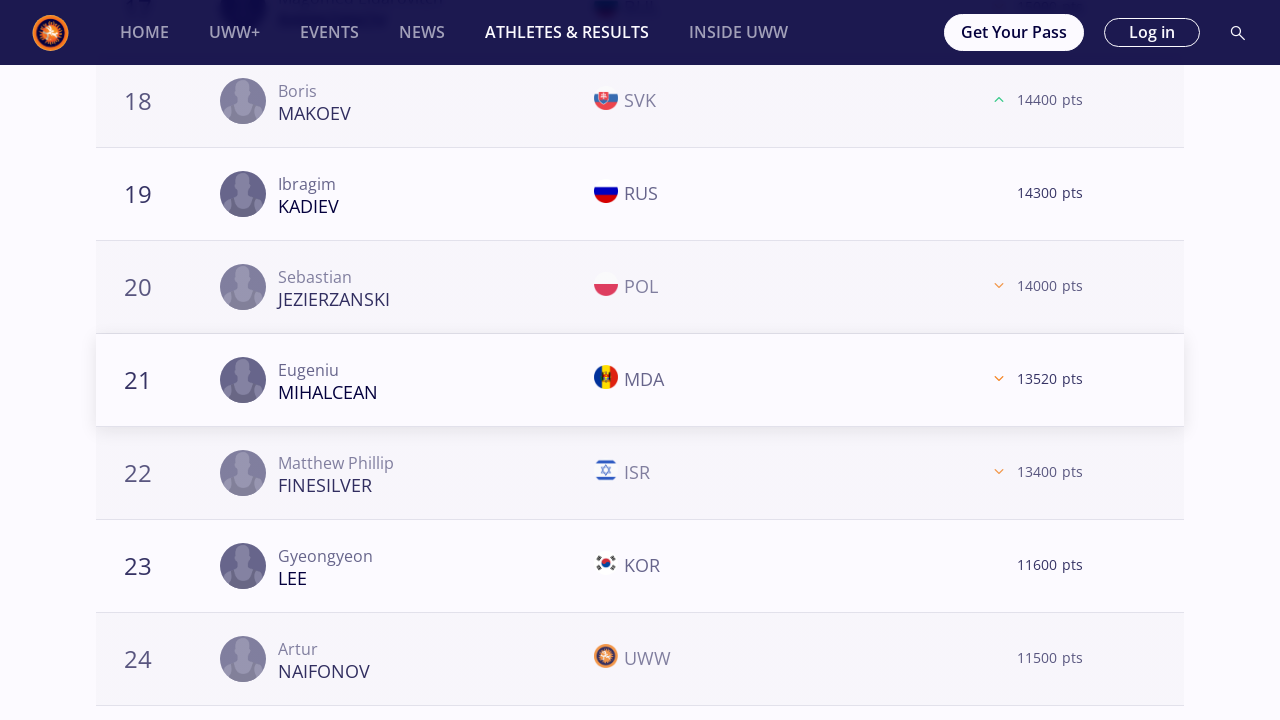

Scrolled 'Load More' button into view for 86 kg
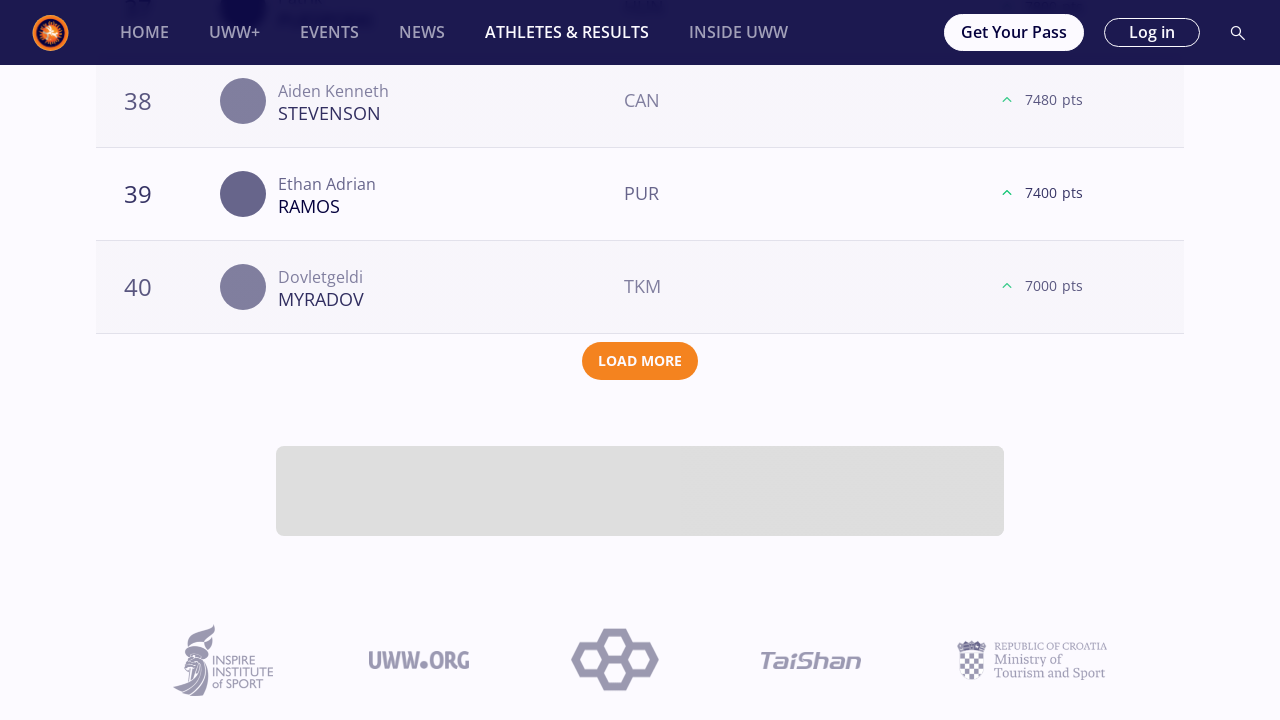

Clicked 'Load More' button for 86 kg at (640, 361) on button[aria-label='Load More'] >> nth=0
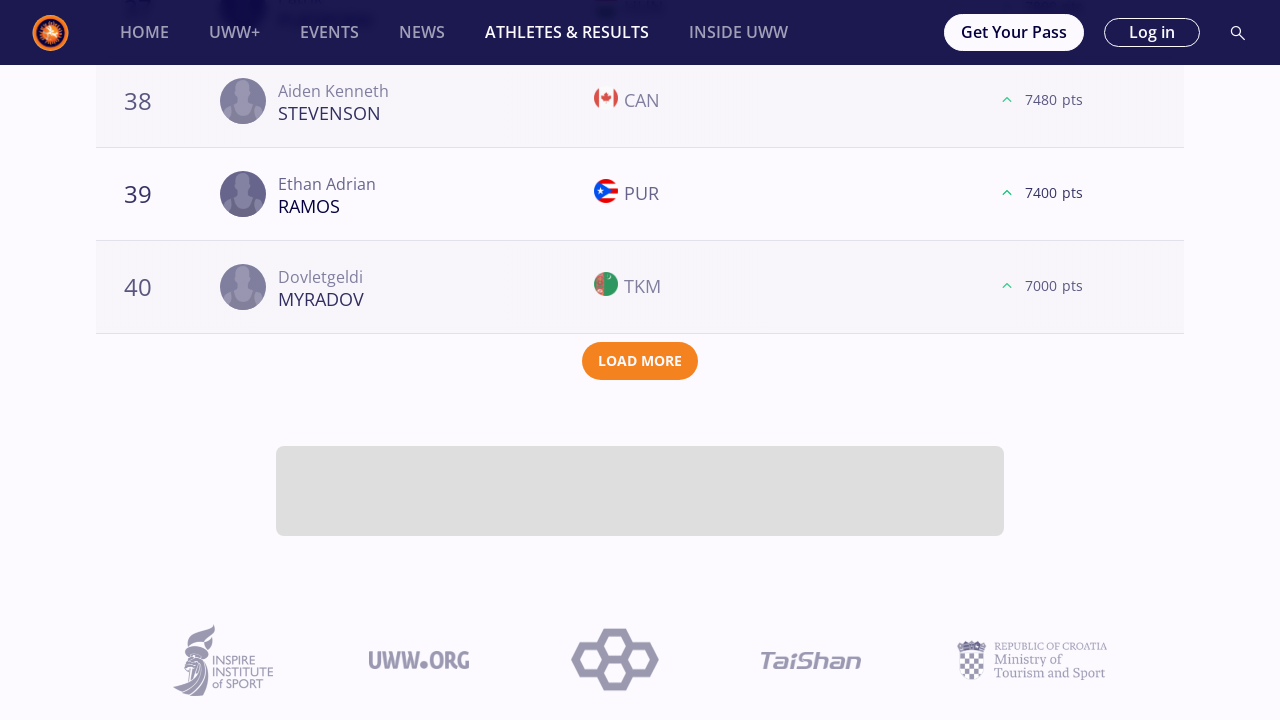

Waited for athletes to load for 86 kg
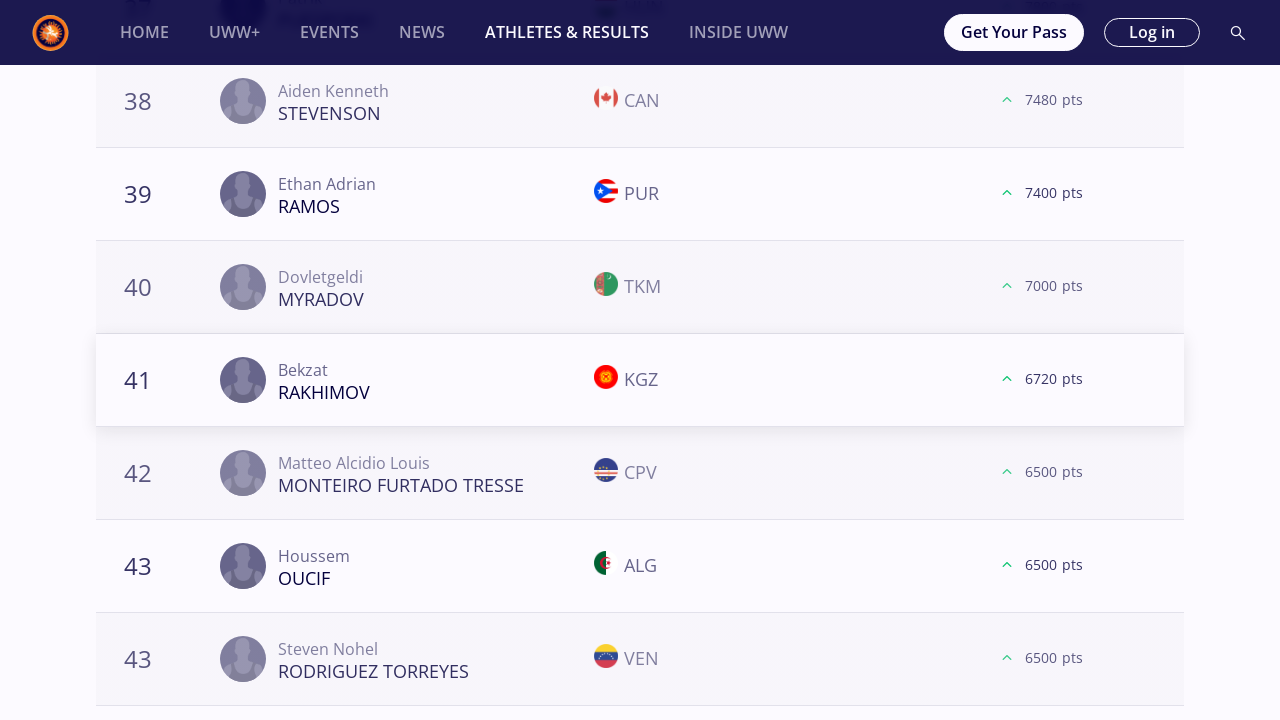

Scrolled 'Load More' button into view for 86 kg
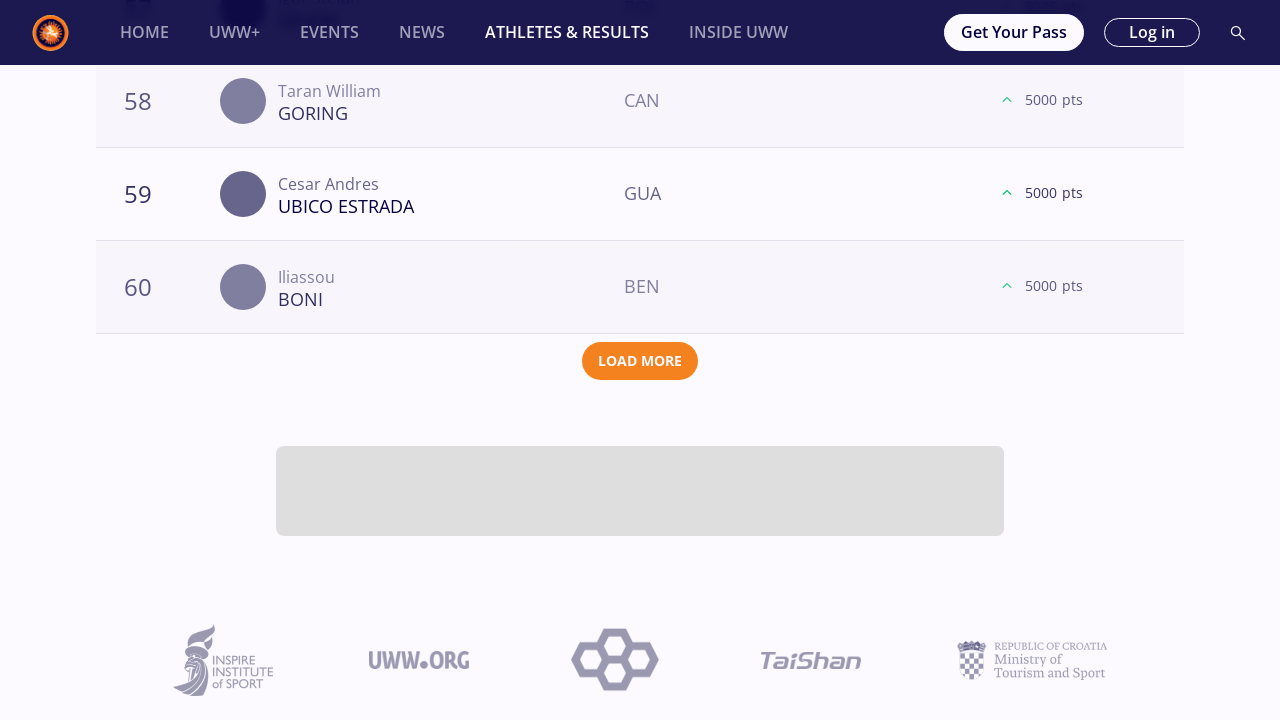

Clicked 'Load More' button for 86 kg at (640, 361) on button[aria-label='Load More'] >> nth=0
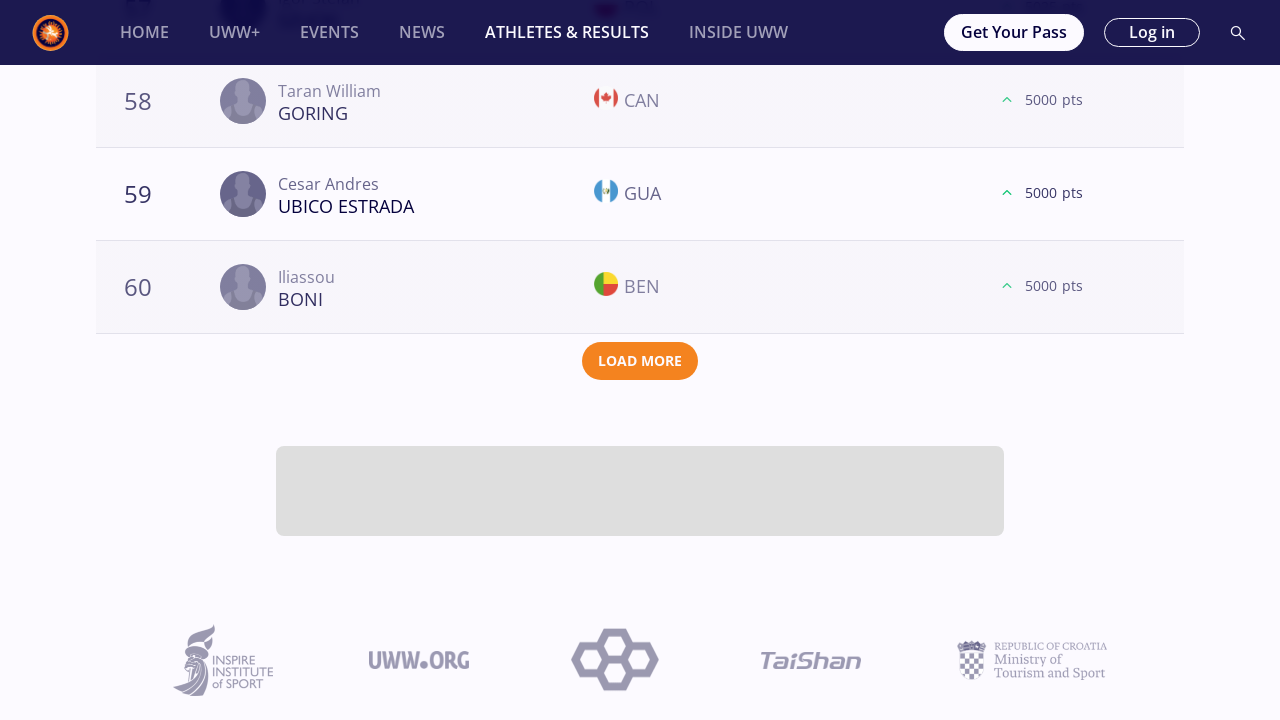

Waited for athletes to load for 86 kg
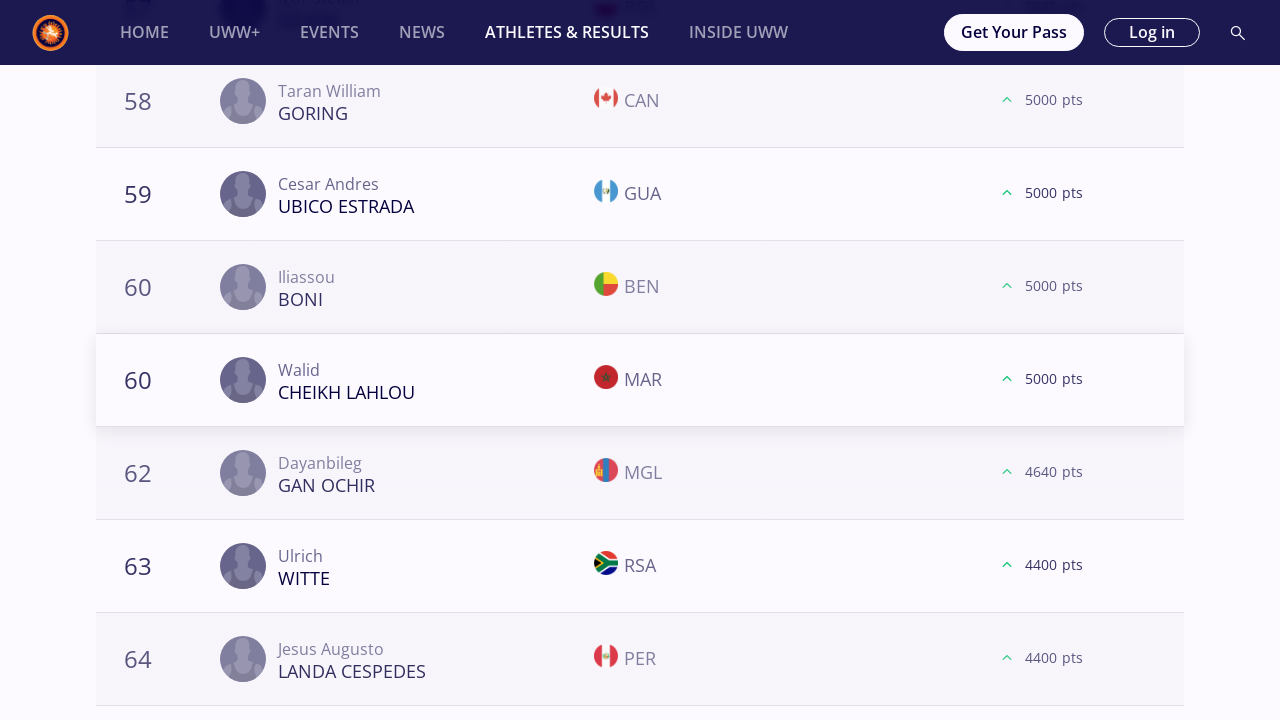

Verified athlete table loaded for 86 kg
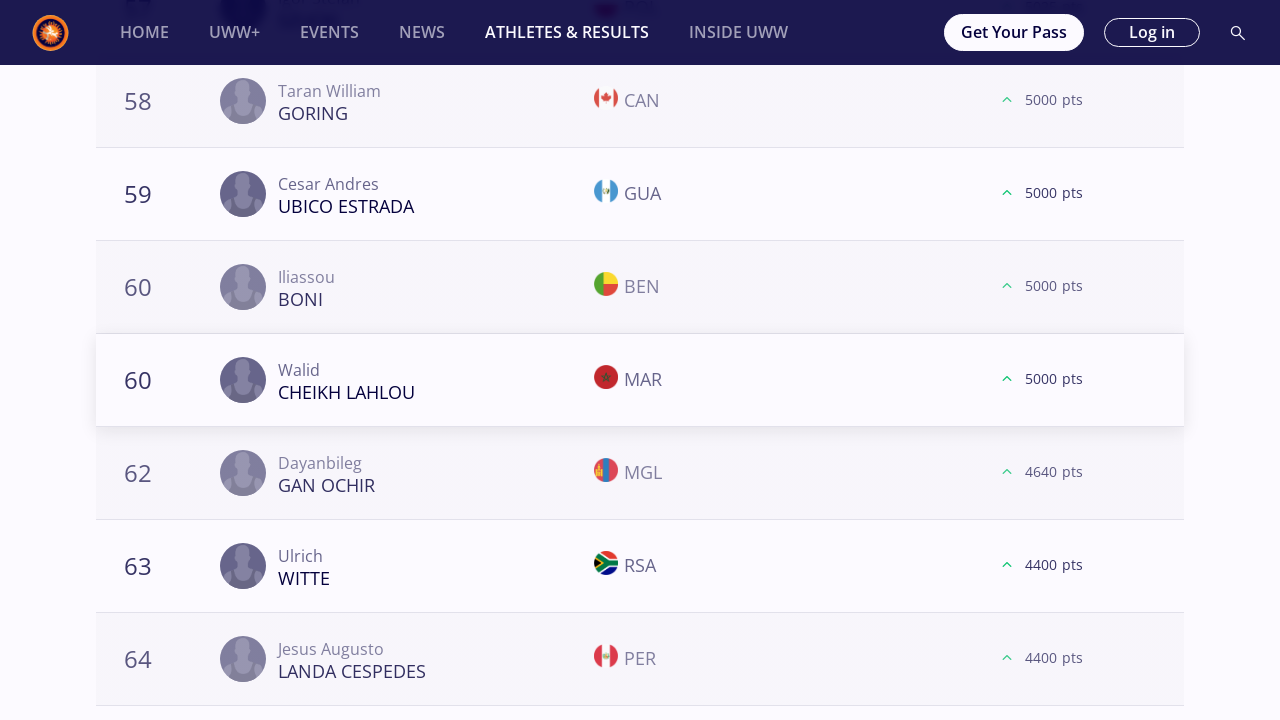

Clicked on 92 kg weight class tab at (704, 360) on .tab-name>.tab-text >> nth=8
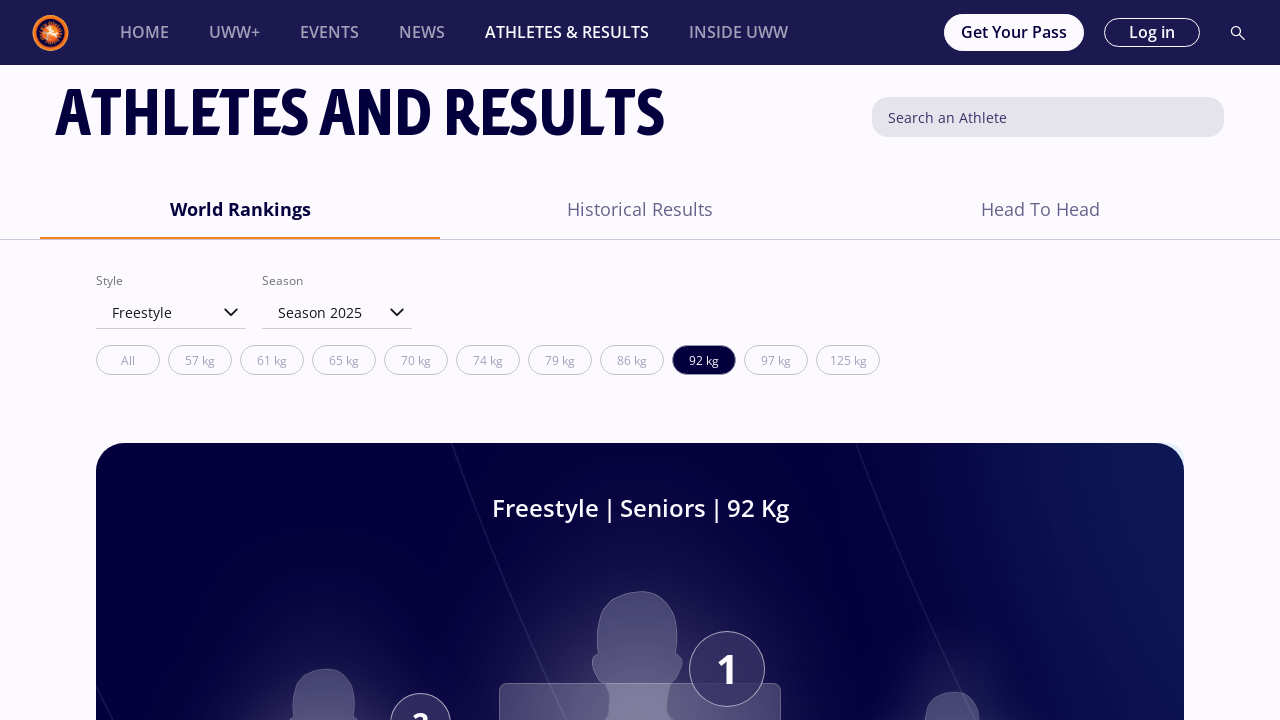

Waited for 92 kg content to load
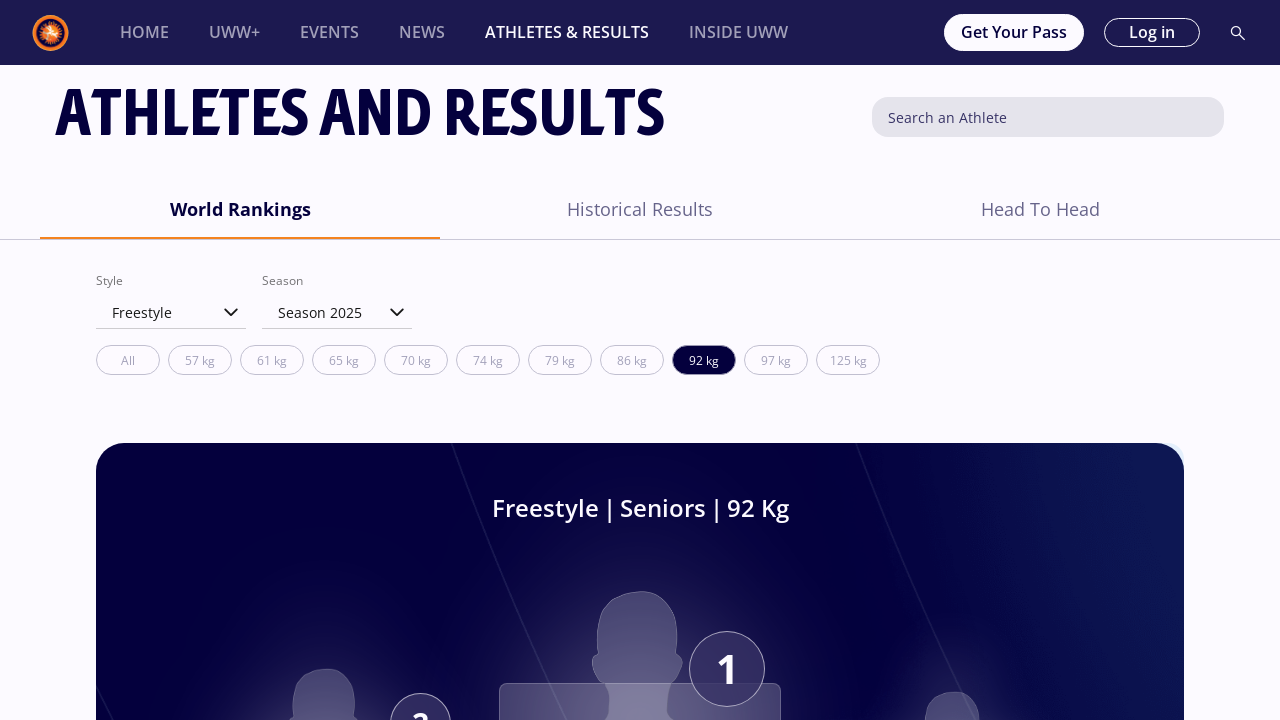

Scrolled 'Load More' button into view for 92 kg
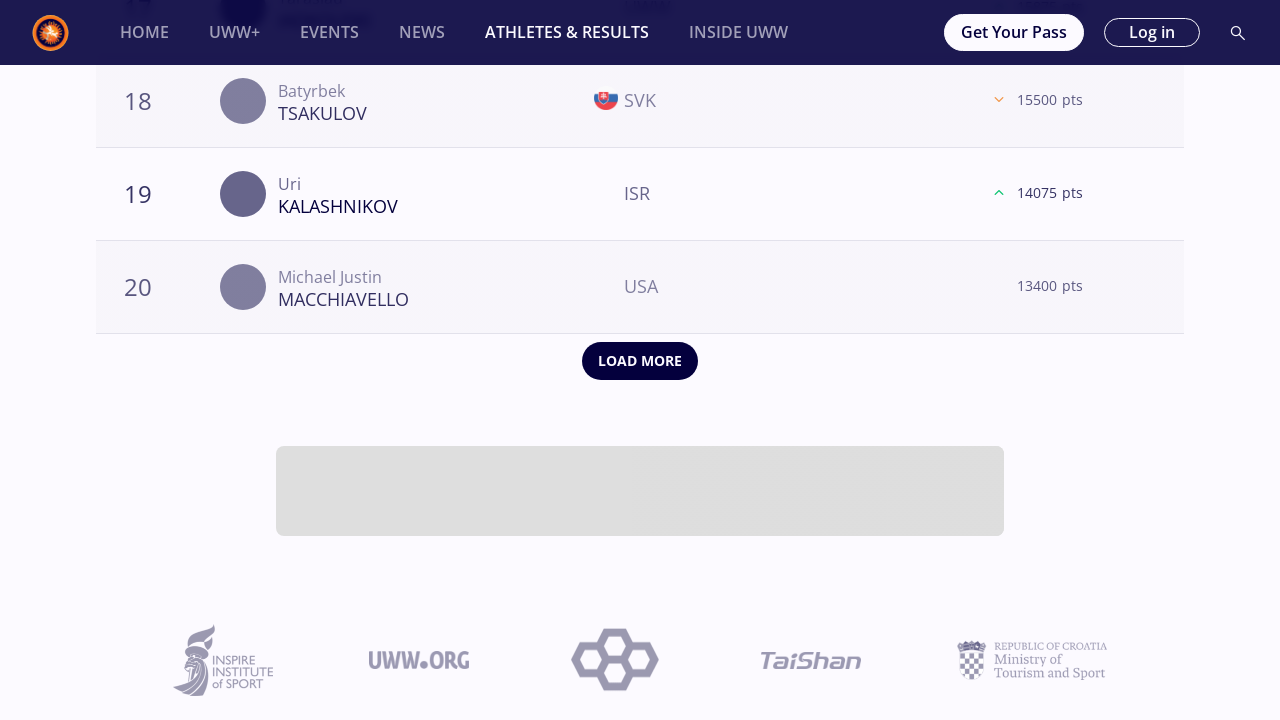

Clicked 'Load More' button for 92 kg at (640, 361) on button[aria-label='Load More'] >> nth=0
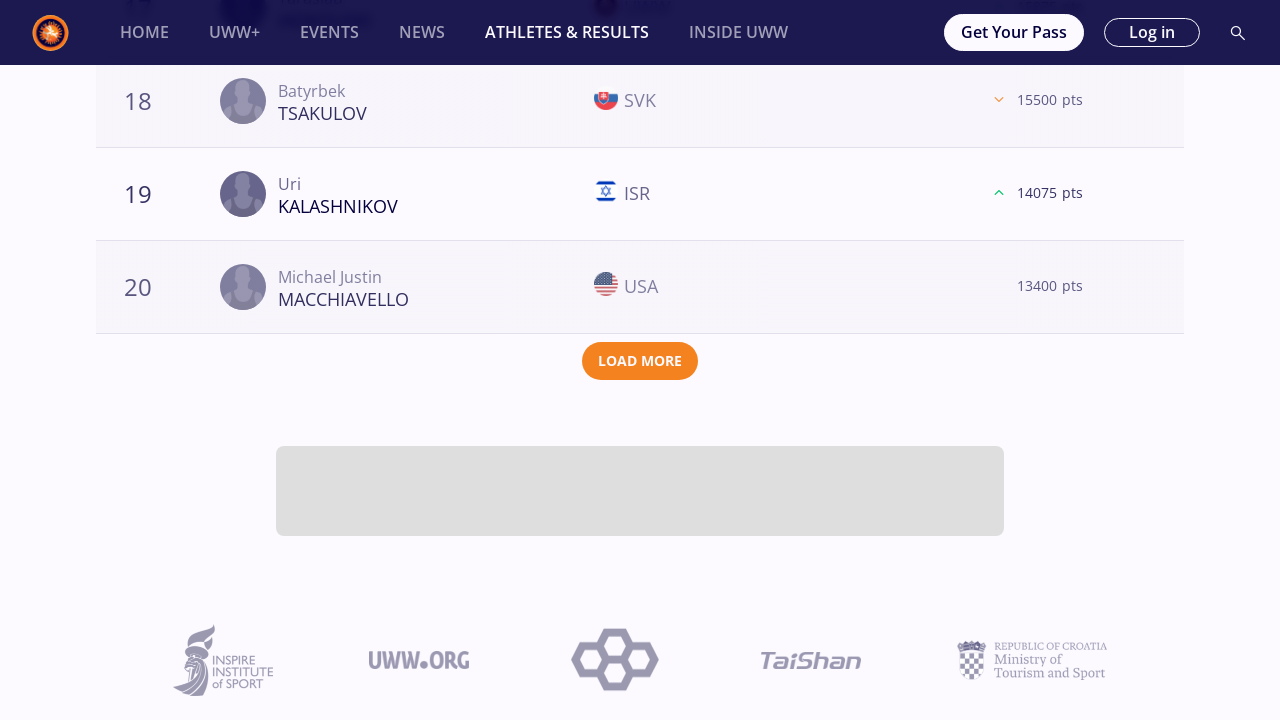

Waited for athletes to load for 92 kg
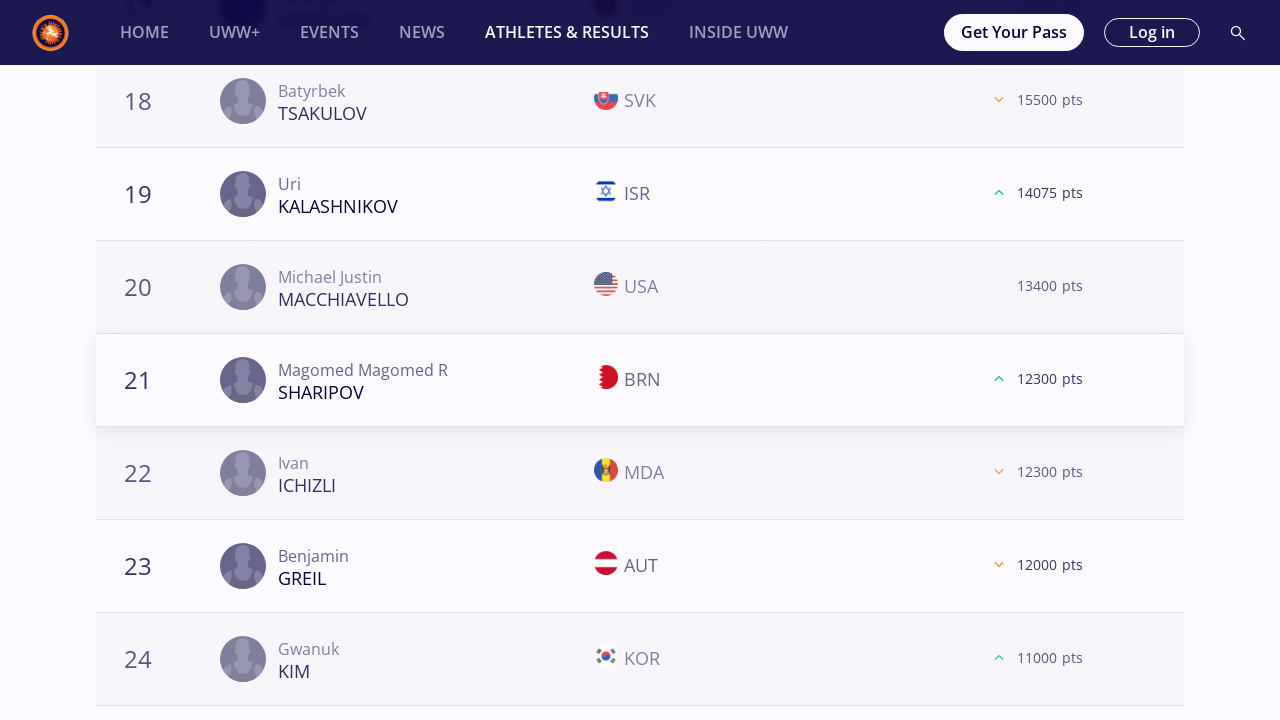

Scrolled 'Load More' button into view for 92 kg
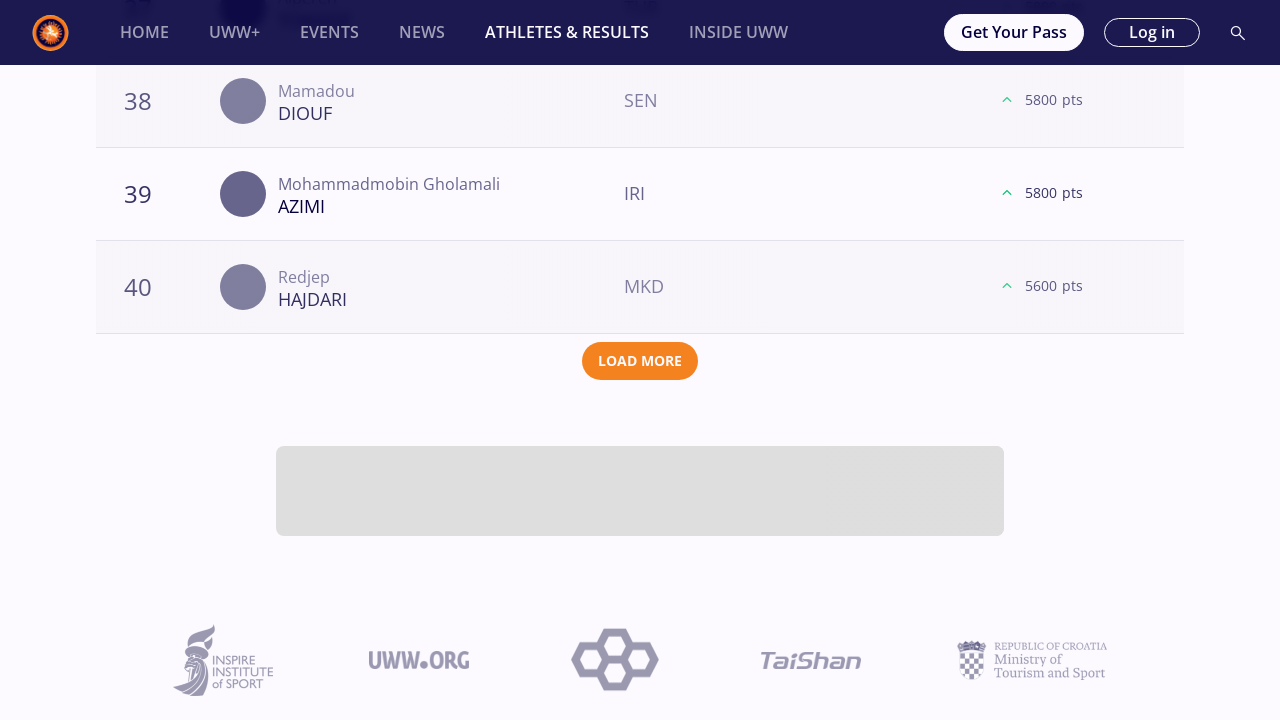

Clicked 'Load More' button for 92 kg at (640, 361) on button[aria-label='Load More'] >> nth=0
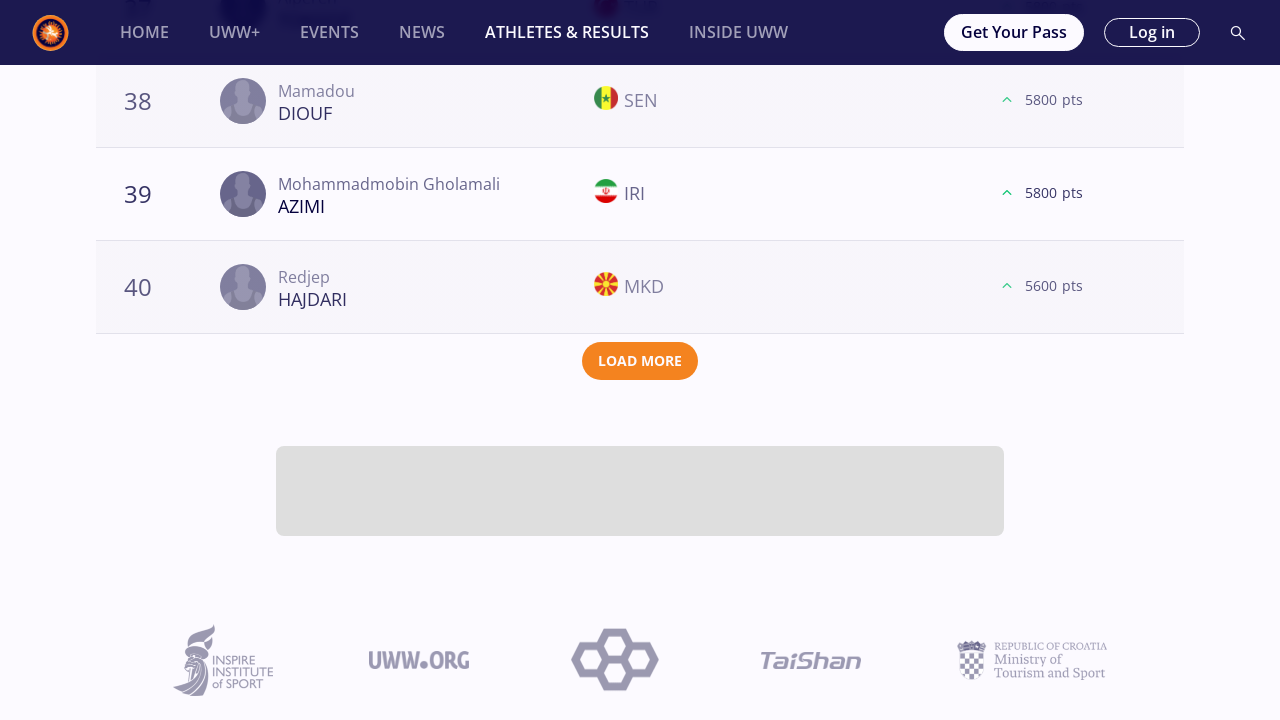

Waited for athletes to load for 92 kg
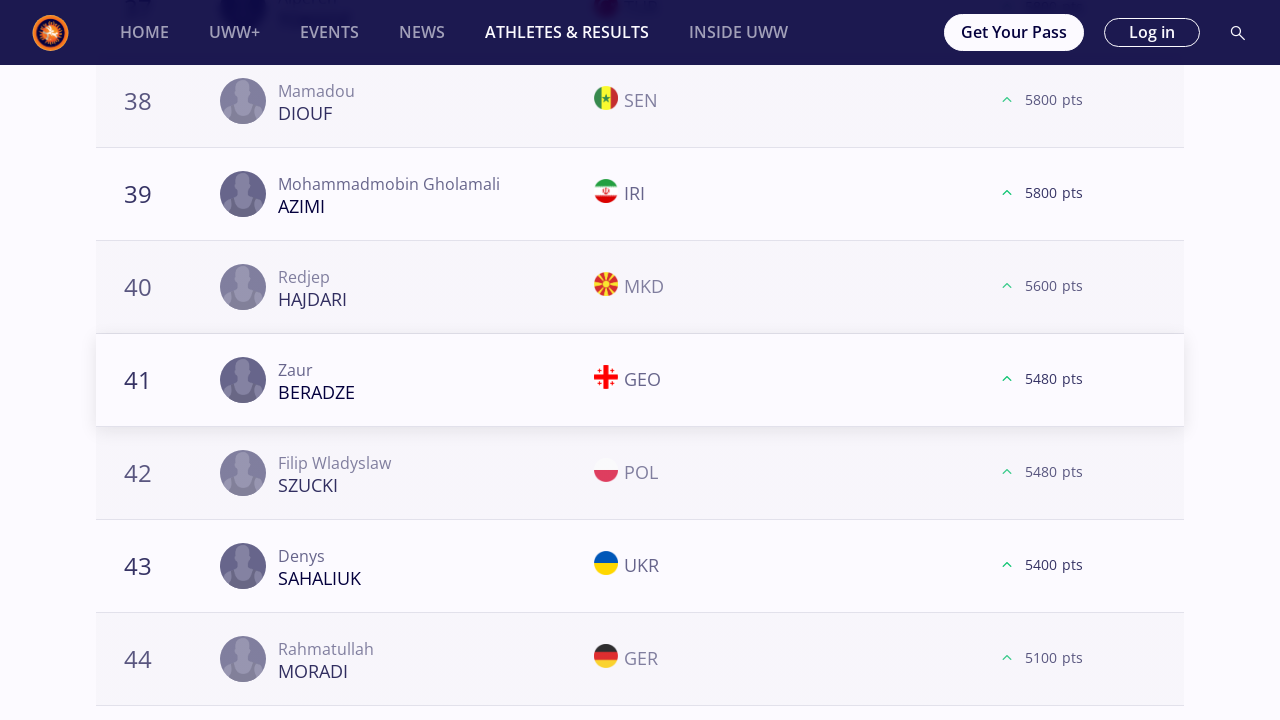

Scrolled 'Load More' button into view for 92 kg
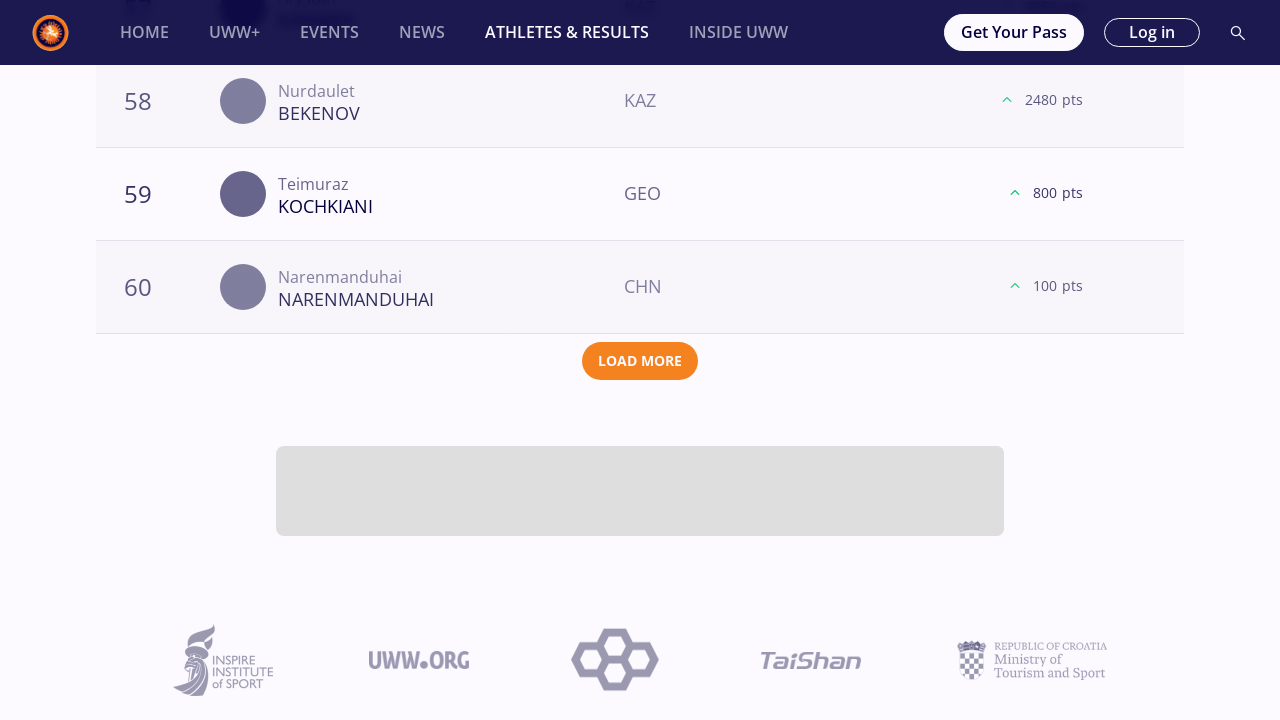

Clicked 'Load More' button for 92 kg at (640, 361) on button[aria-label='Load More'] >> nth=0
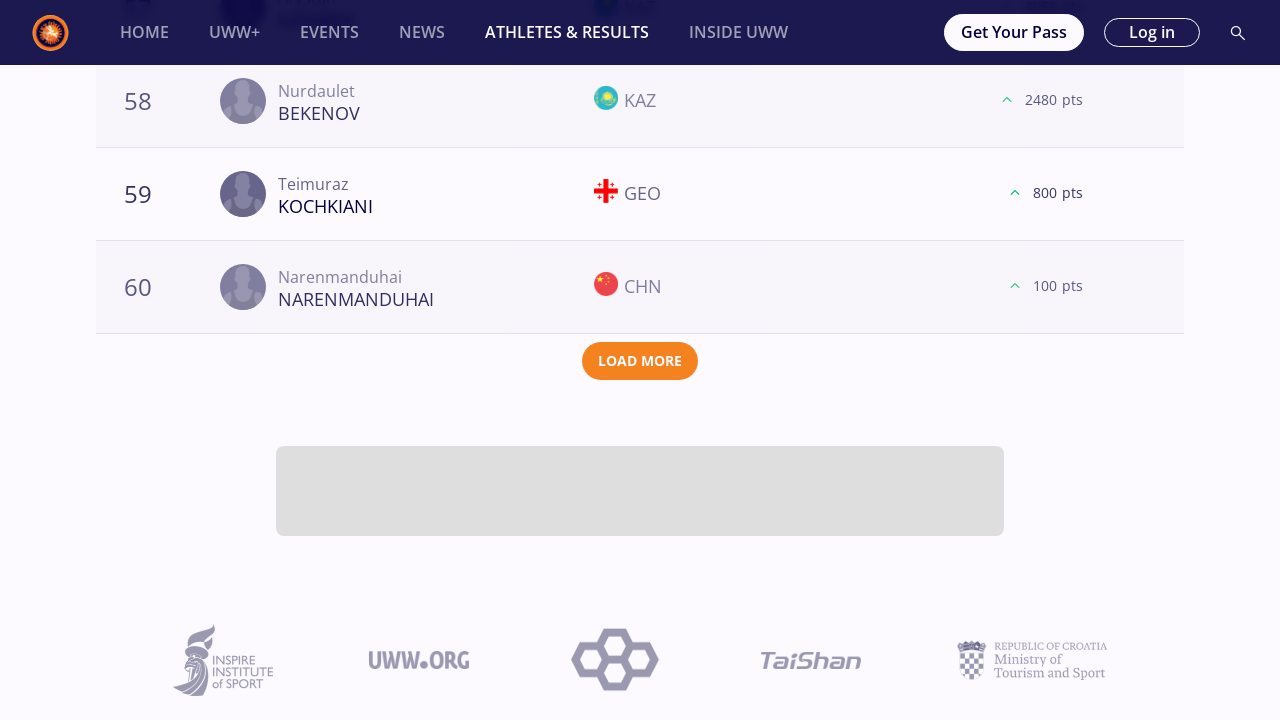

Waited for athletes to load for 92 kg
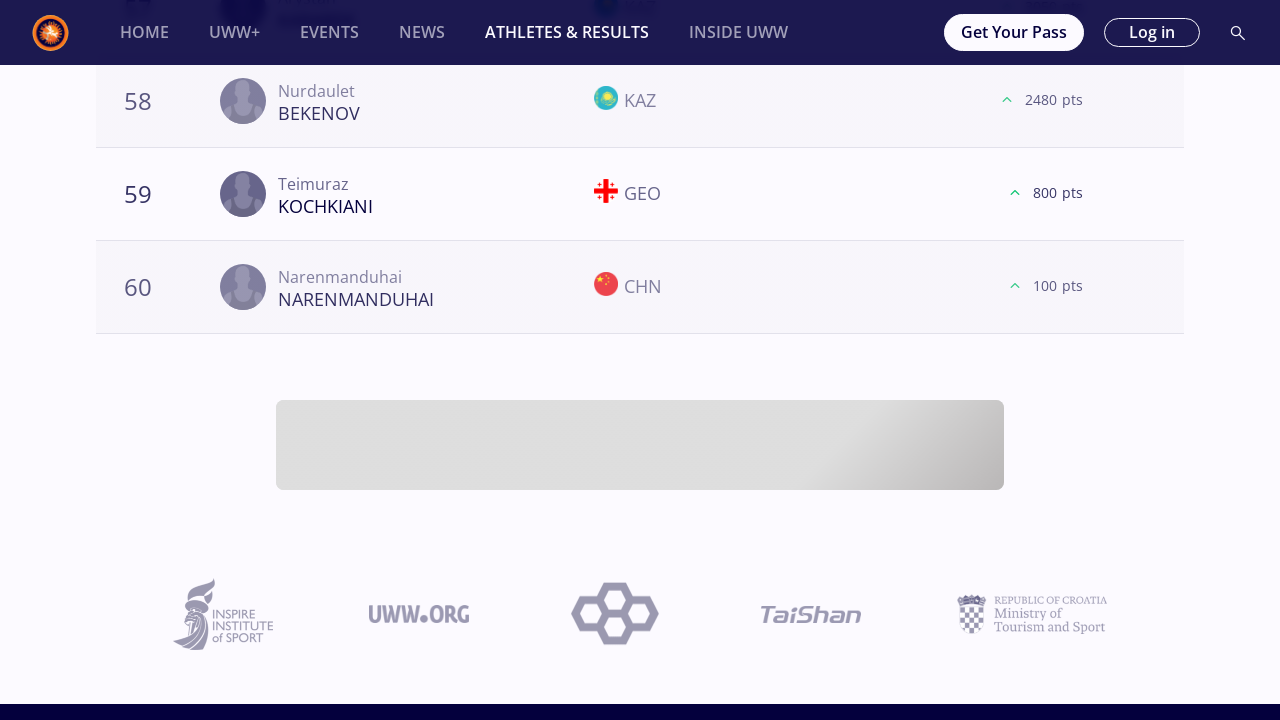

Verified athlete table loaded for 92 kg
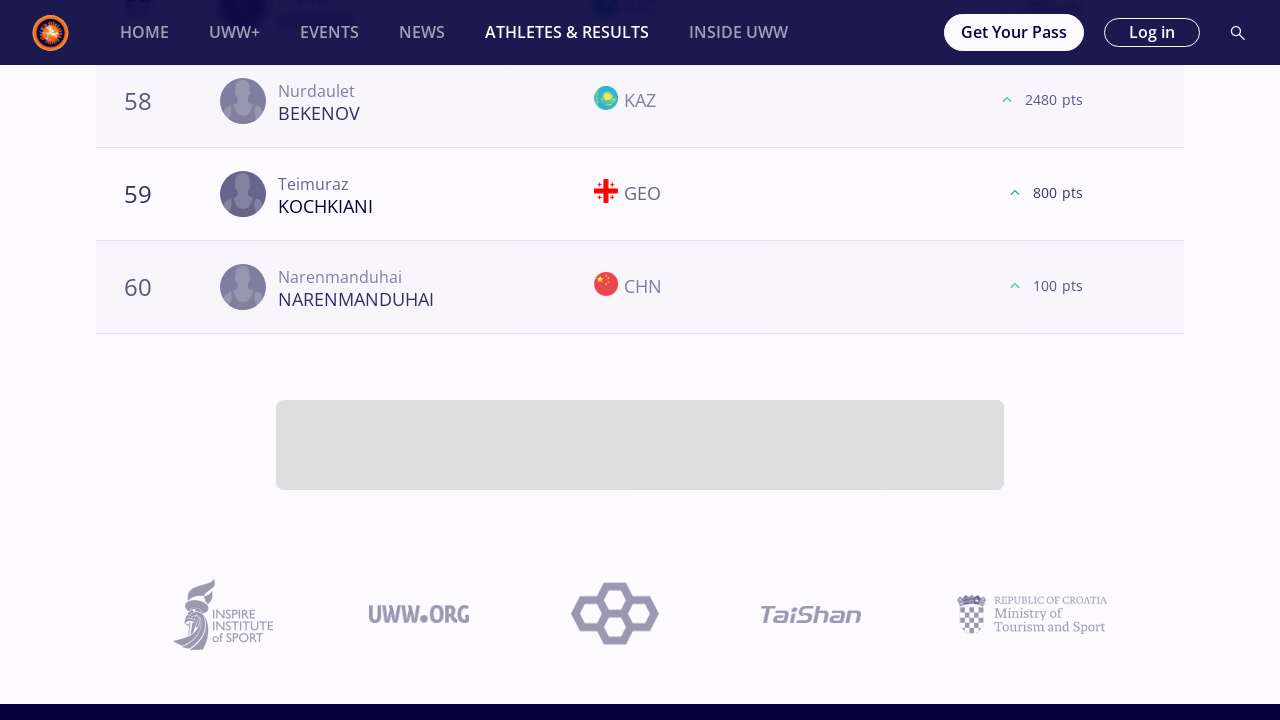

Clicked on 97 kg weight class tab at (776, 360) on .tab-name>.tab-text >> nth=9
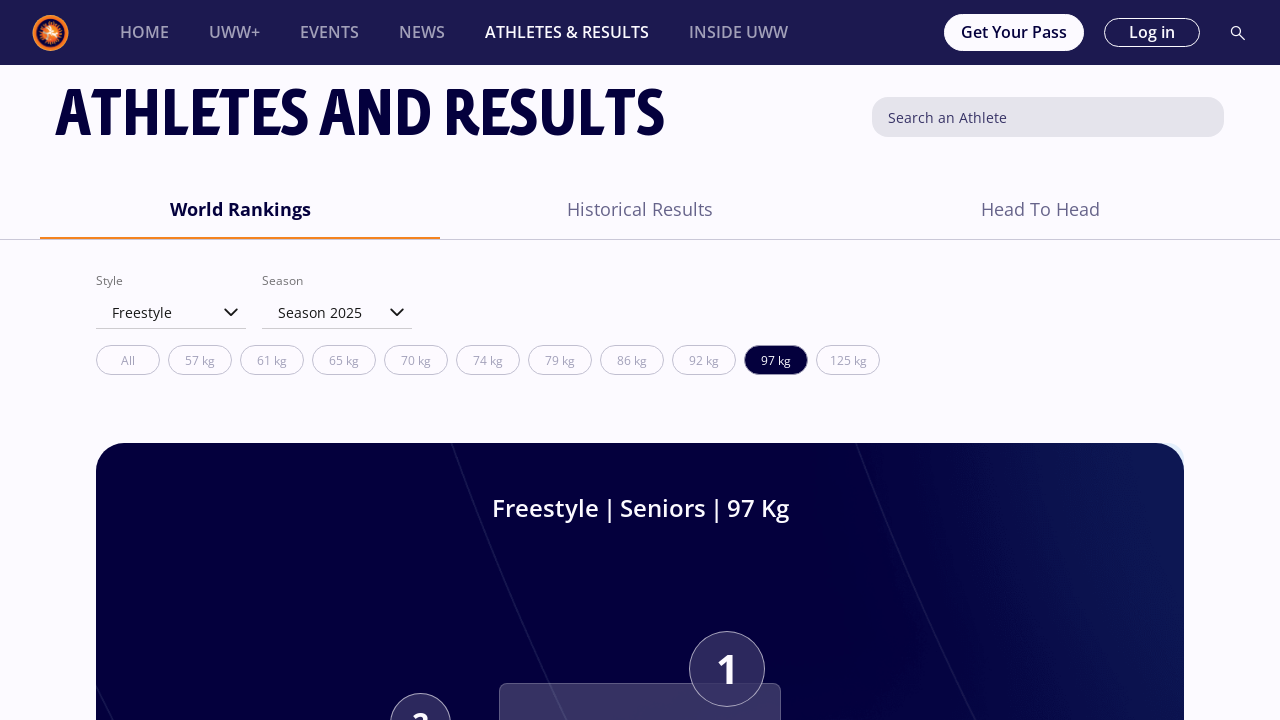

Waited for 97 kg content to load
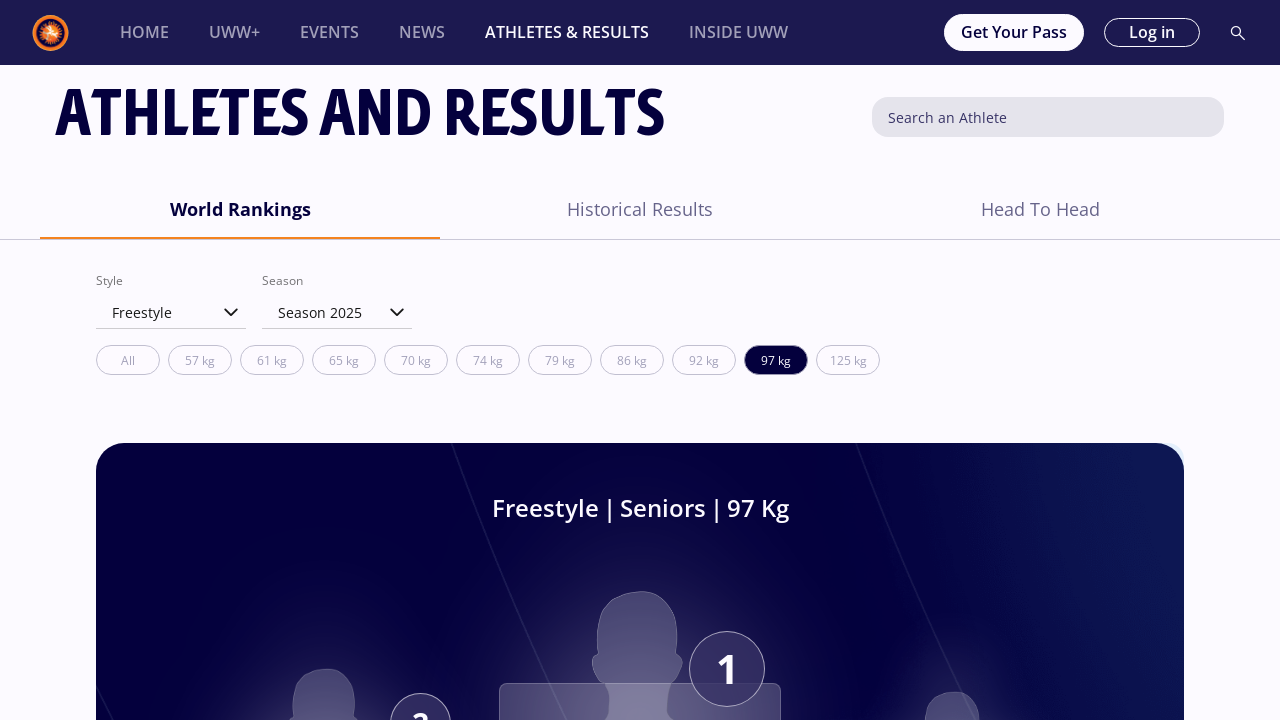

Scrolled 'Load More' button into view for 97 kg
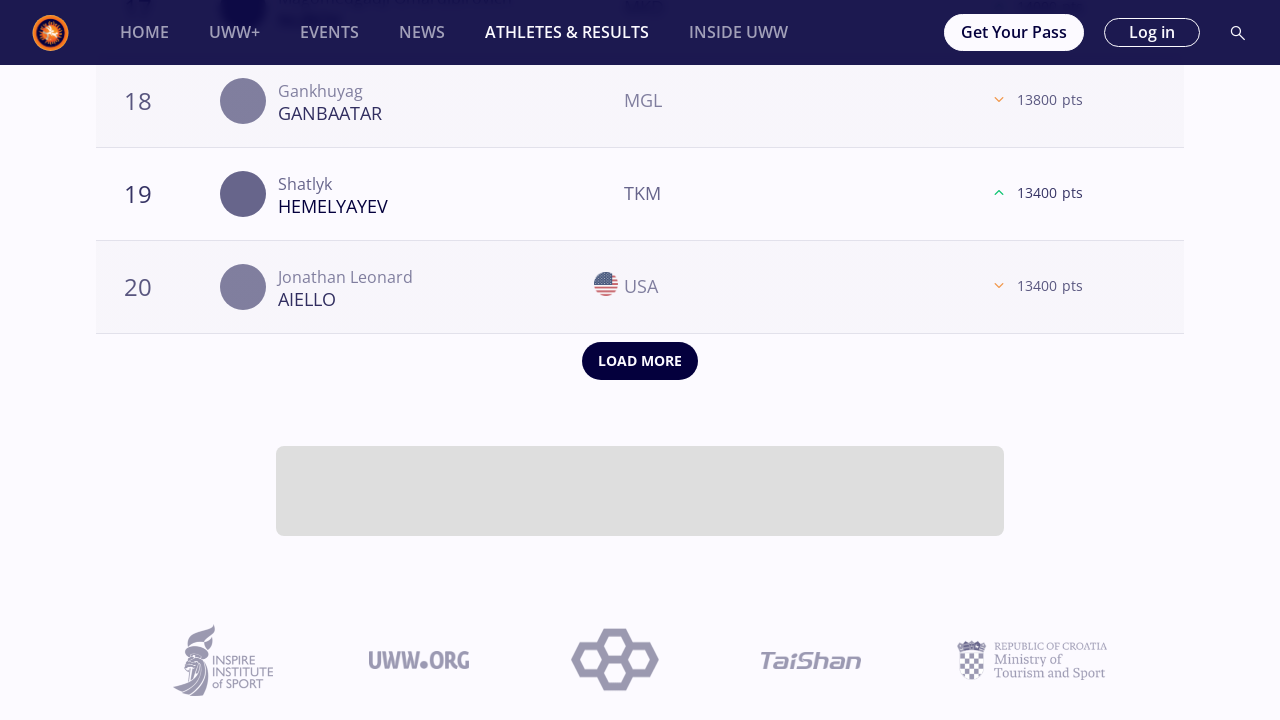

Clicked 'Load More' button for 97 kg at (640, 361) on button[aria-label='Load More'] >> nth=0
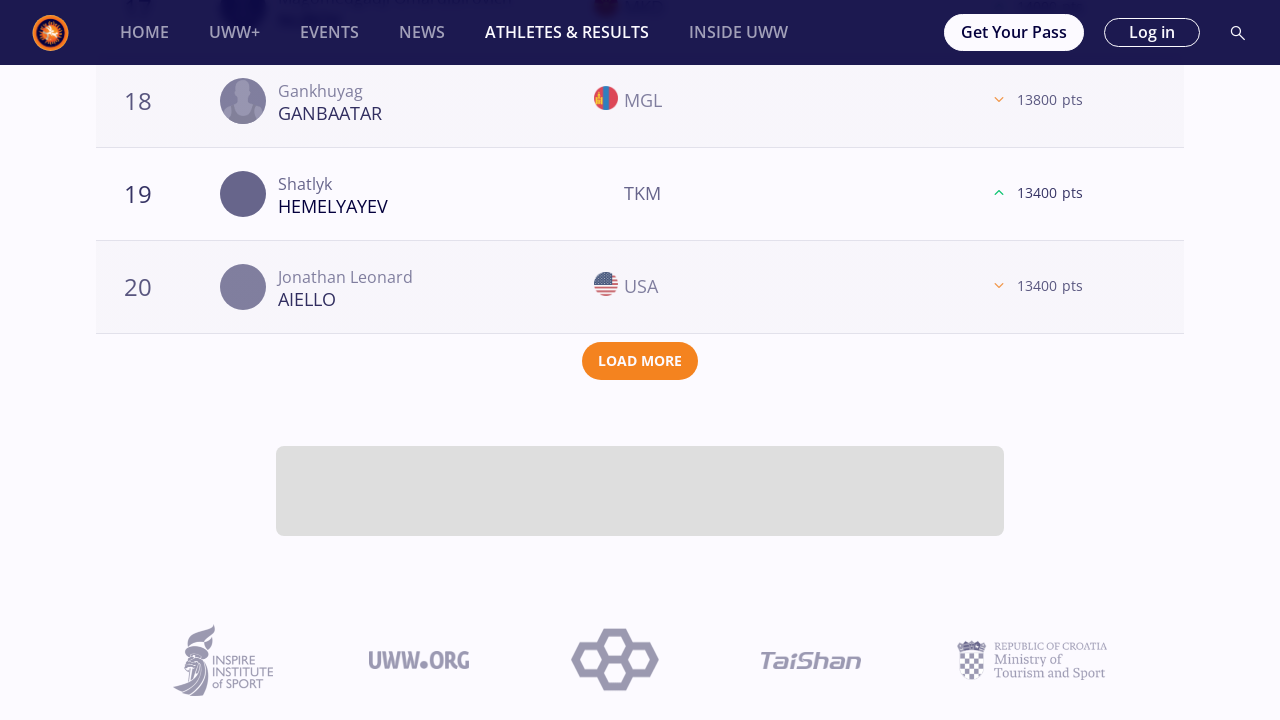

Waited for athletes to load for 97 kg
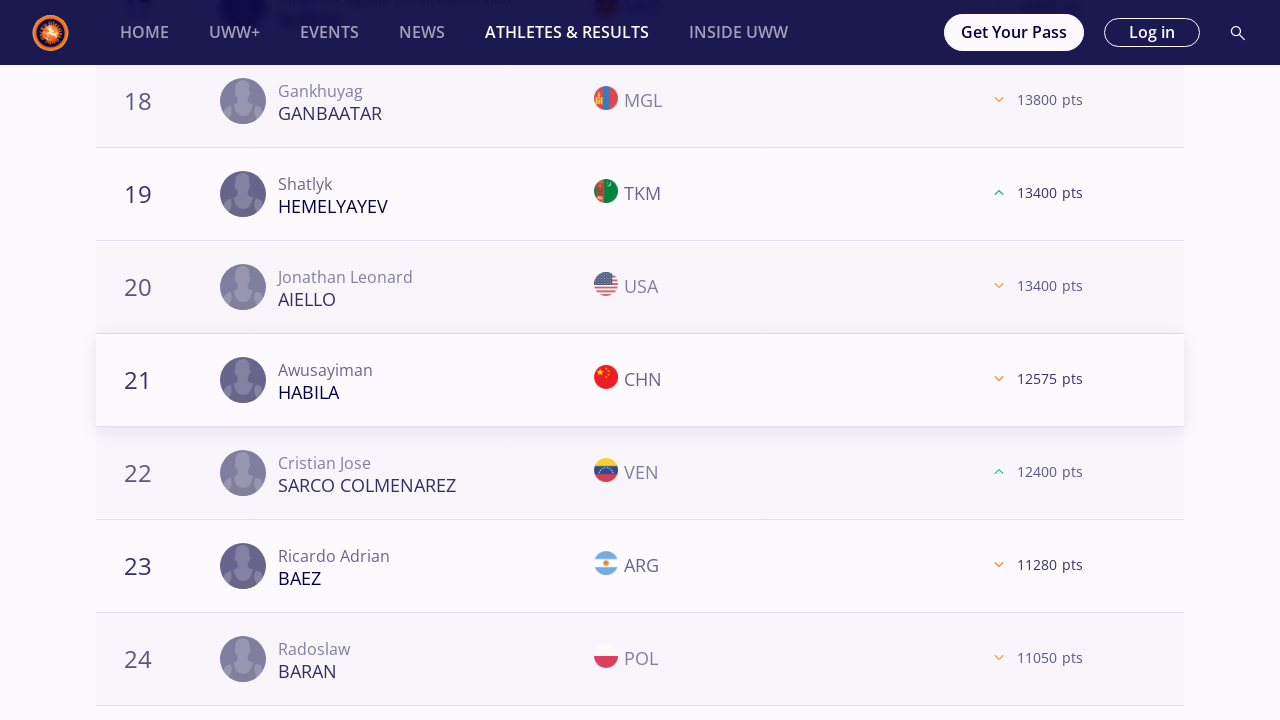

Scrolled 'Load More' button into view for 97 kg
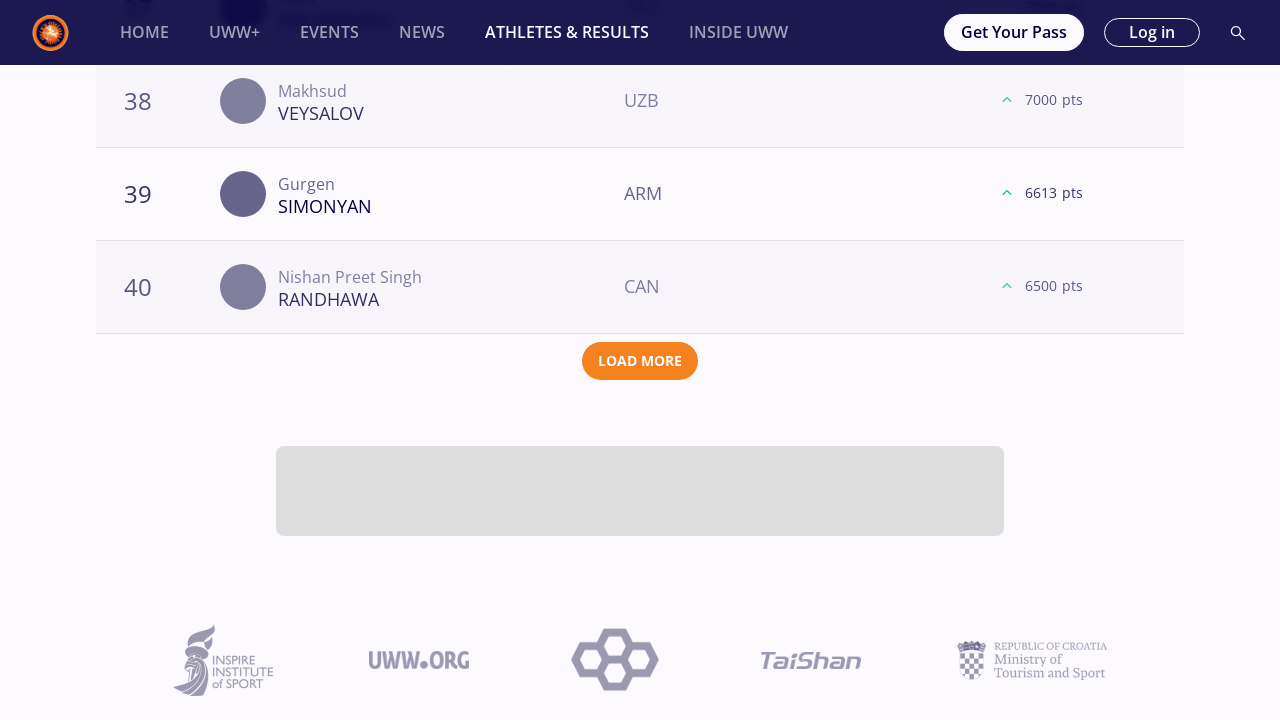

Clicked 'Load More' button for 97 kg at (640, 361) on button[aria-label='Load More'] >> nth=0
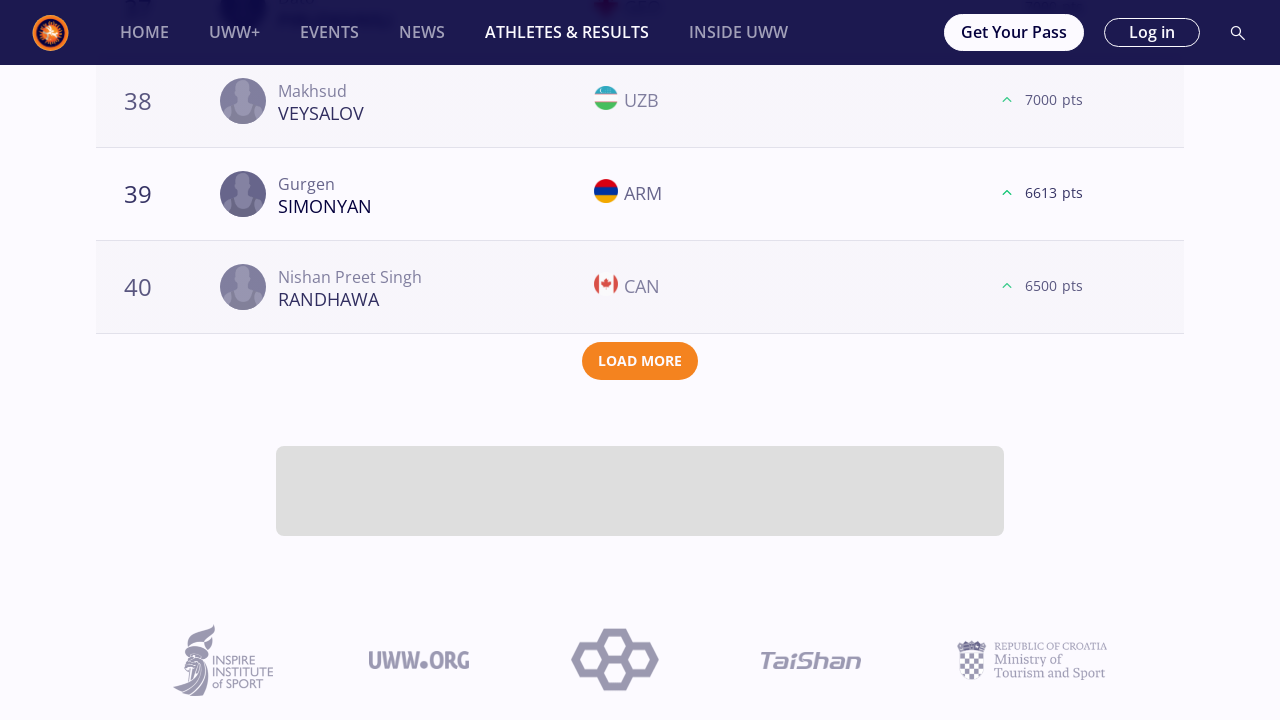

Waited for athletes to load for 97 kg
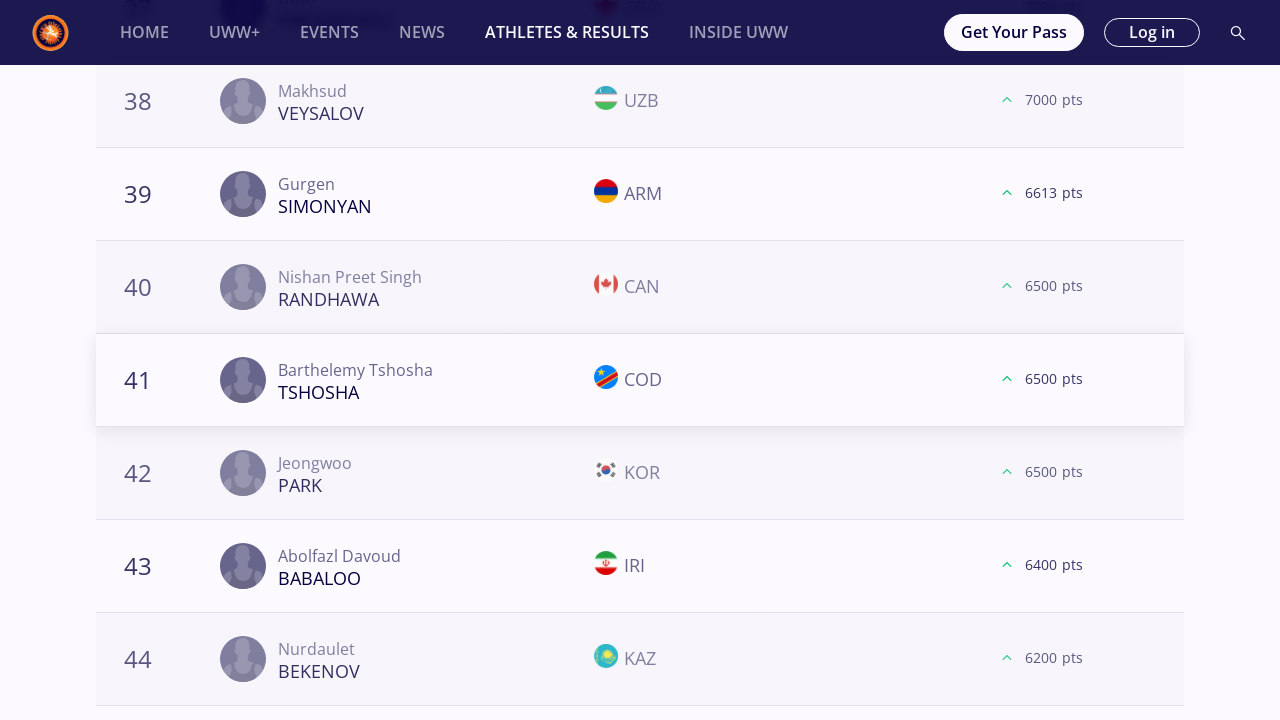

Scrolled 'Load More' button into view for 97 kg
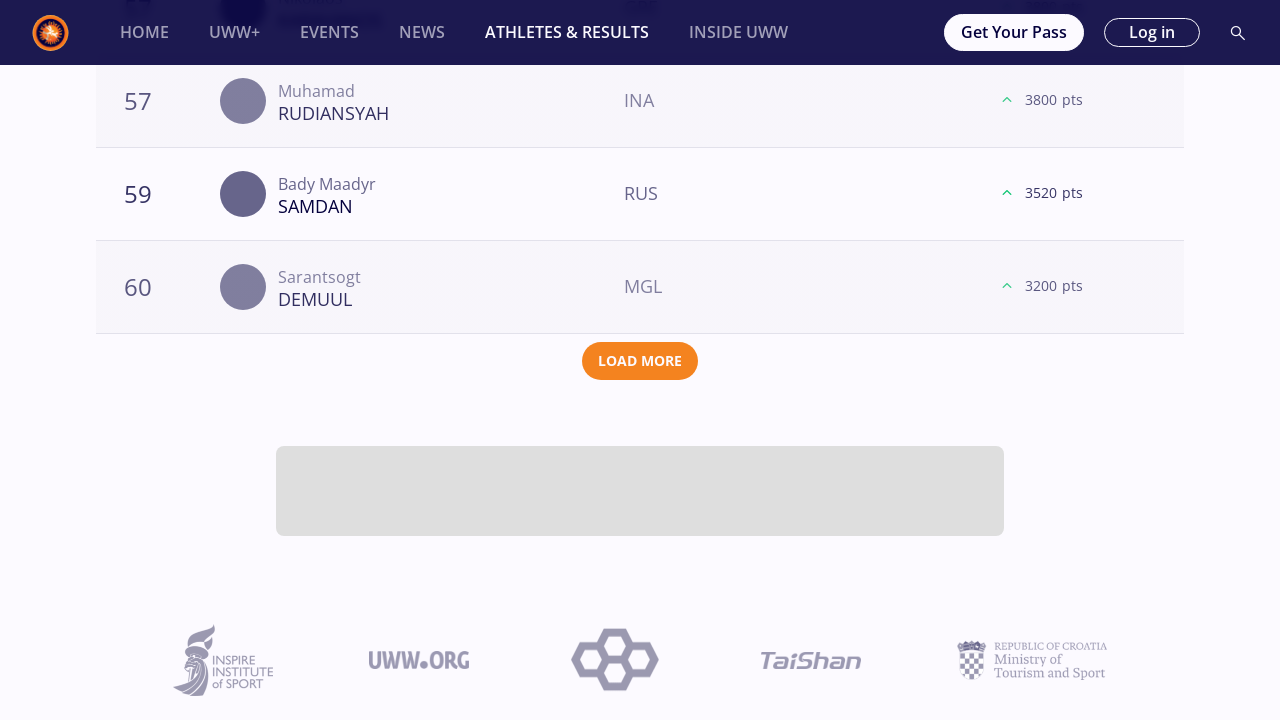

Clicked 'Load More' button for 97 kg at (640, 361) on button[aria-label='Load More'] >> nth=0
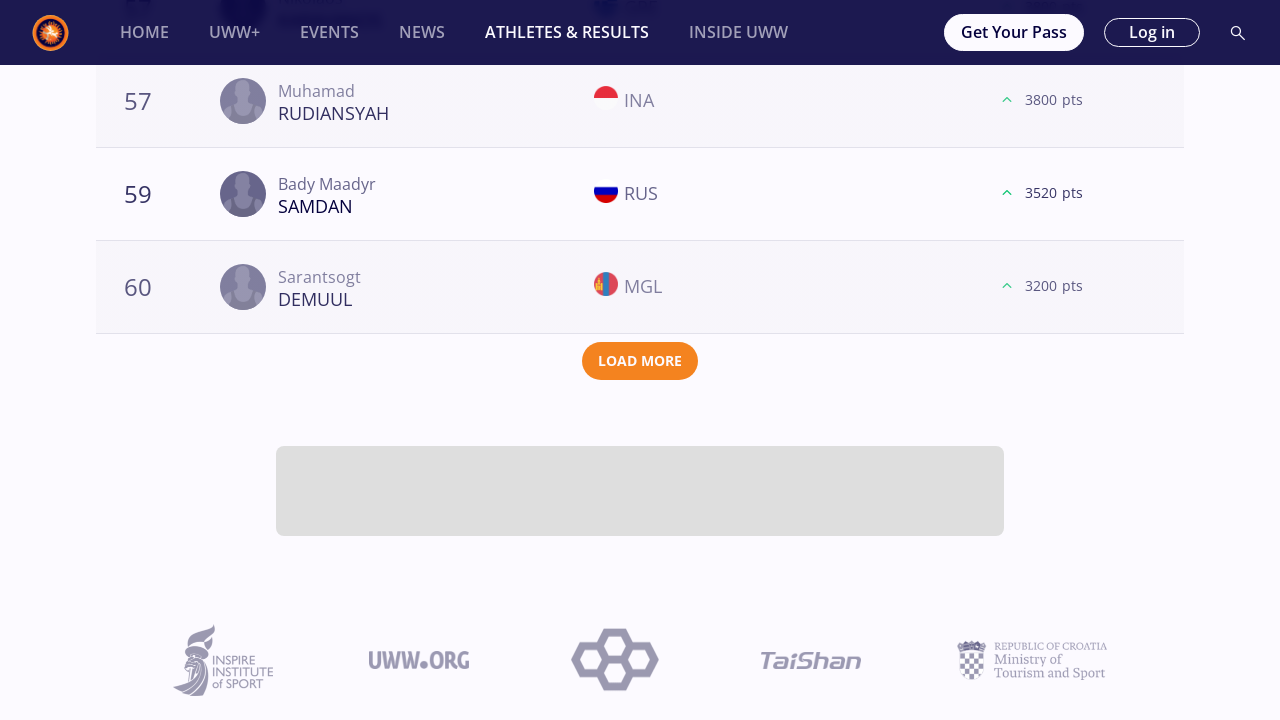

Waited for athletes to load for 97 kg
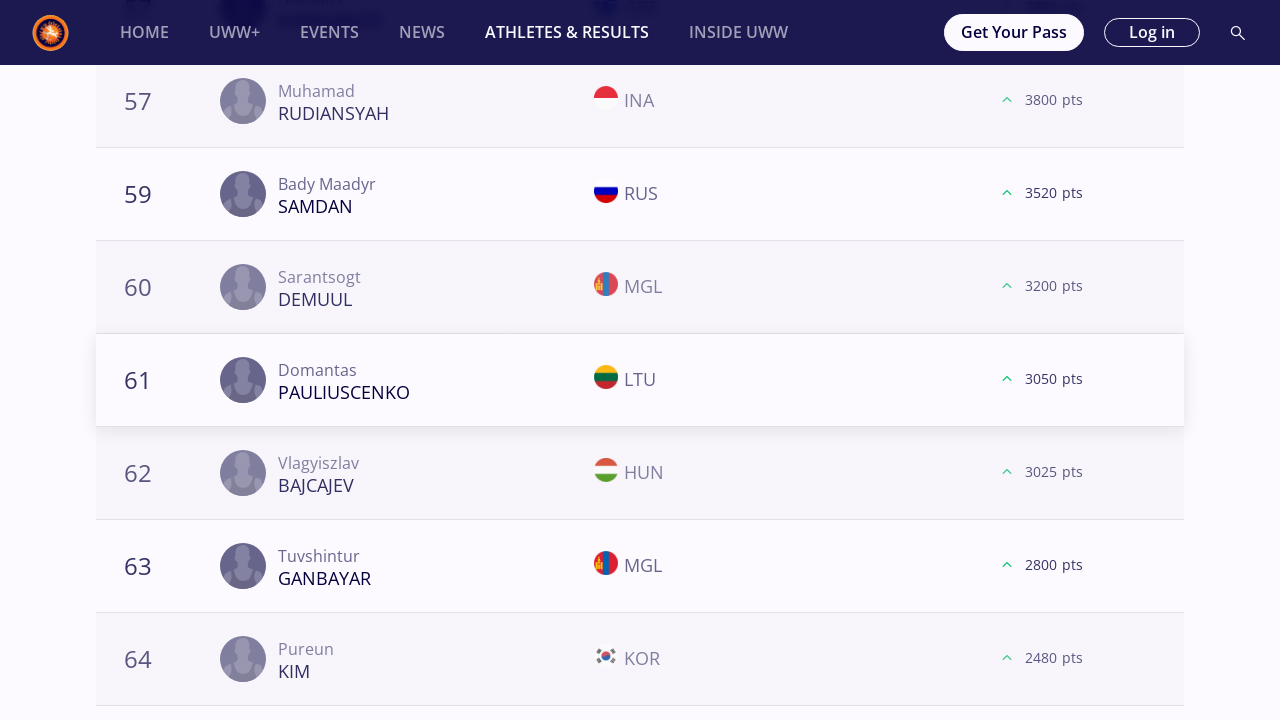

Verified athlete table loaded for 97 kg
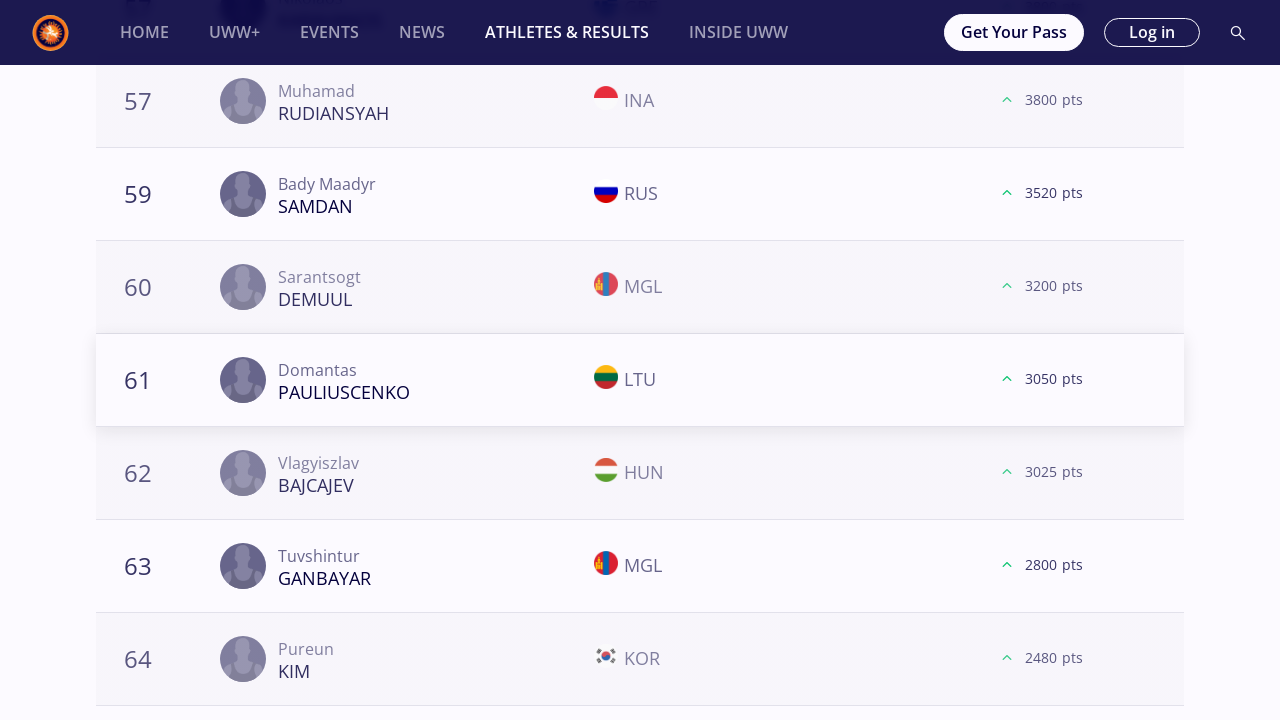

Clicked on 125 kg weight class tab at (848, 360) on .tab-name>.tab-text >> nth=10
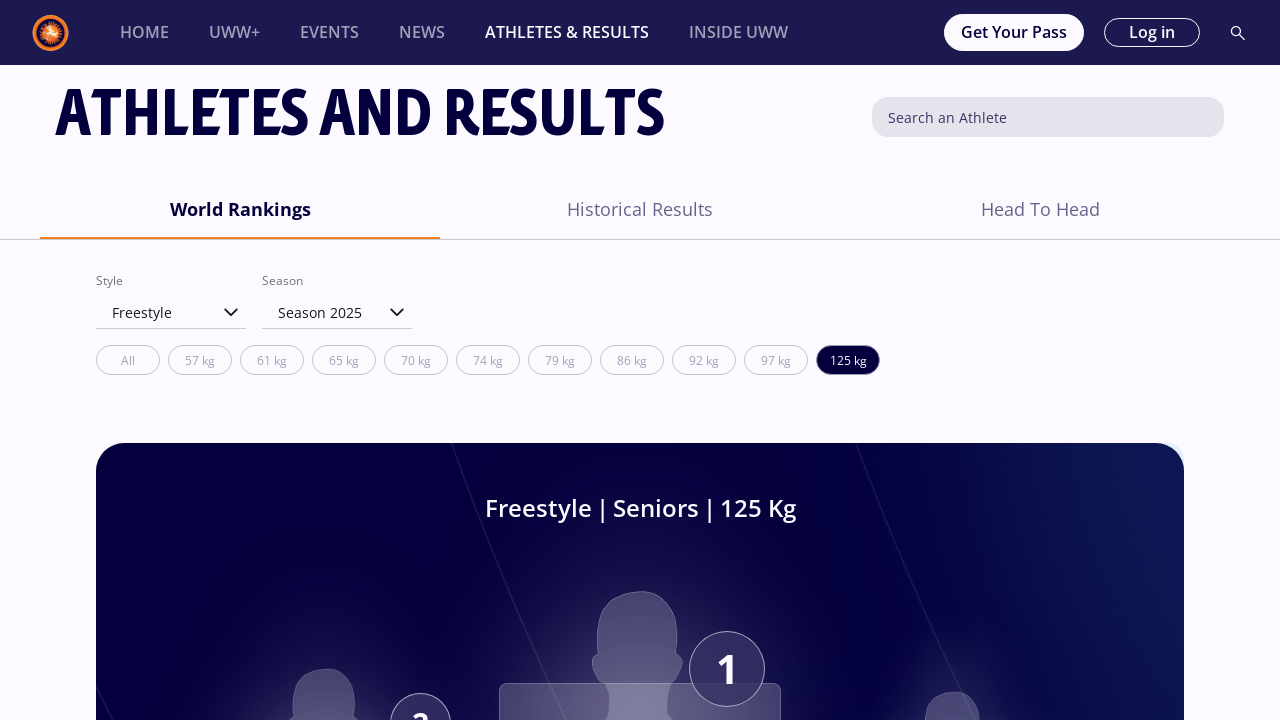

Waited for 125 kg content to load
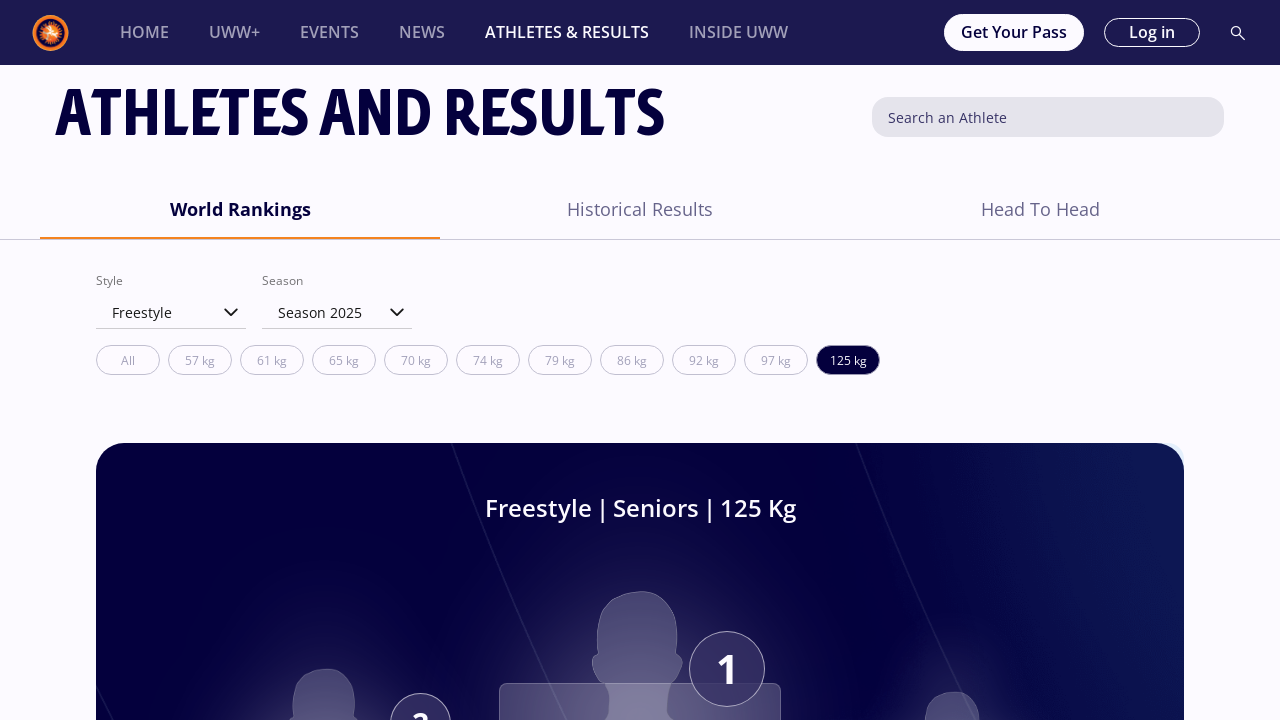

Scrolled 'Load More' button into view for 125 kg
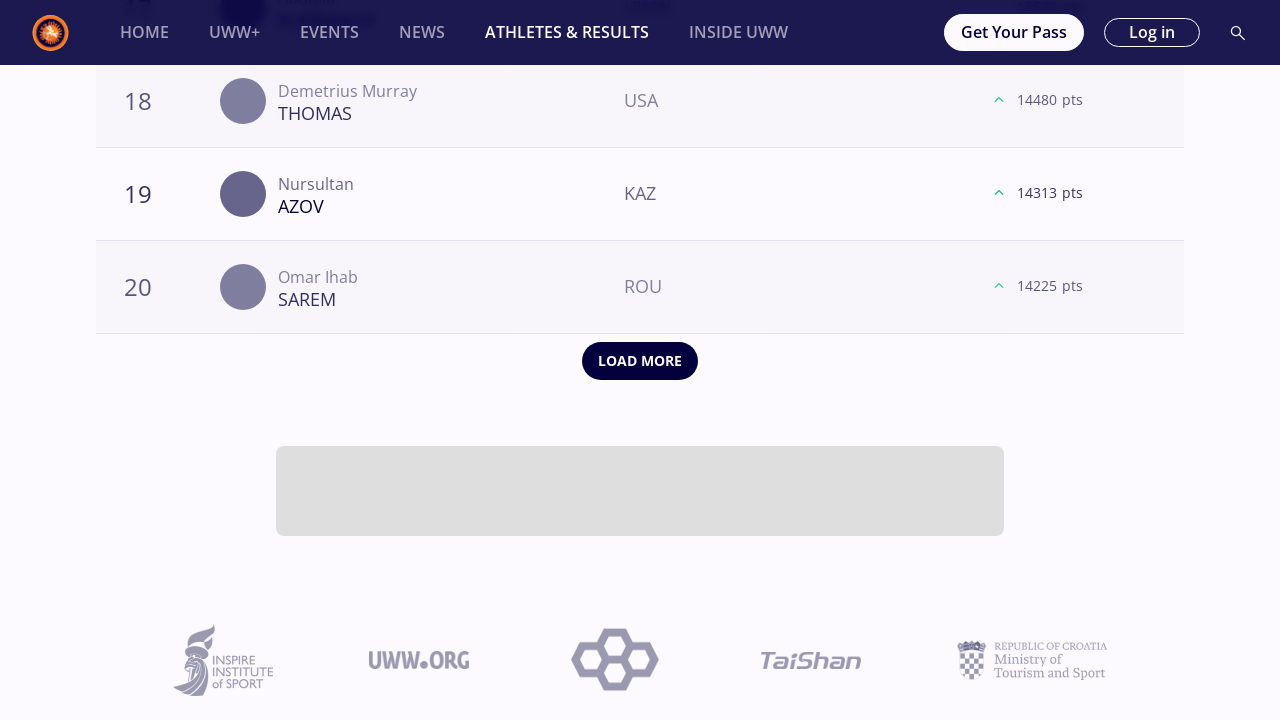

Clicked 'Load More' button for 125 kg at (640, 361) on button[aria-label='Load More'] >> nth=0
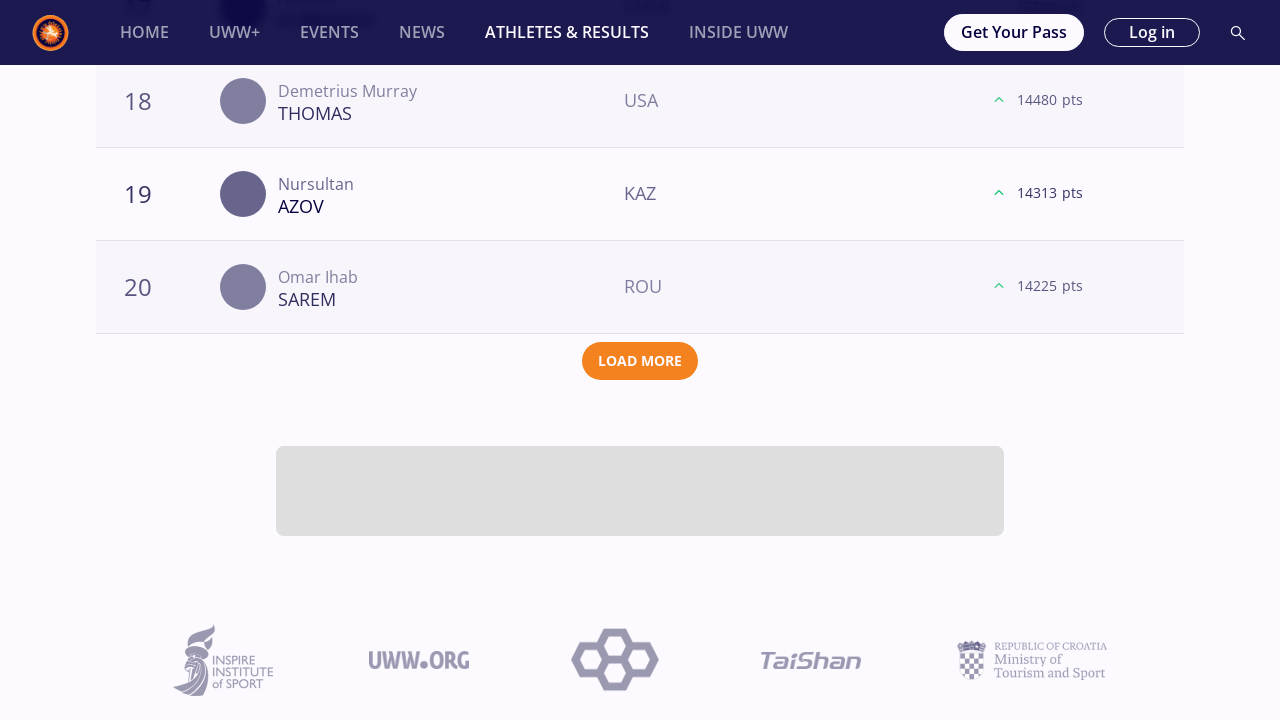

Waited for athletes to load for 125 kg
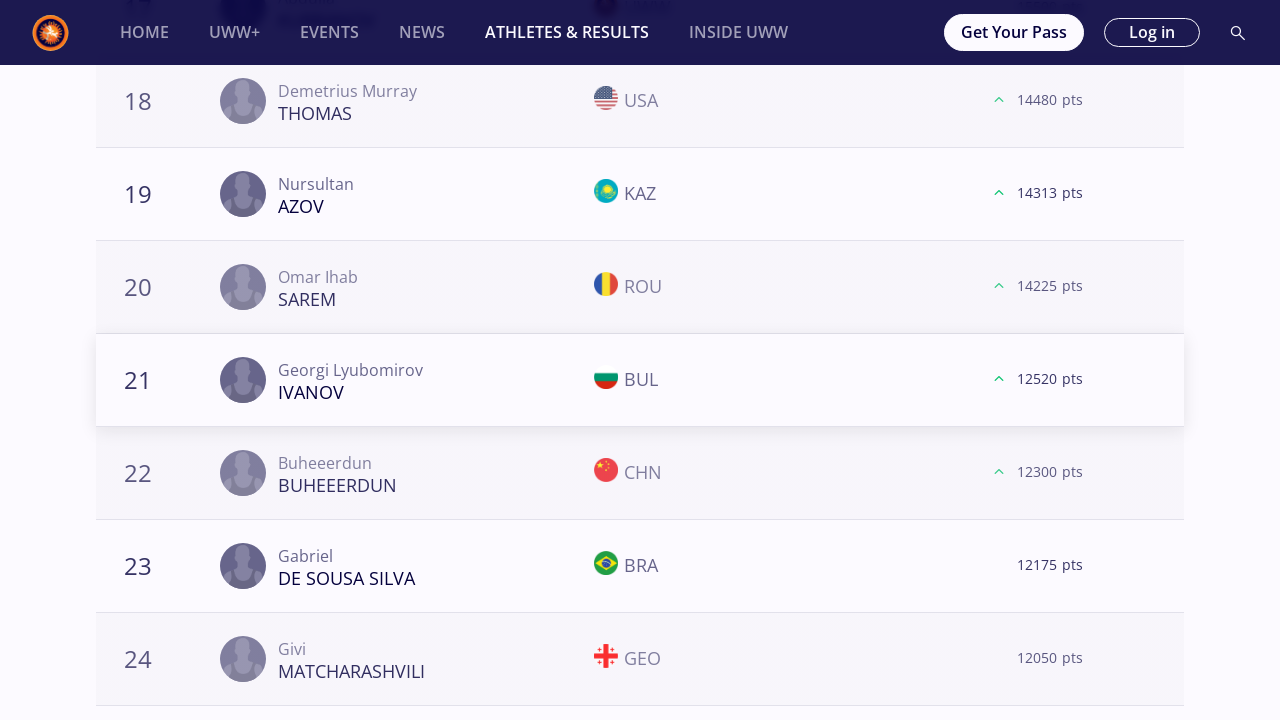

Scrolled 'Load More' button into view for 125 kg
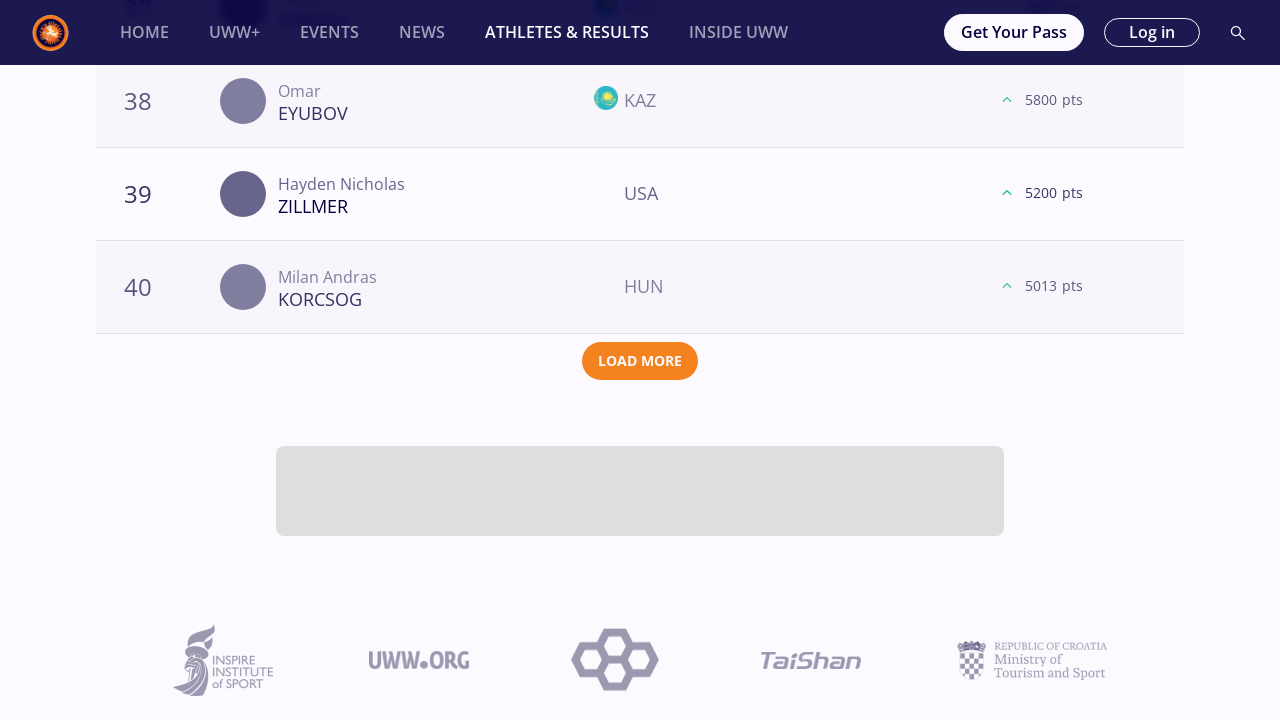

Clicked 'Load More' button for 125 kg at (640, 361) on button[aria-label='Load More'] >> nth=0
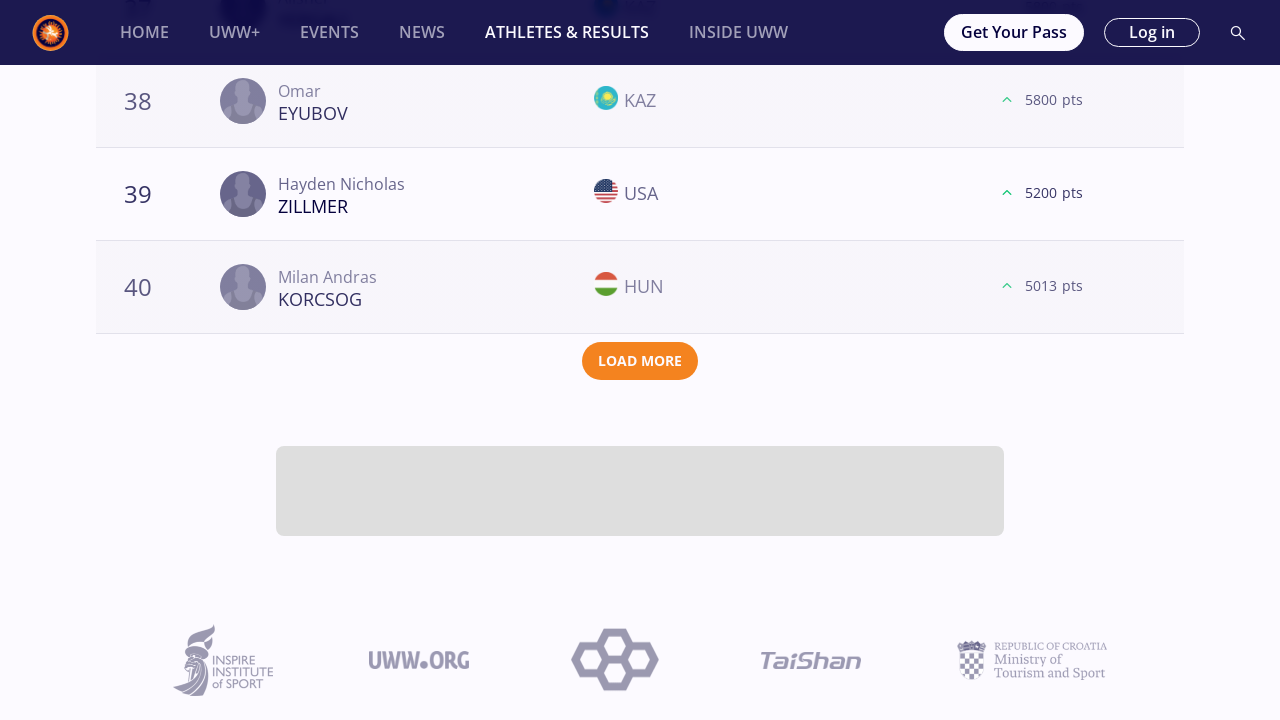

Waited for athletes to load for 125 kg
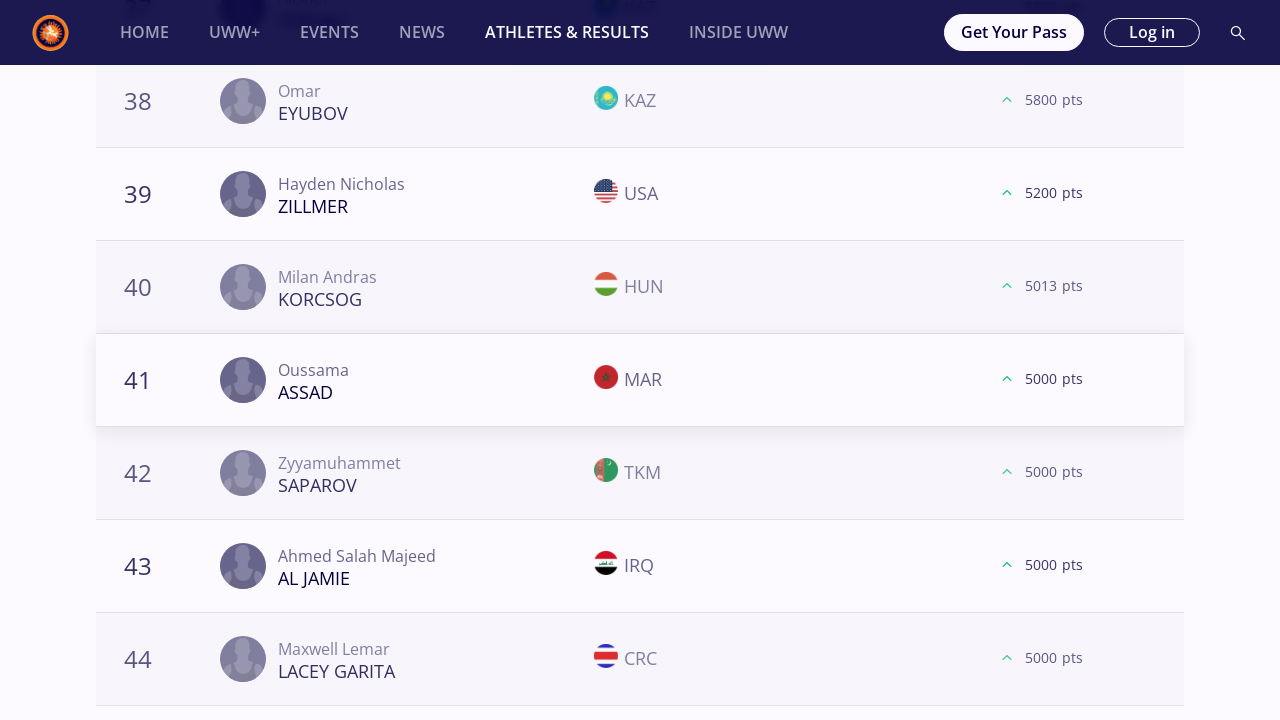

Verified athlete table loaded for 125 kg
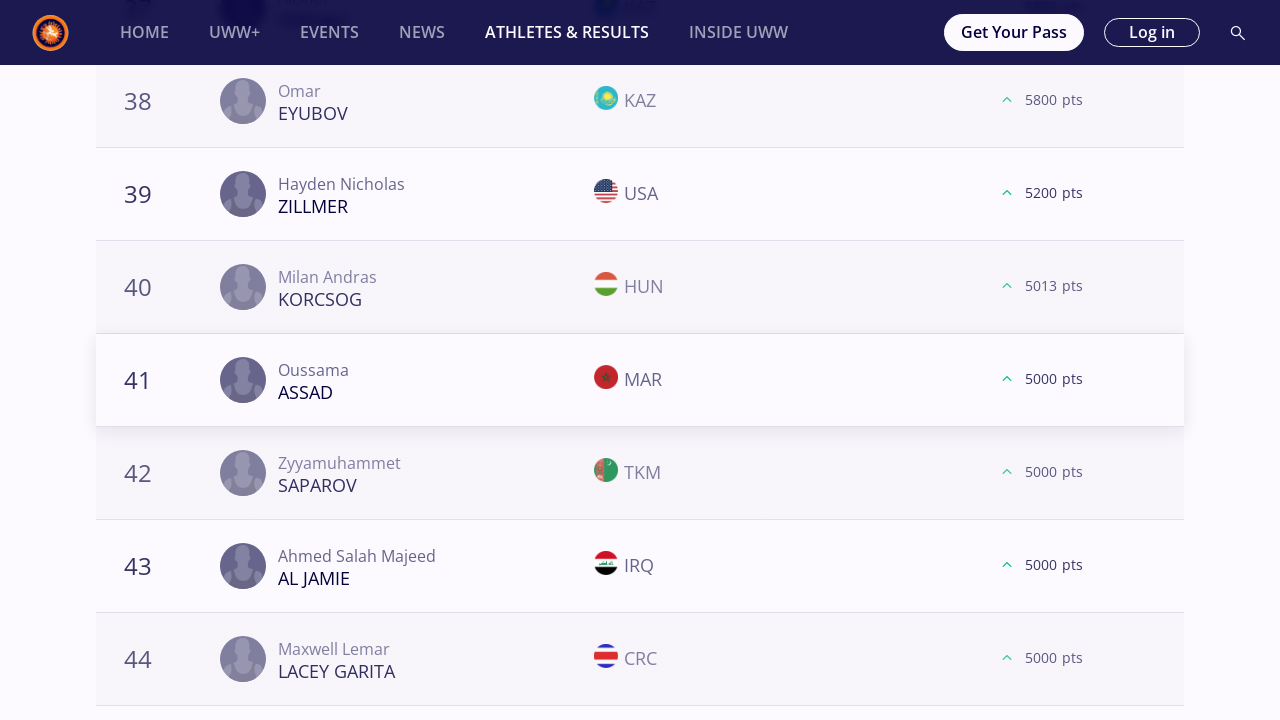

Verified all athletes loaded by checking card items
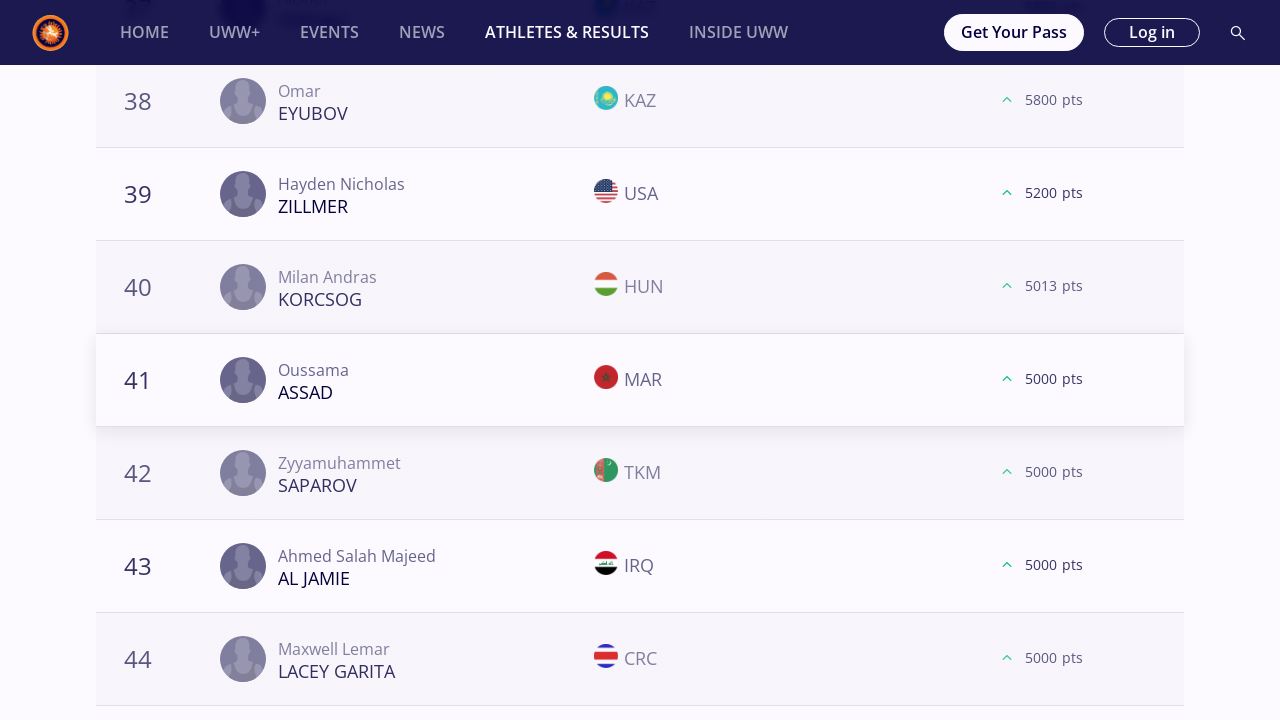

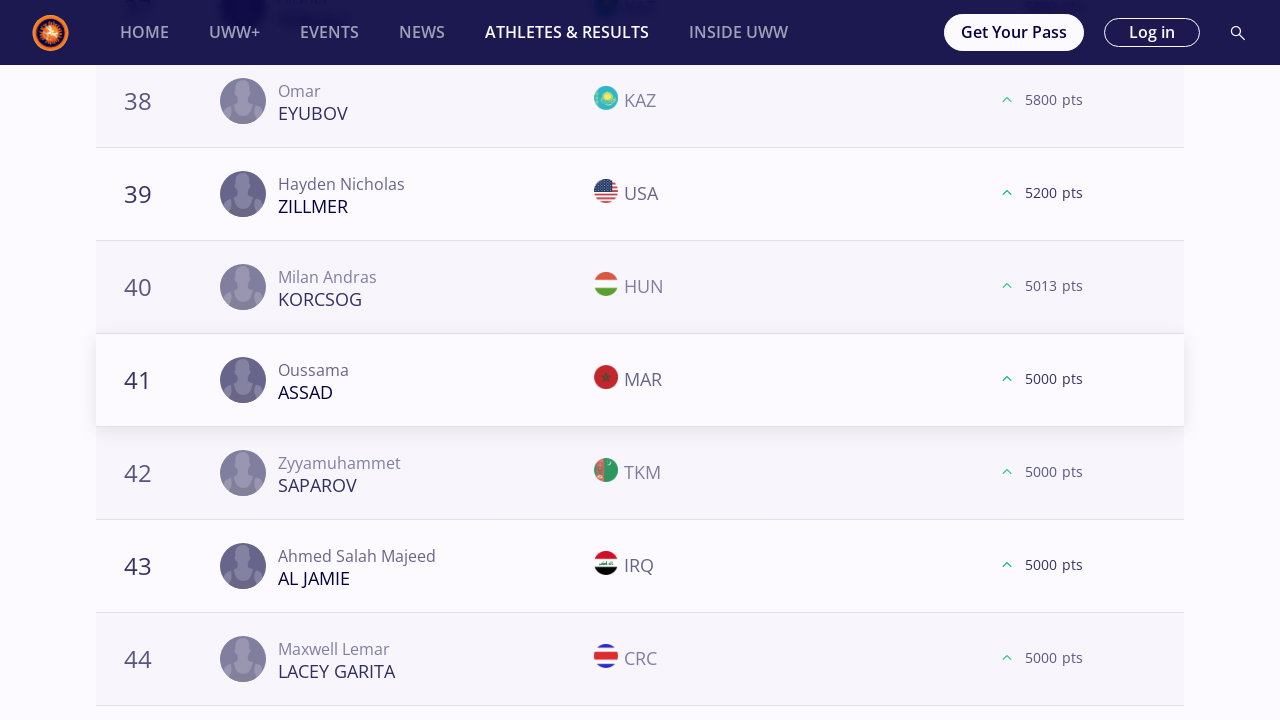